Navigates through all links on the main page by clicking each one and returning back

Starting URL: https://the-internet.herokuapp.com/

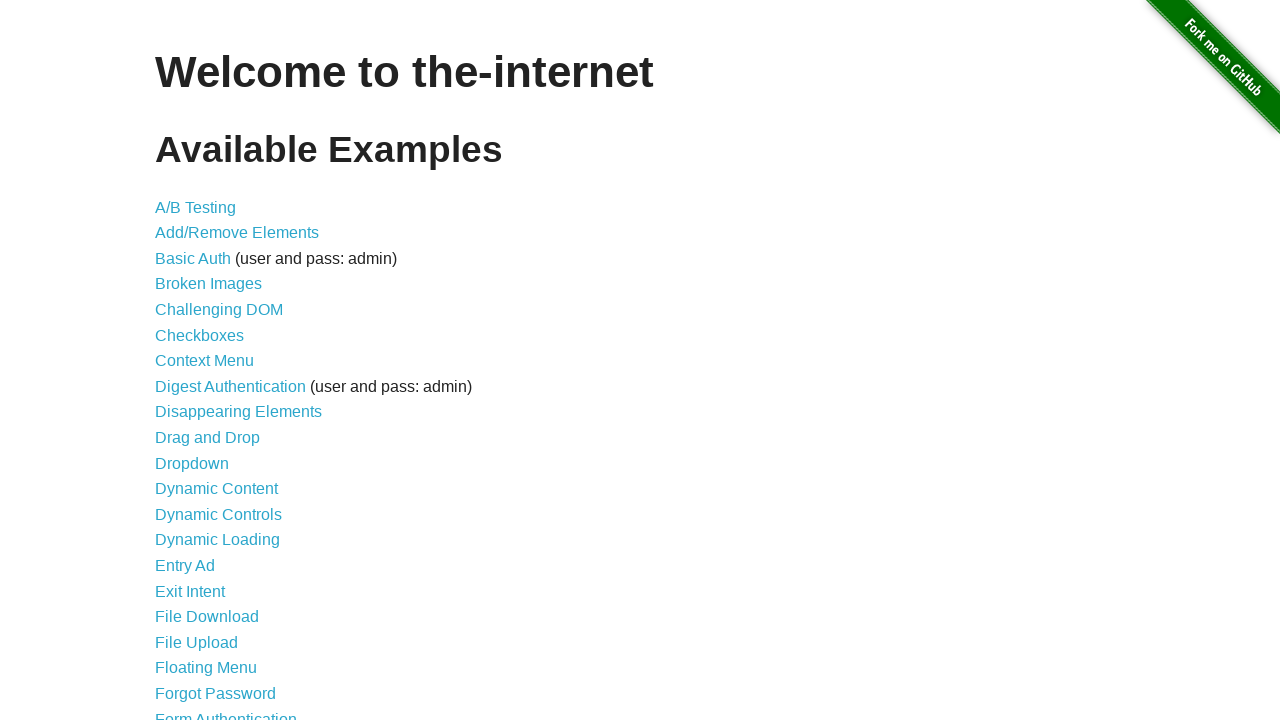

Retrieved all links from the main page (ul li a selectors)
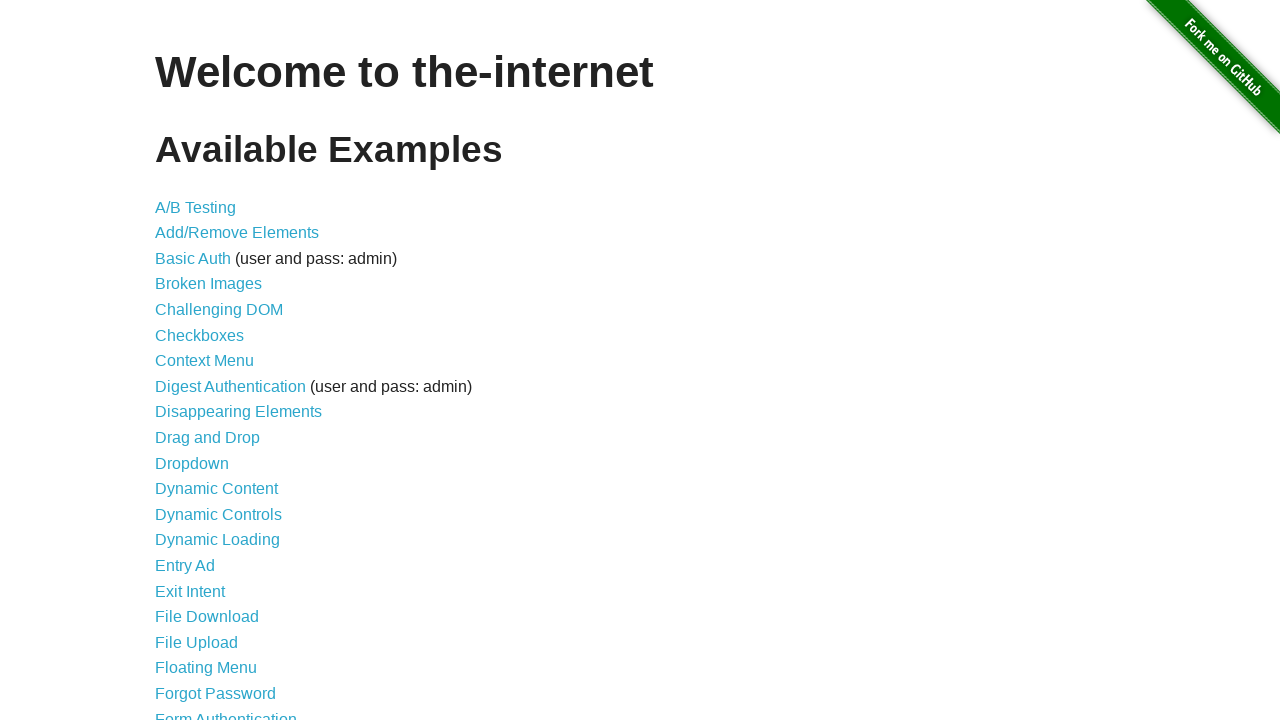

Counted 44 links on the page
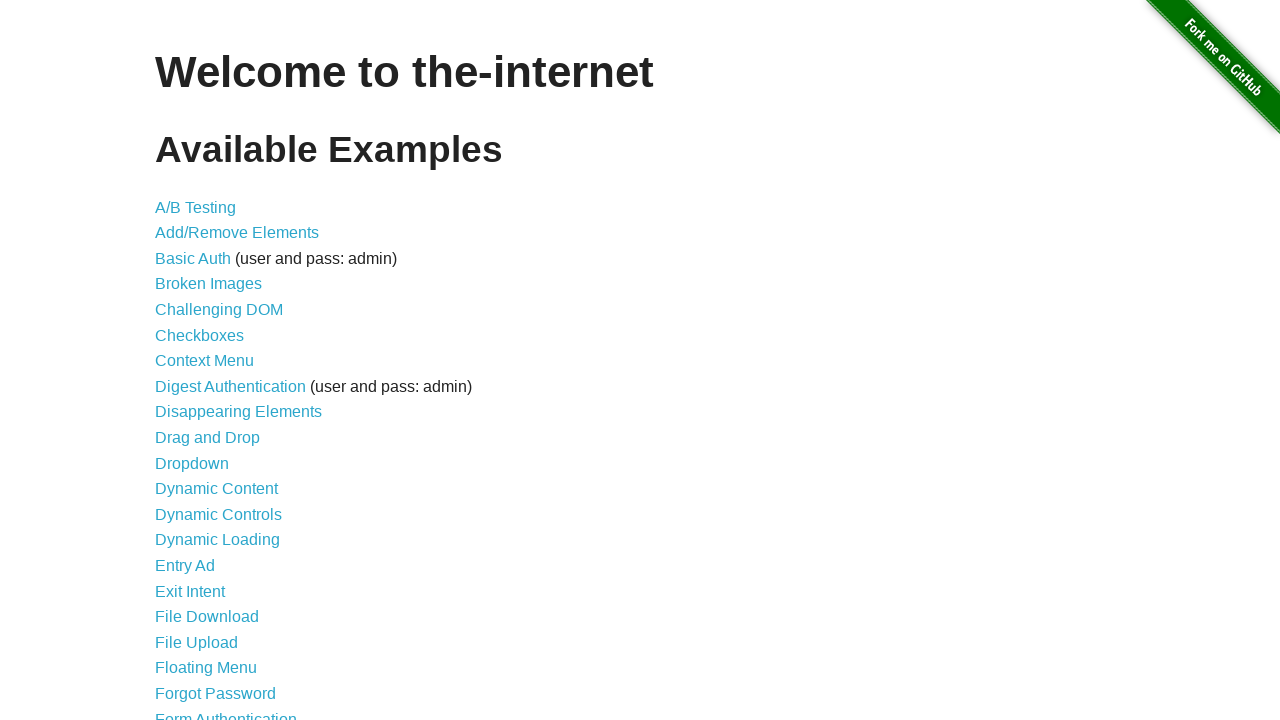

Clicked link 1 of 44
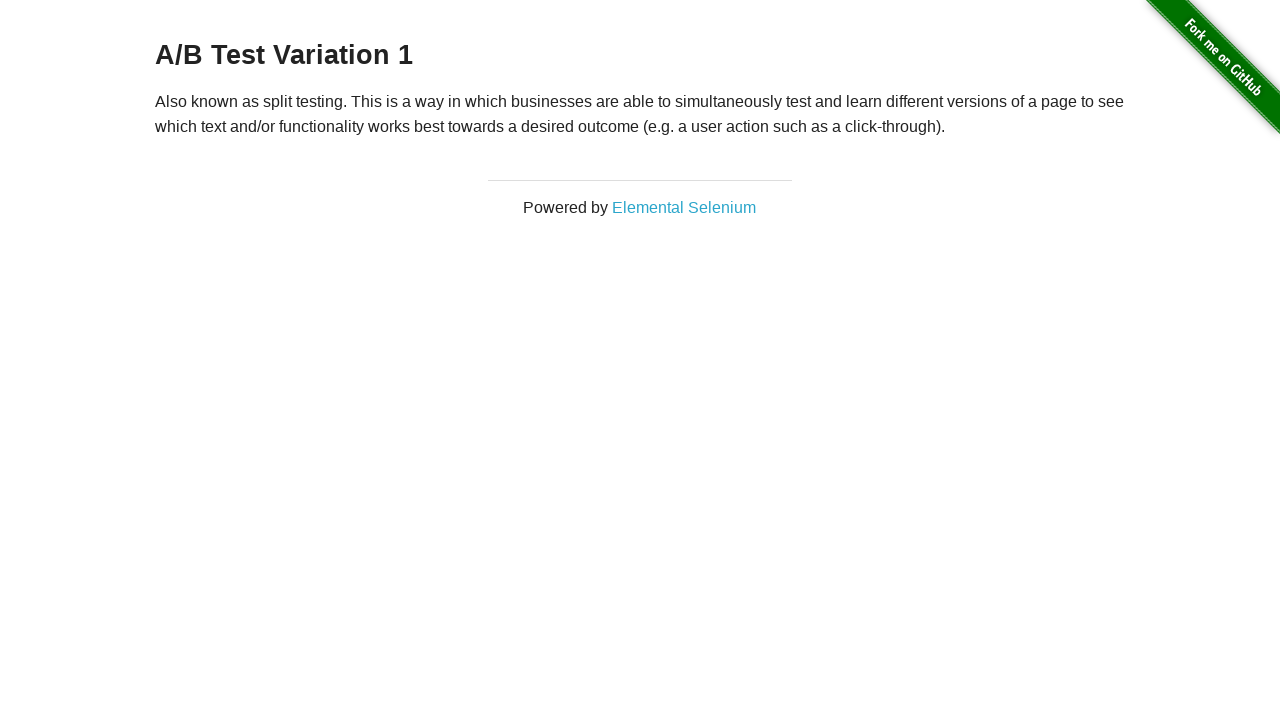

Navigated back to main page after clicking link 1
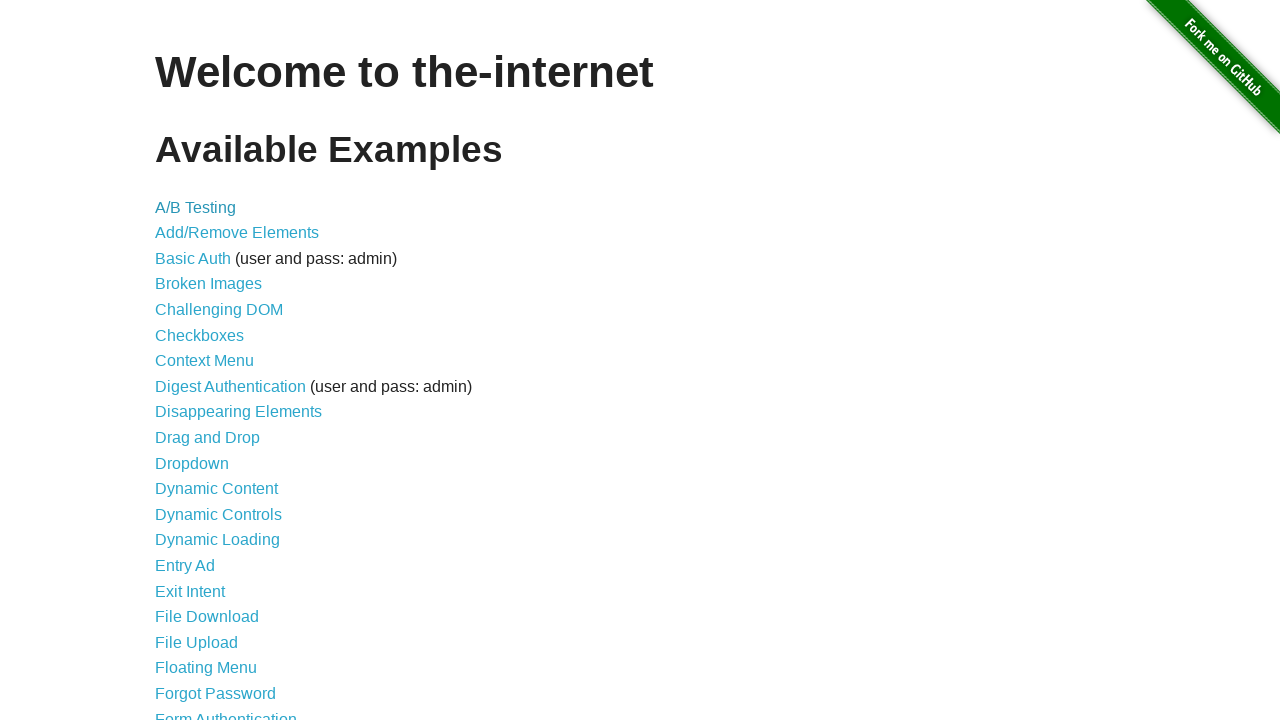

Clicked link 2 of 44
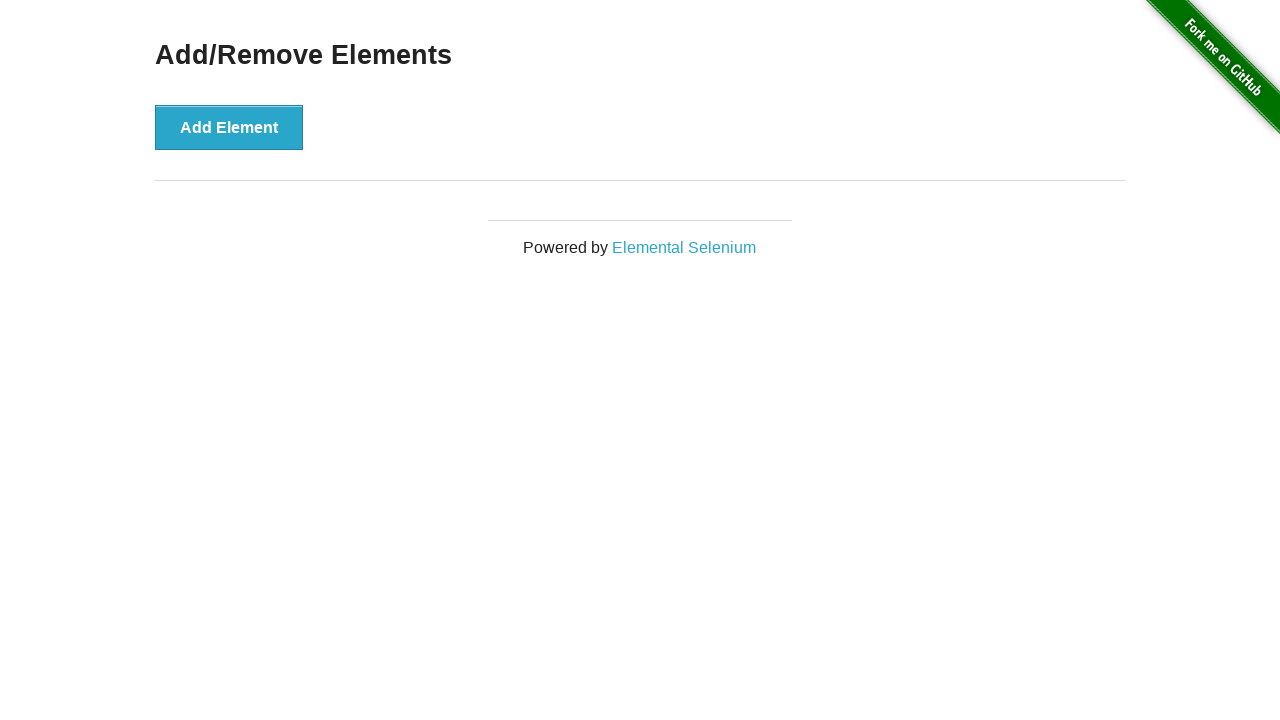

Navigated back to main page after clicking link 2
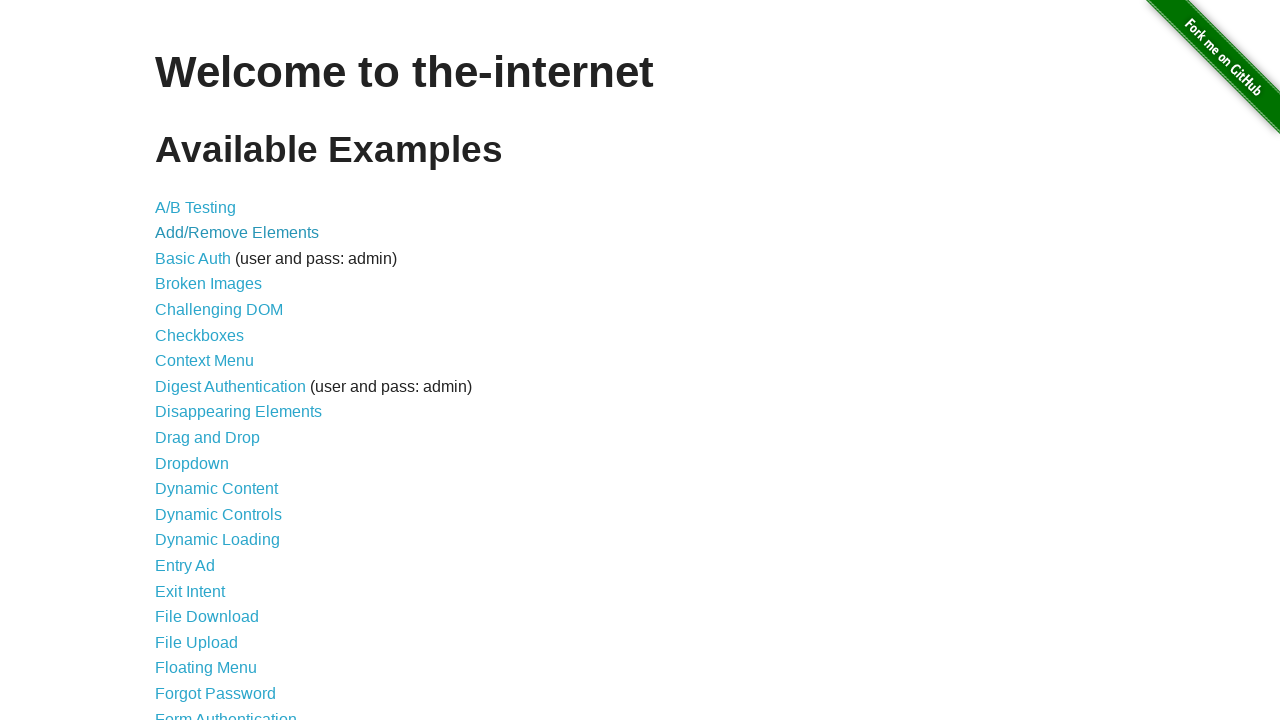

Clicked link 3 of 44
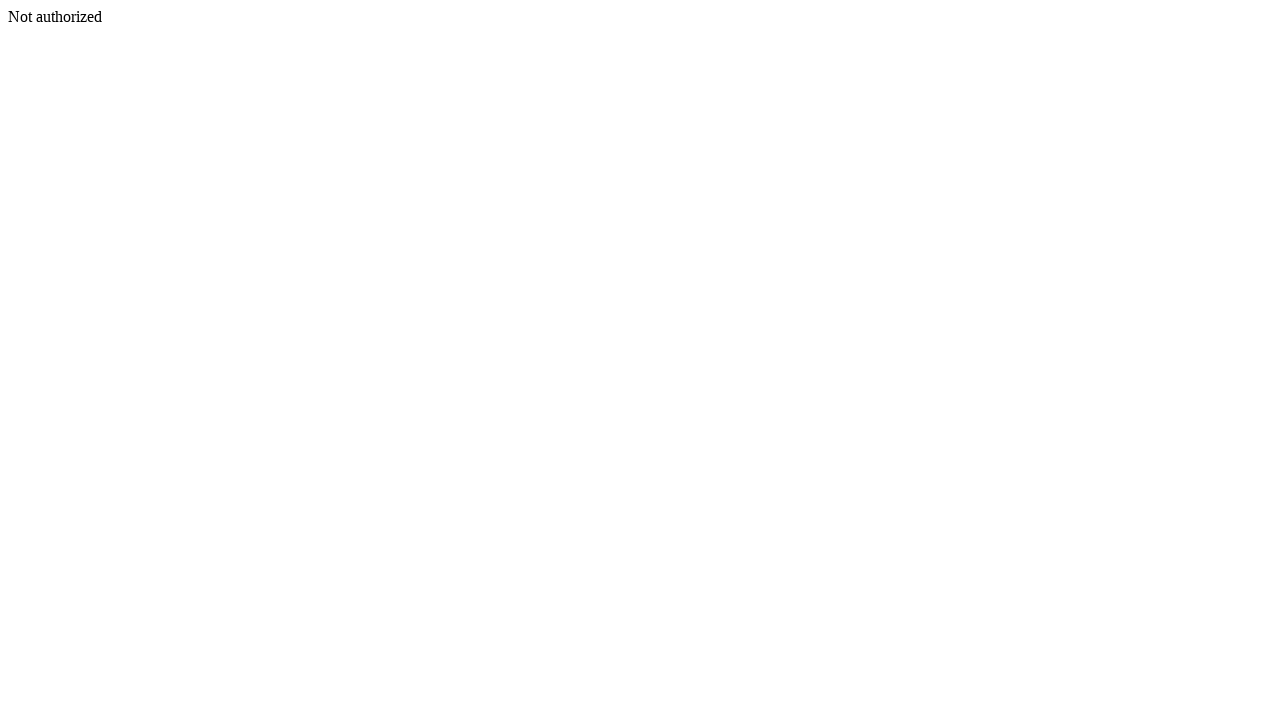

Navigated back to main page after clicking link 3
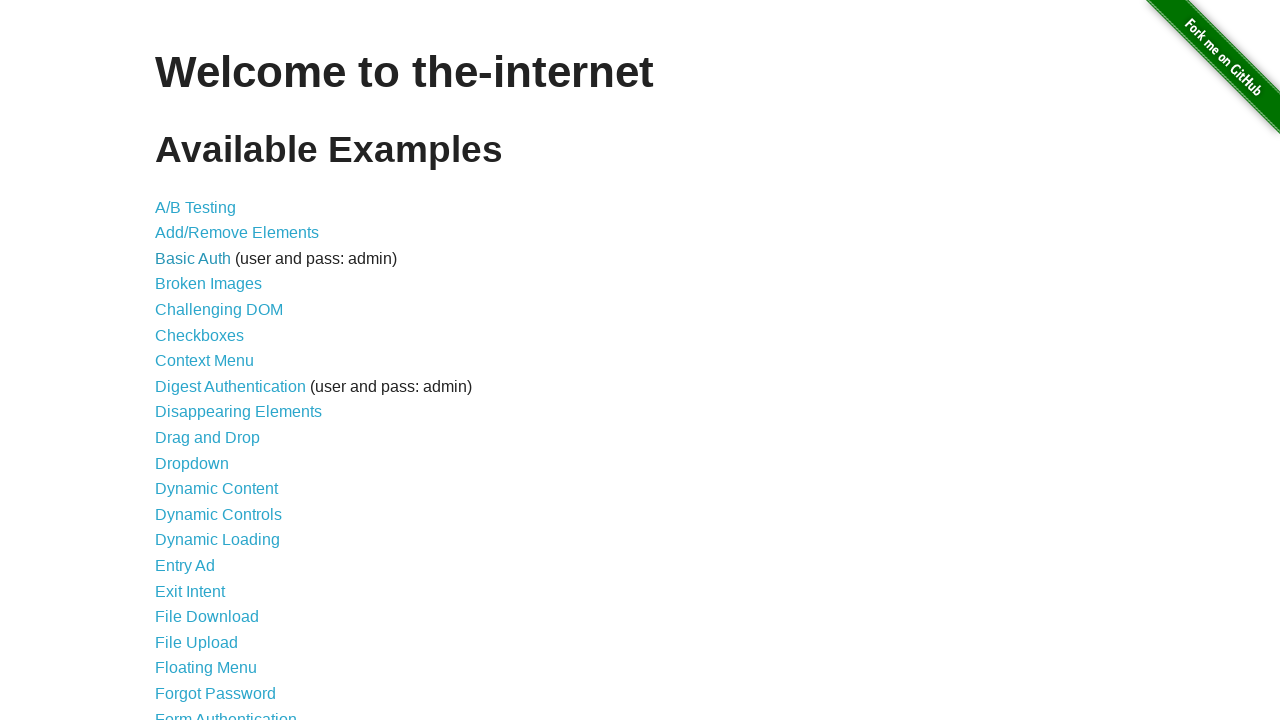

Clicked link 4 of 44
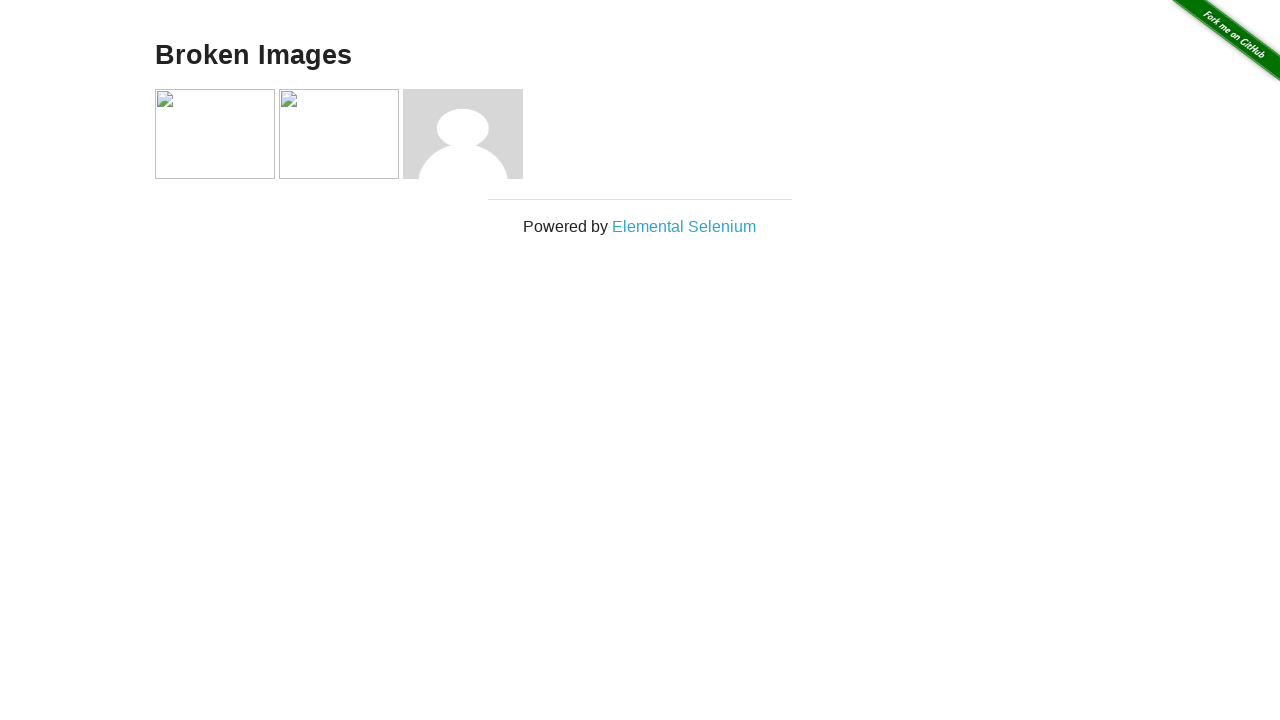

Navigated back to main page after clicking link 4
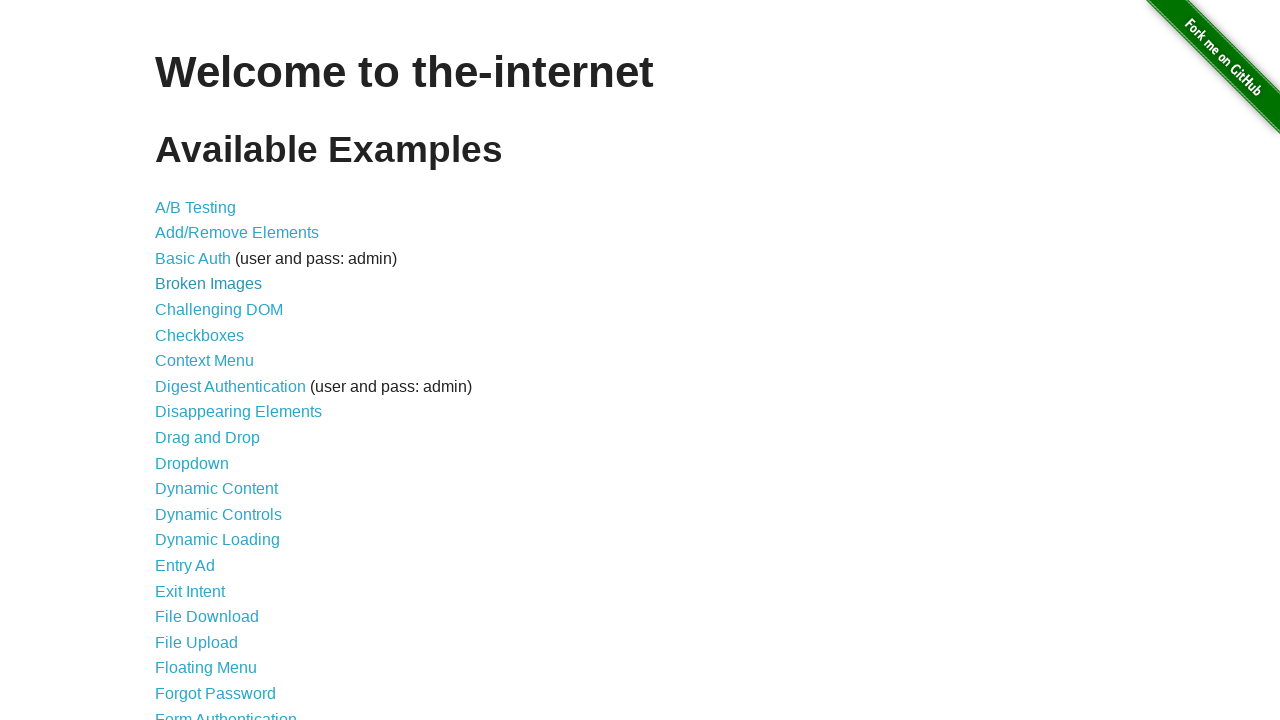

Clicked link 5 of 44
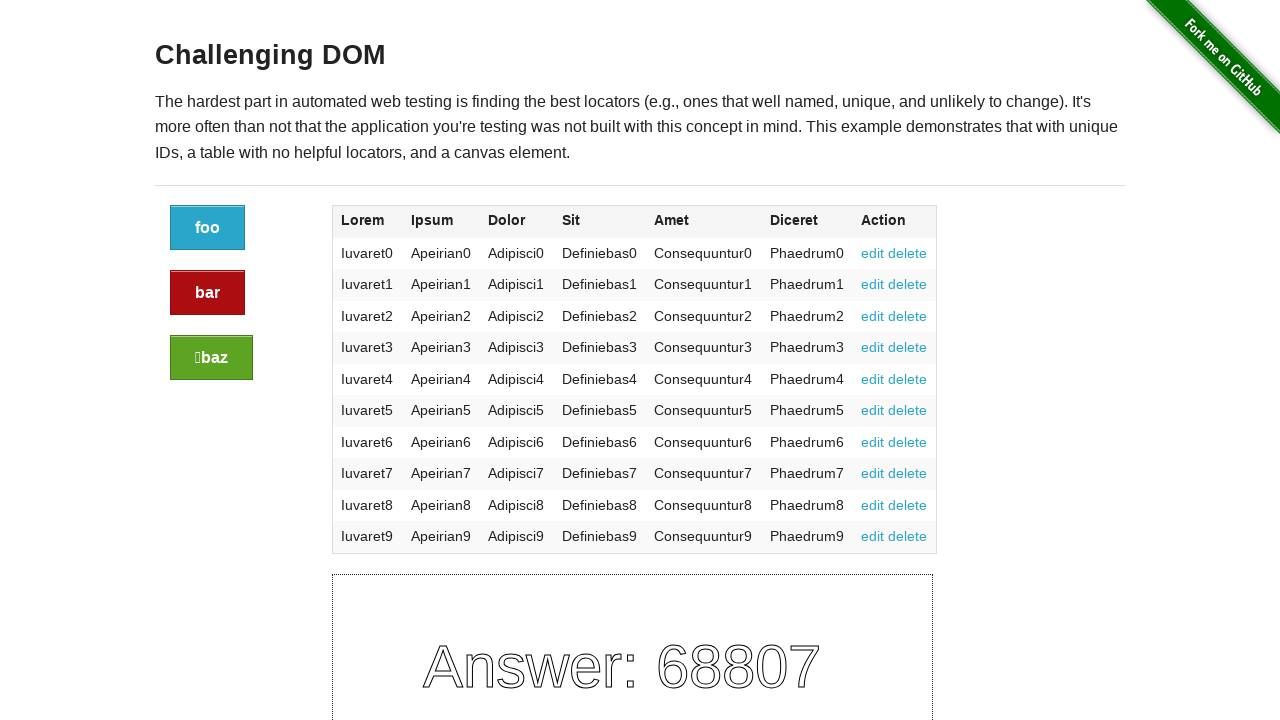

Navigated back to main page after clicking link 5
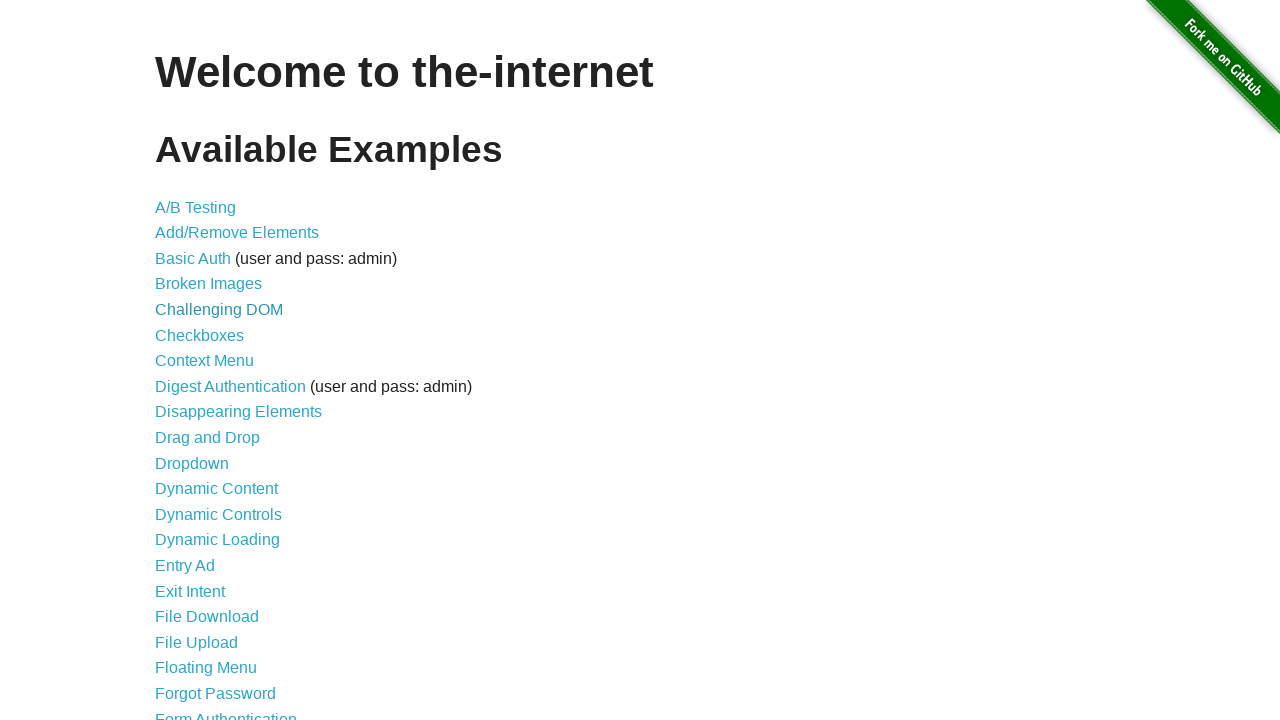

Clicked link 6 of 44
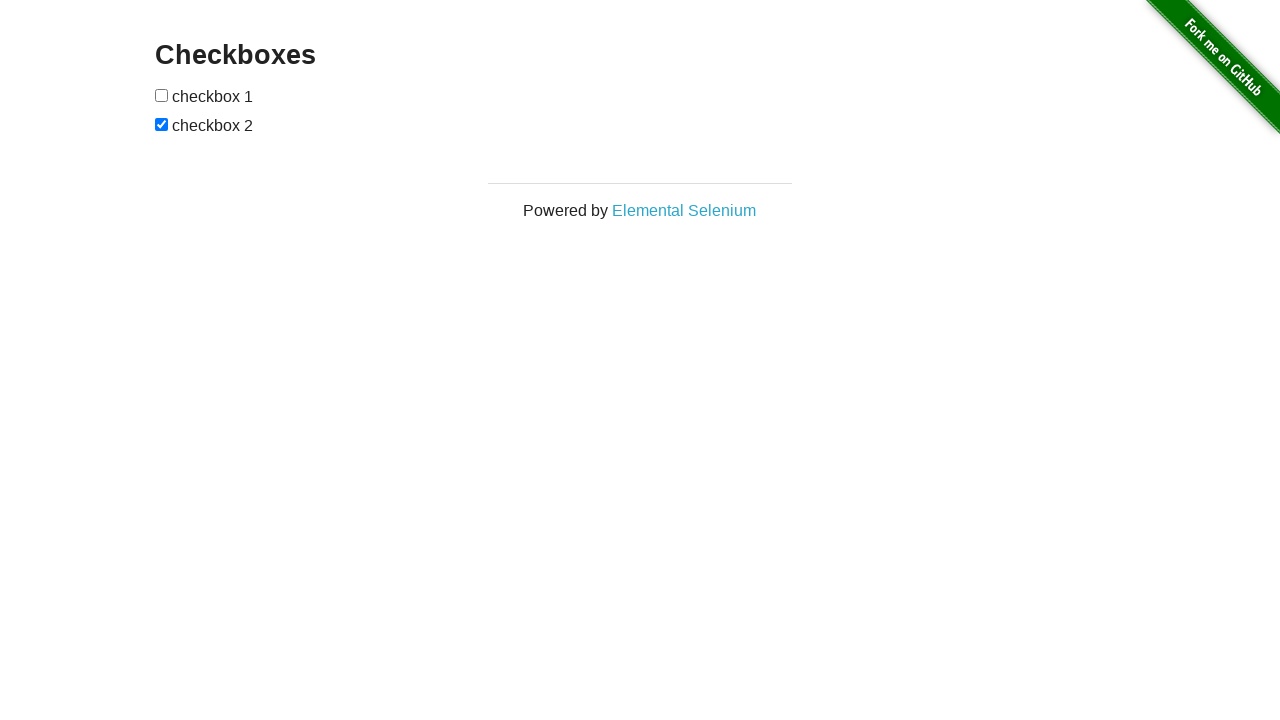

Navigated back to main page after clicking link 6
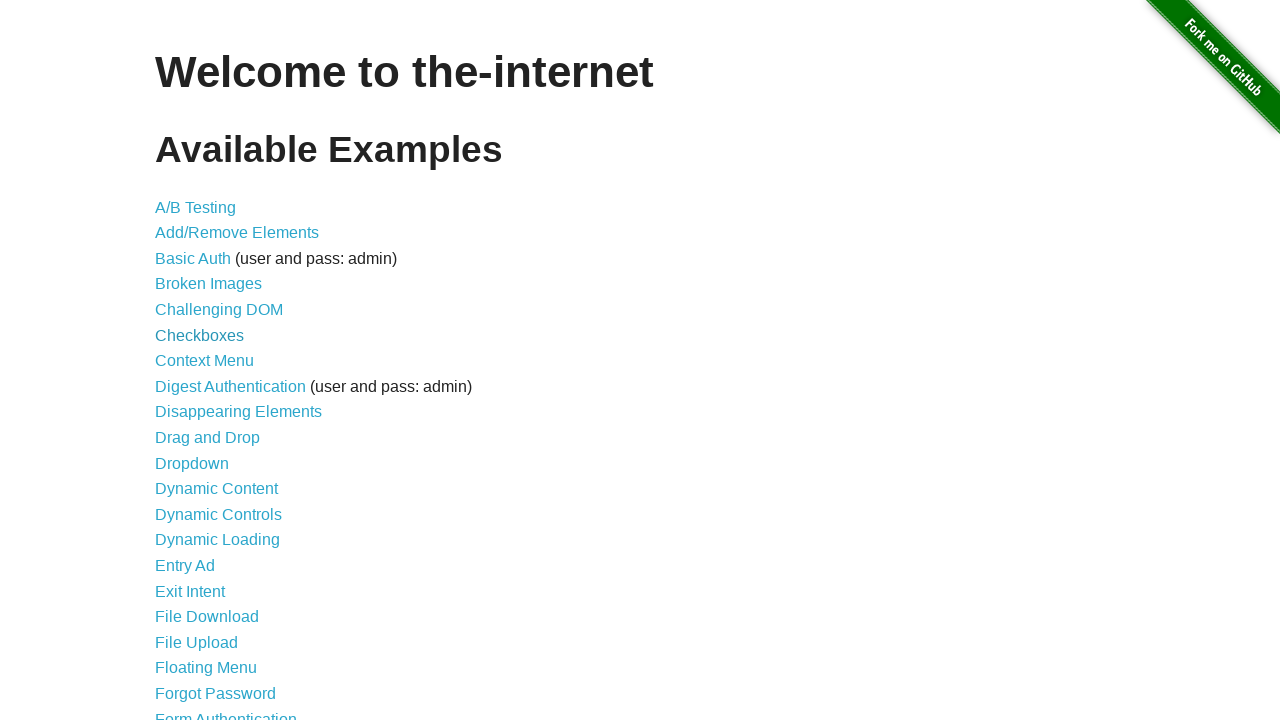

Clicked link 7 of 44
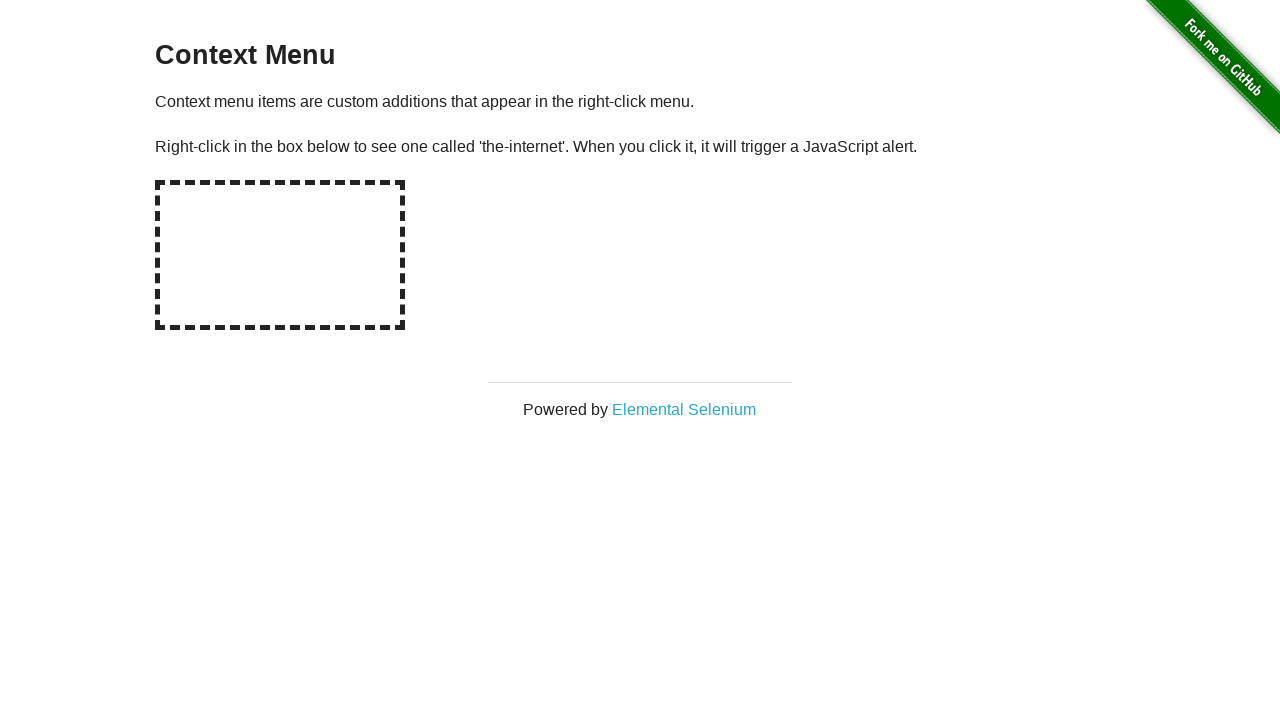

Navigated back to main page after clicking link 7
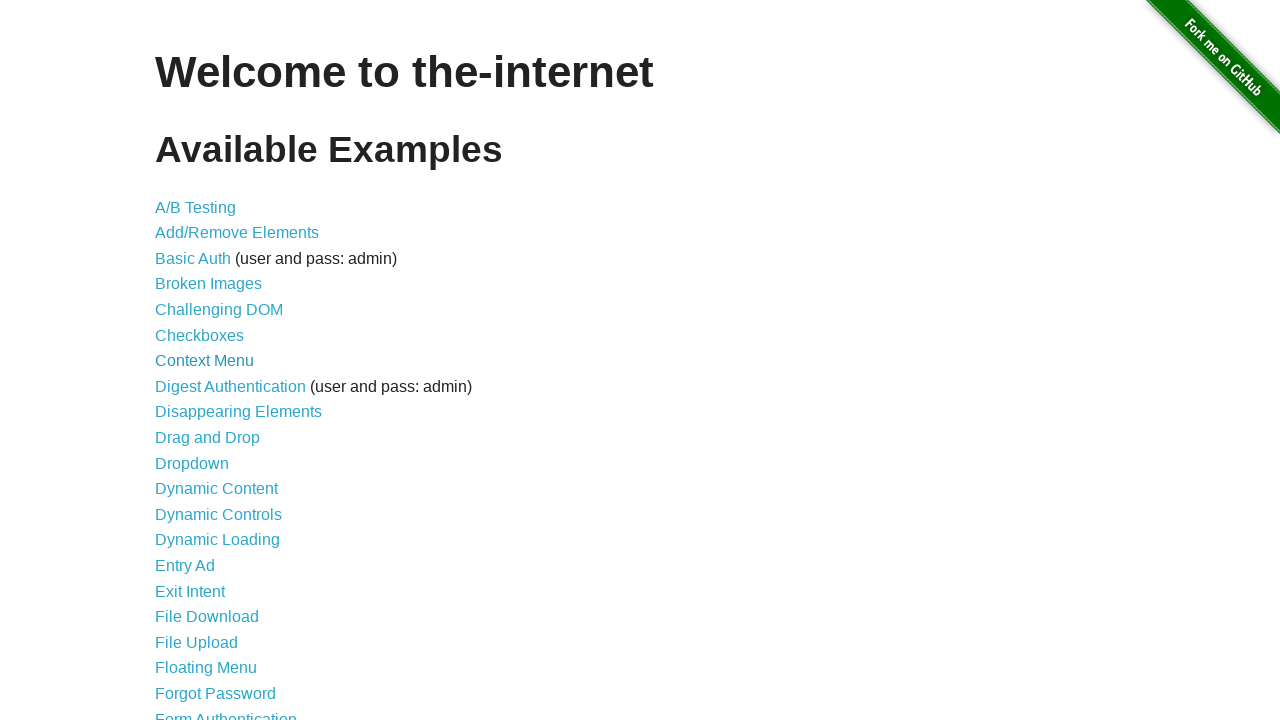

Clicked link 8 of 44
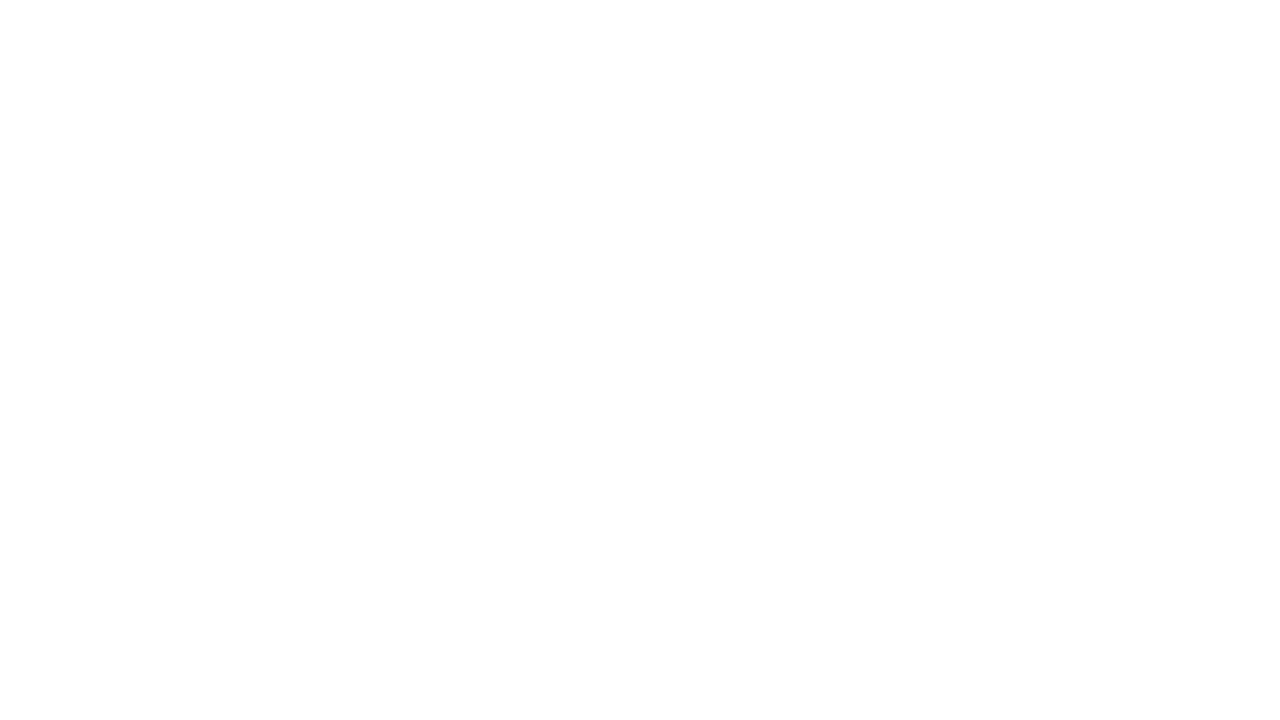

Navigated back to main page after clicking link 8
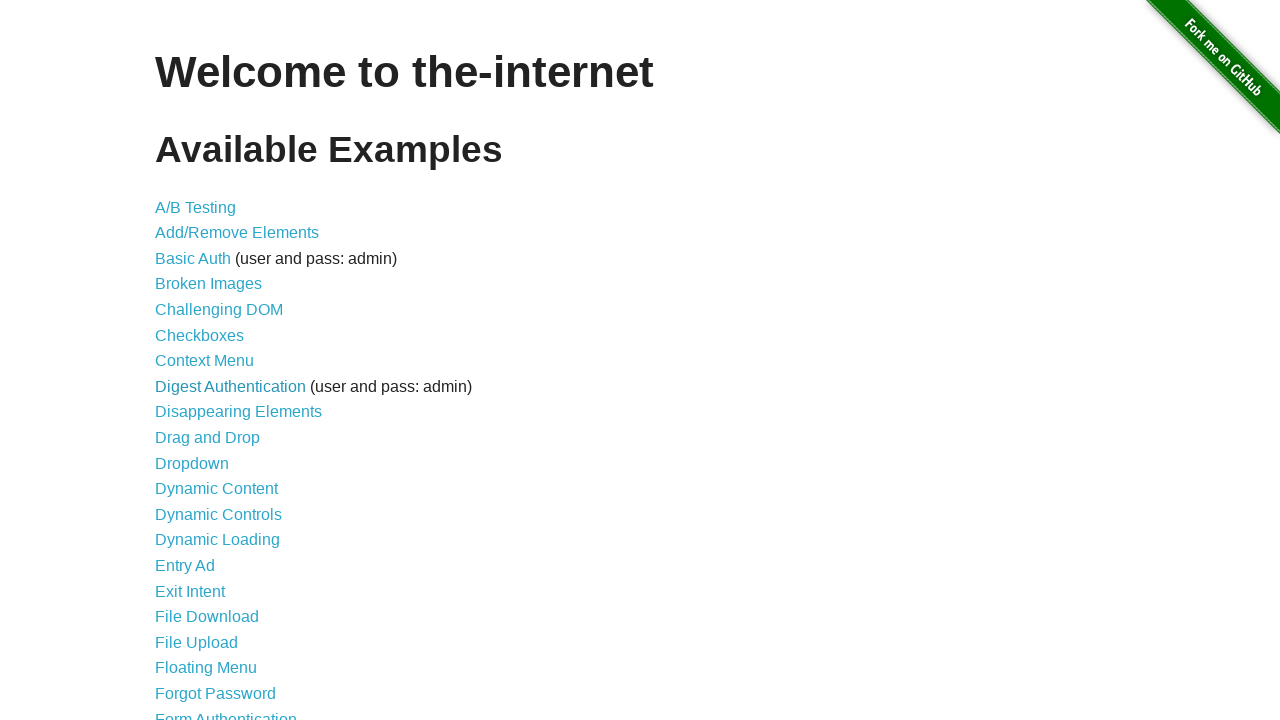

Clicked link 9 of 44
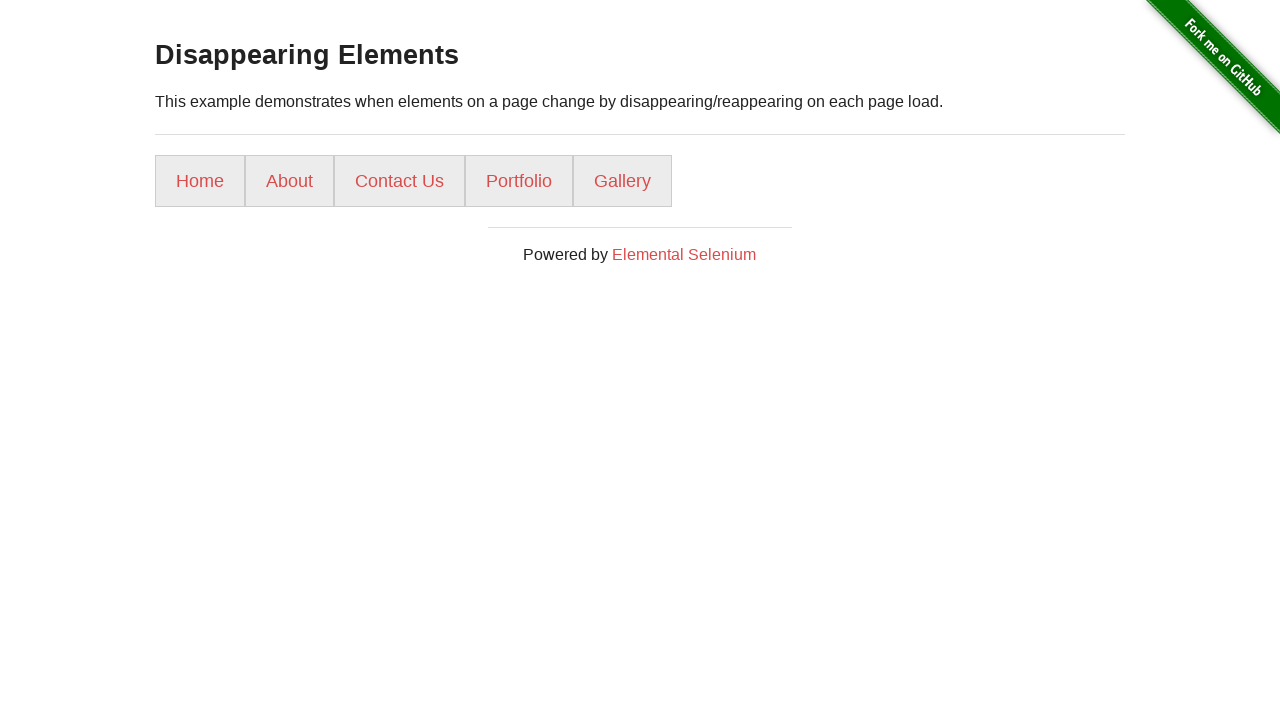

Navigated back to main page after clicking link 9
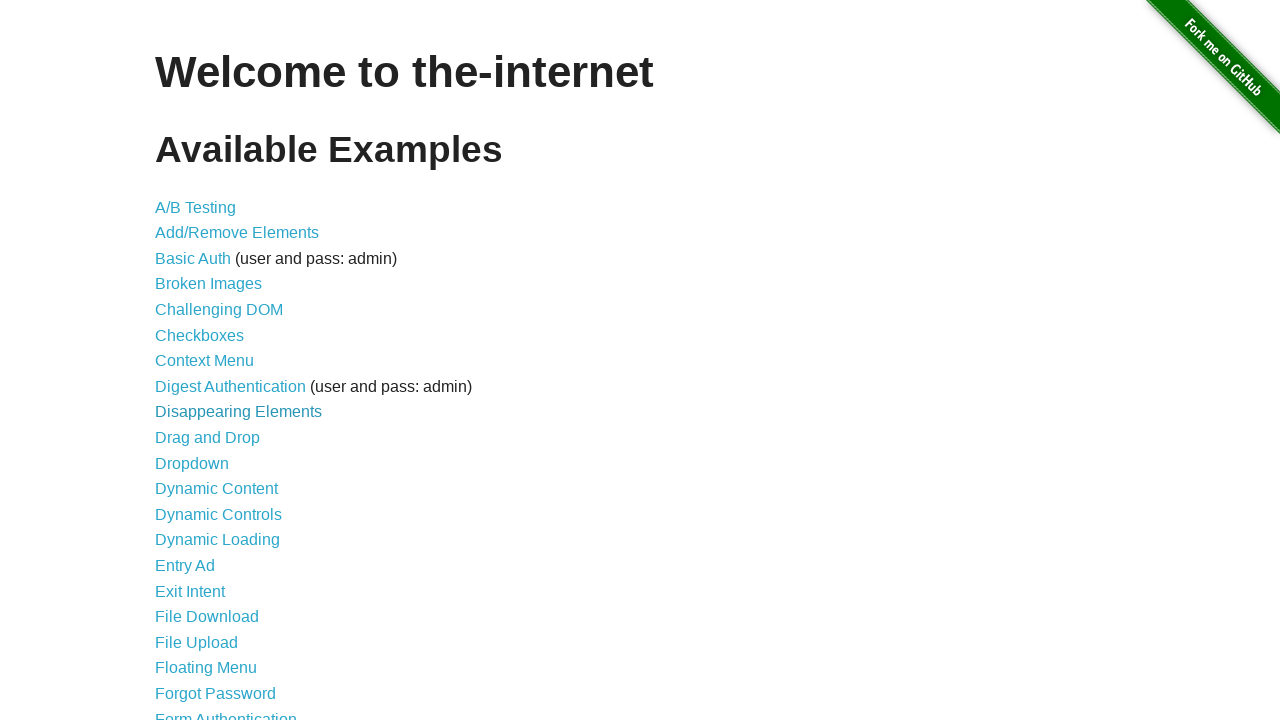

Clicked link 10 of 44
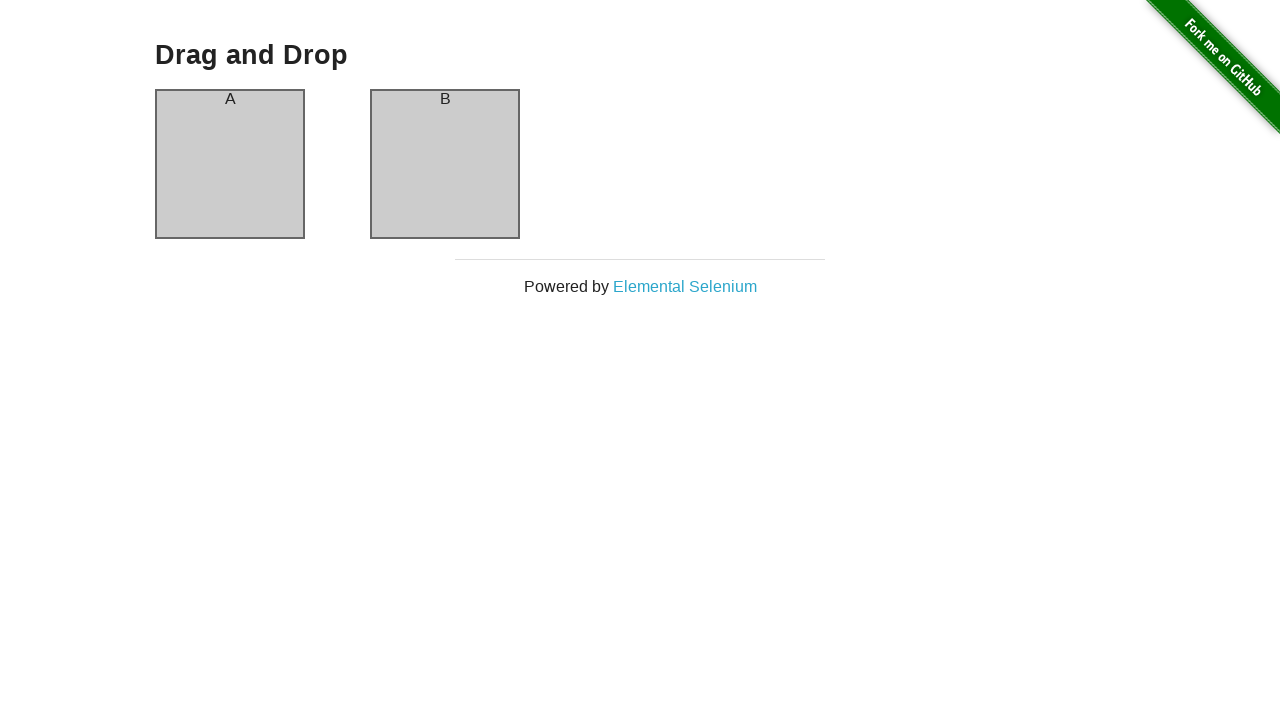

Navigated back to main page after clicking link 10
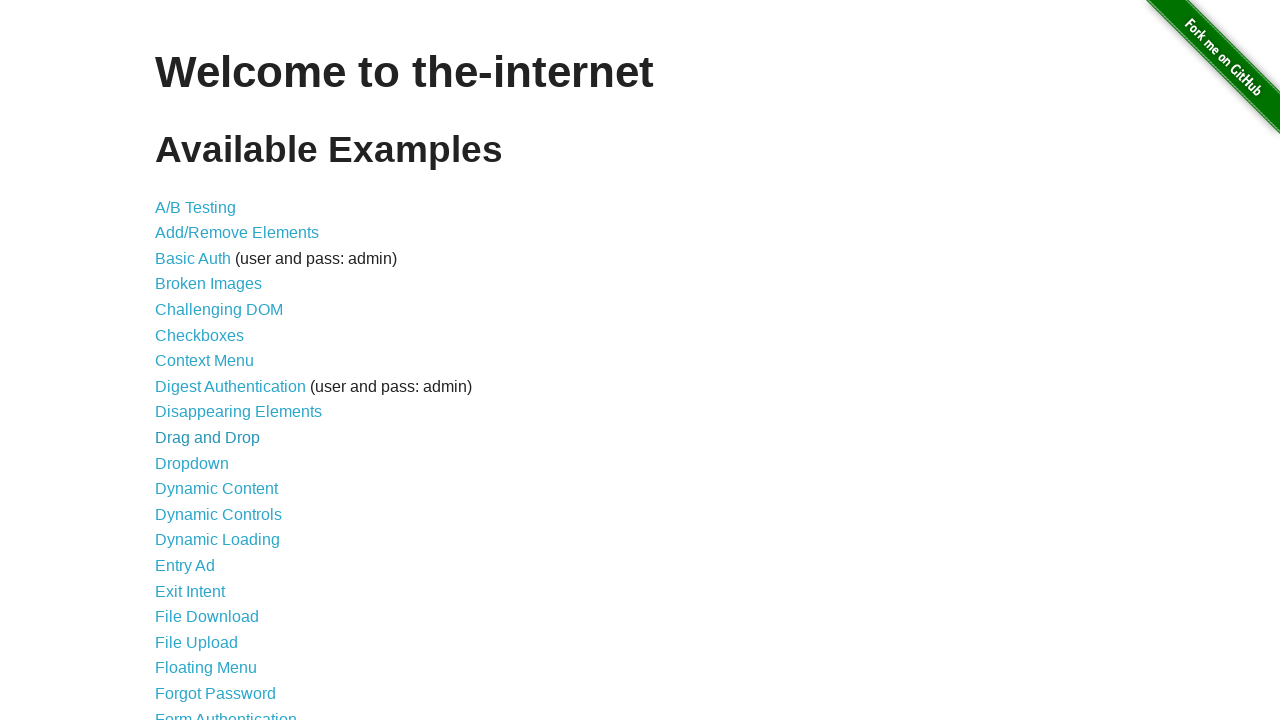

Clicked link 11 of 44
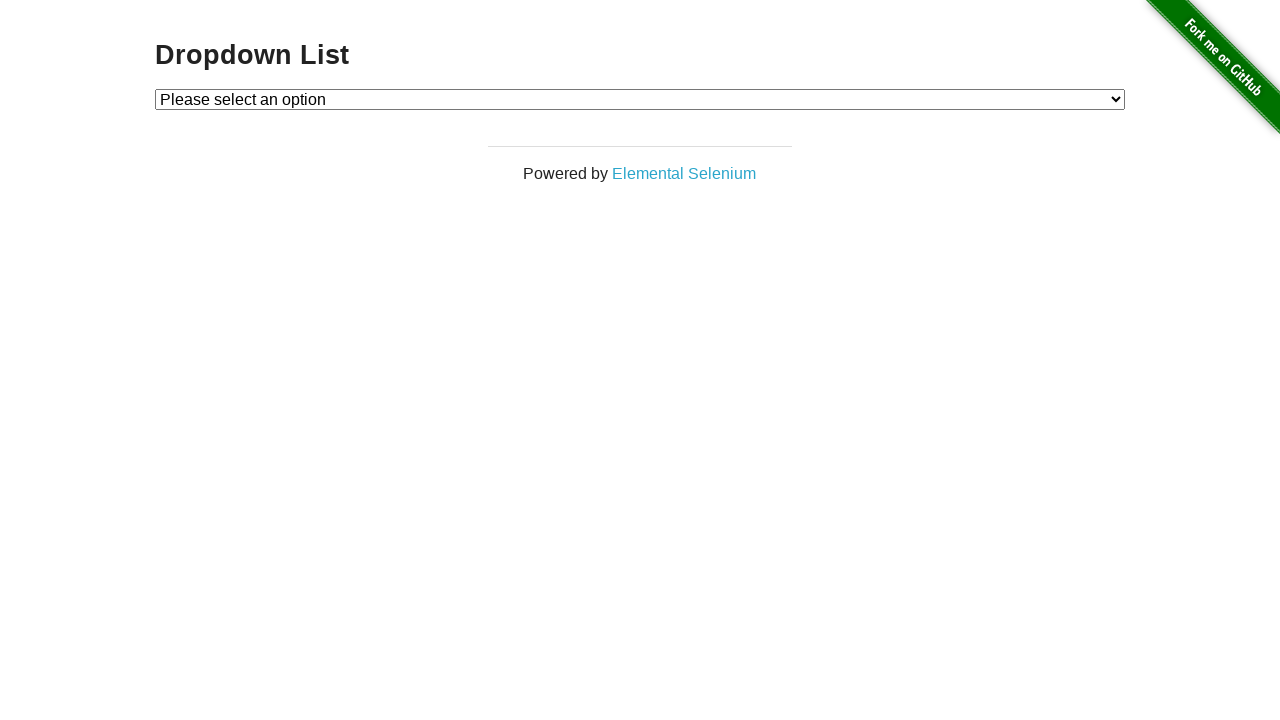

Navigated back to main page after clicking link 11
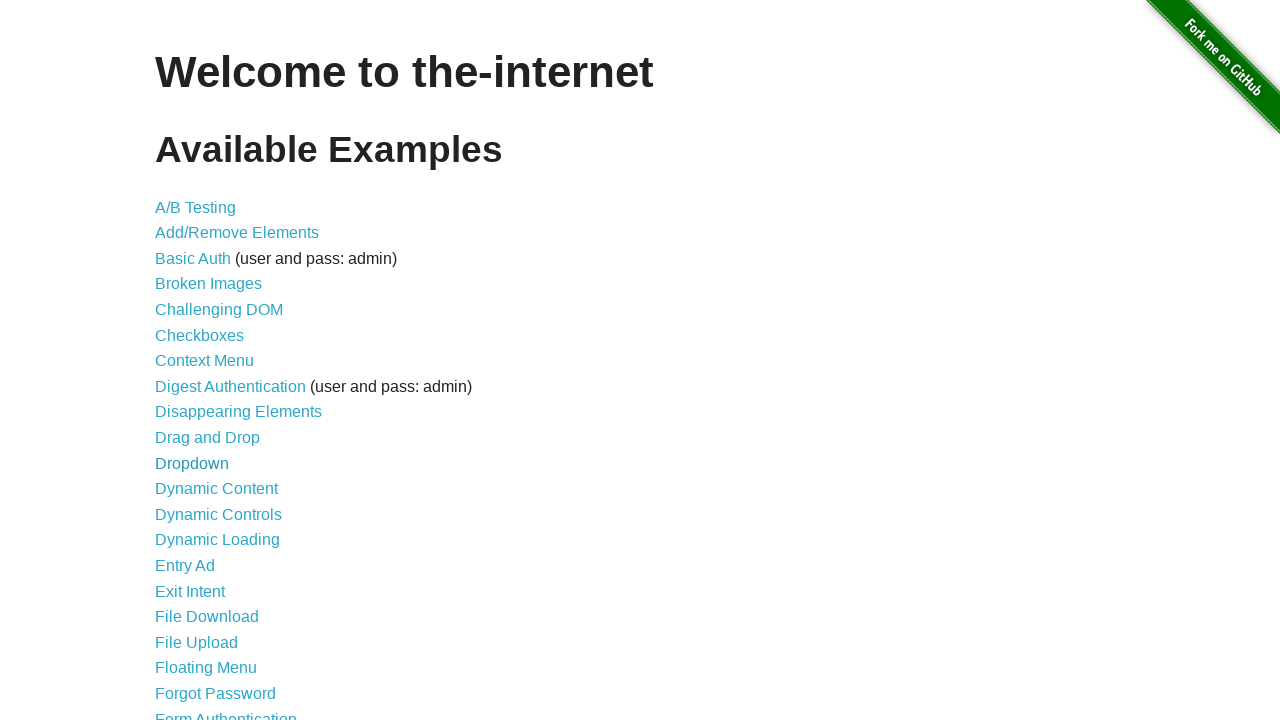

Clicked link 12 of 44
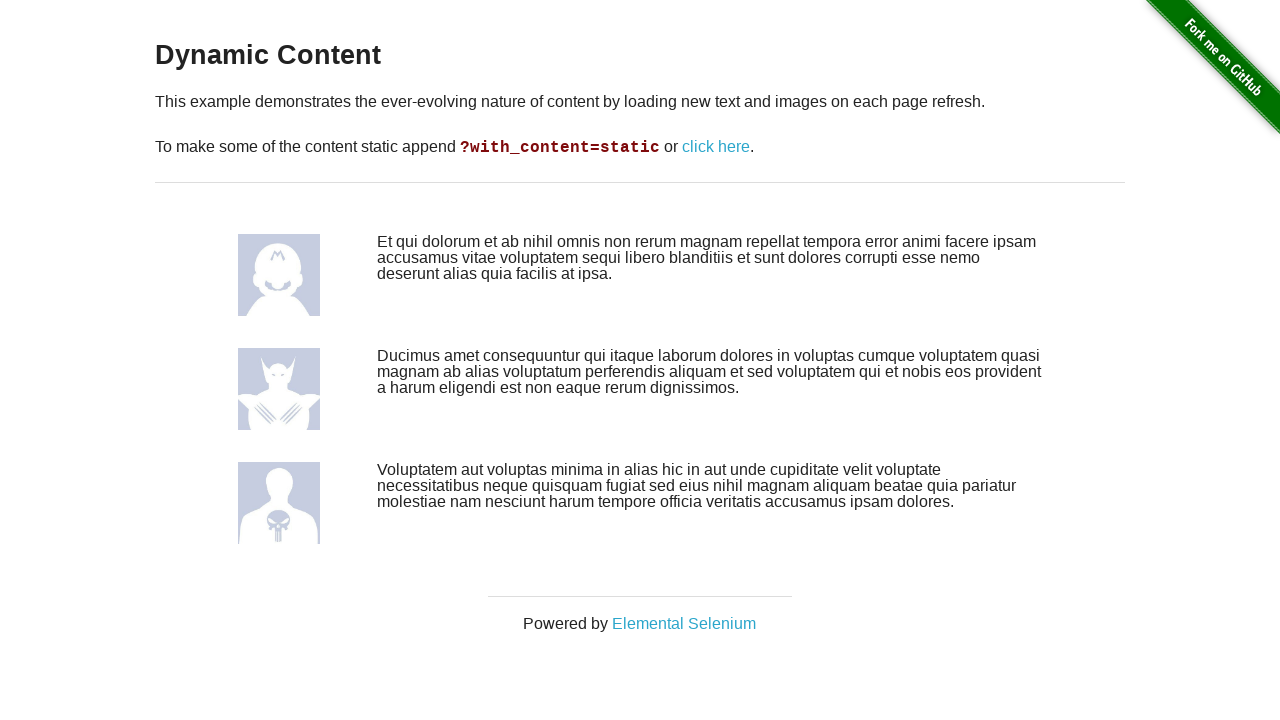

Navigated back to main page after clicking link 12
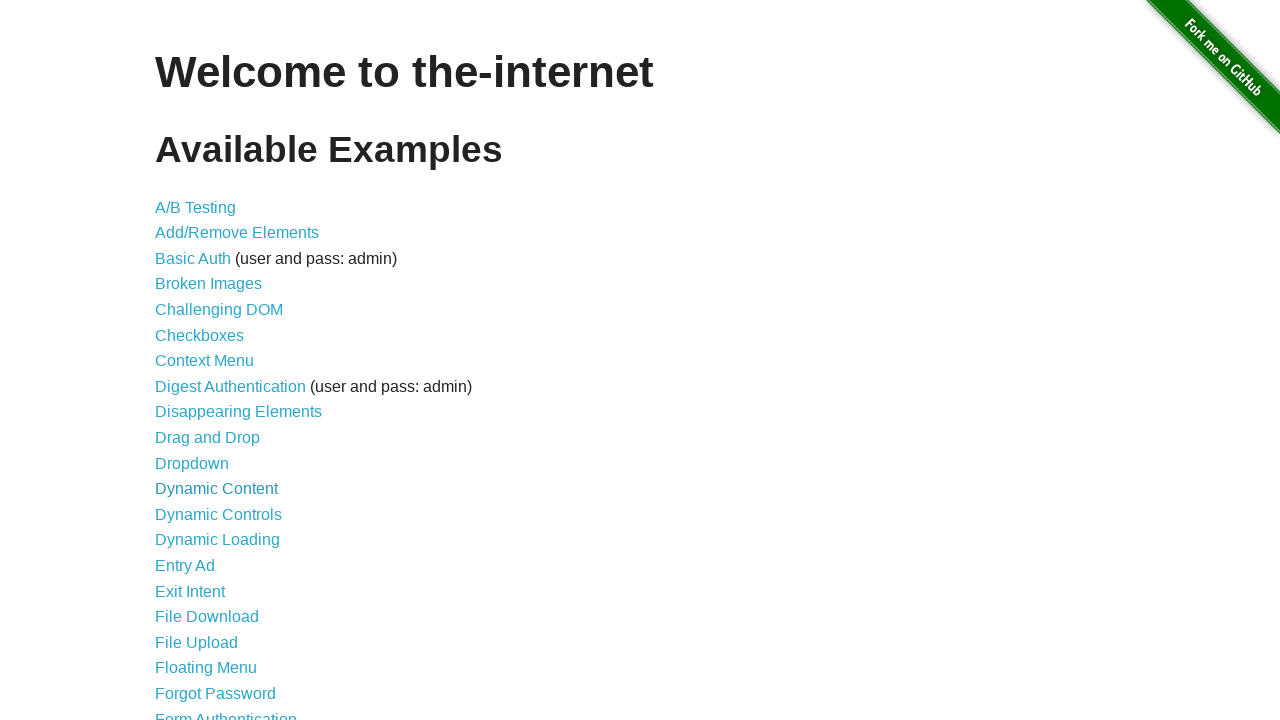

Clicked link 13 of 44
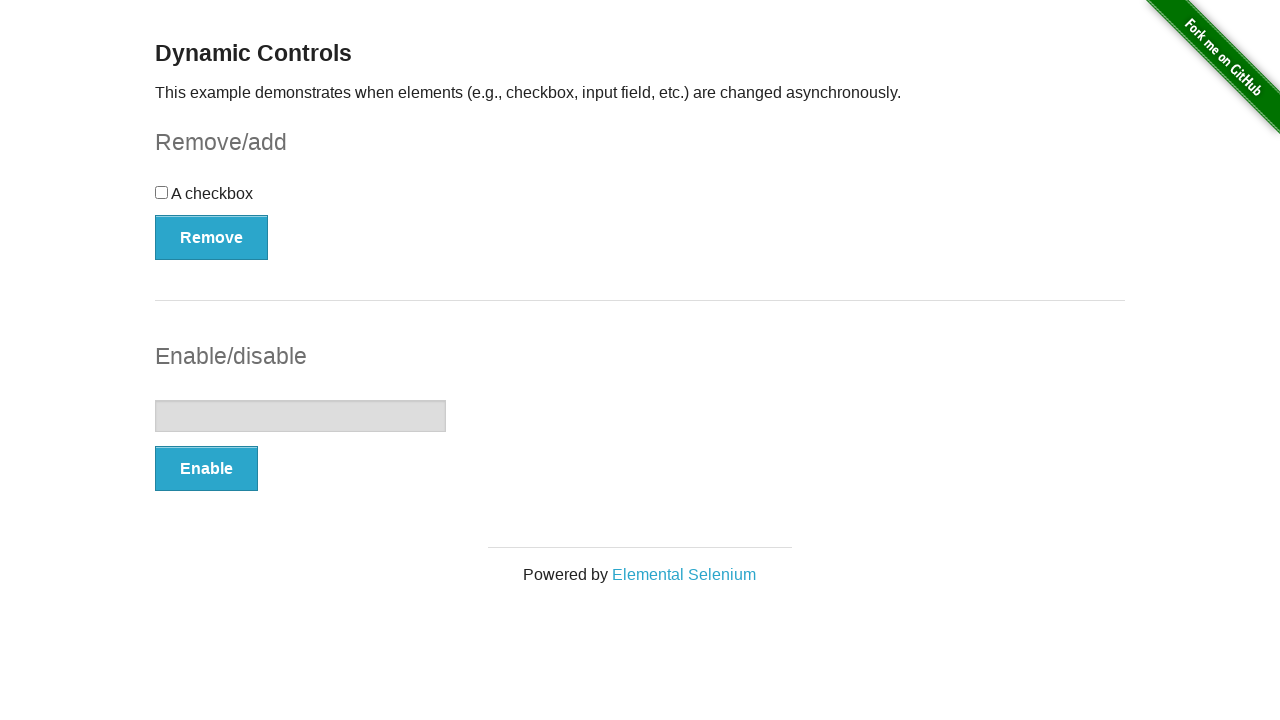

Navigated back to main page after clicking link 13
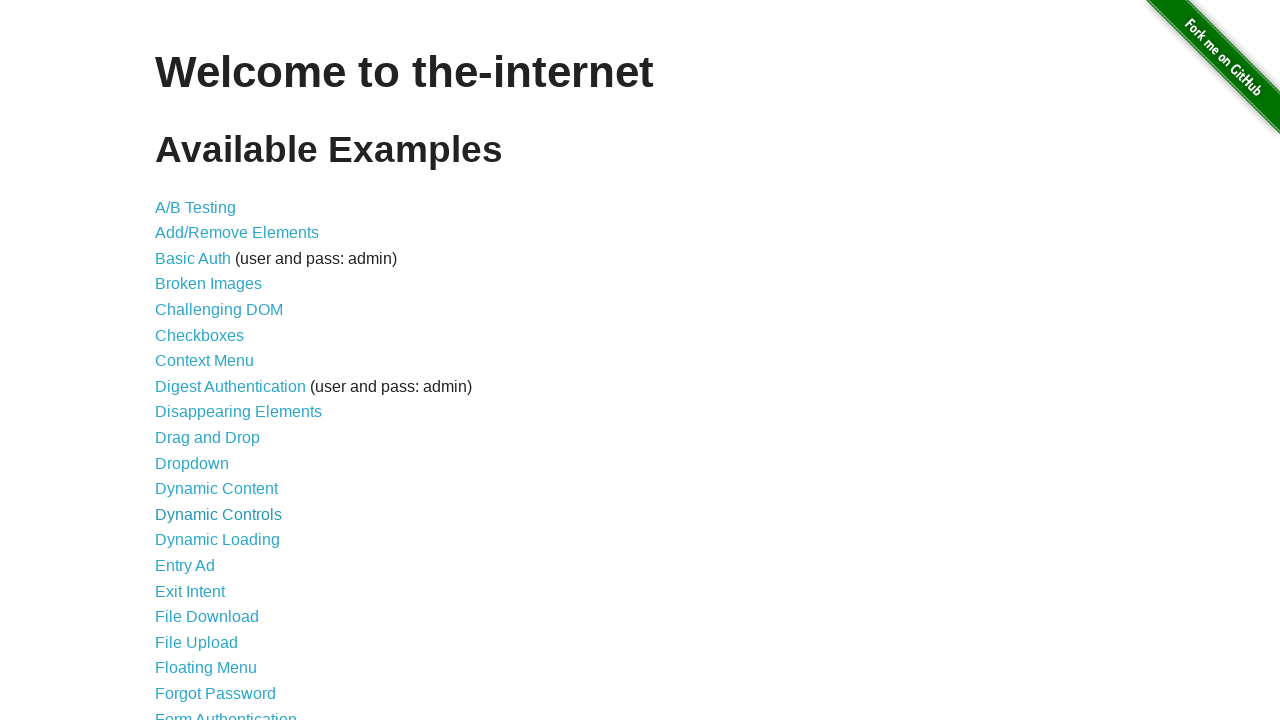

Clicked link 14 of 44
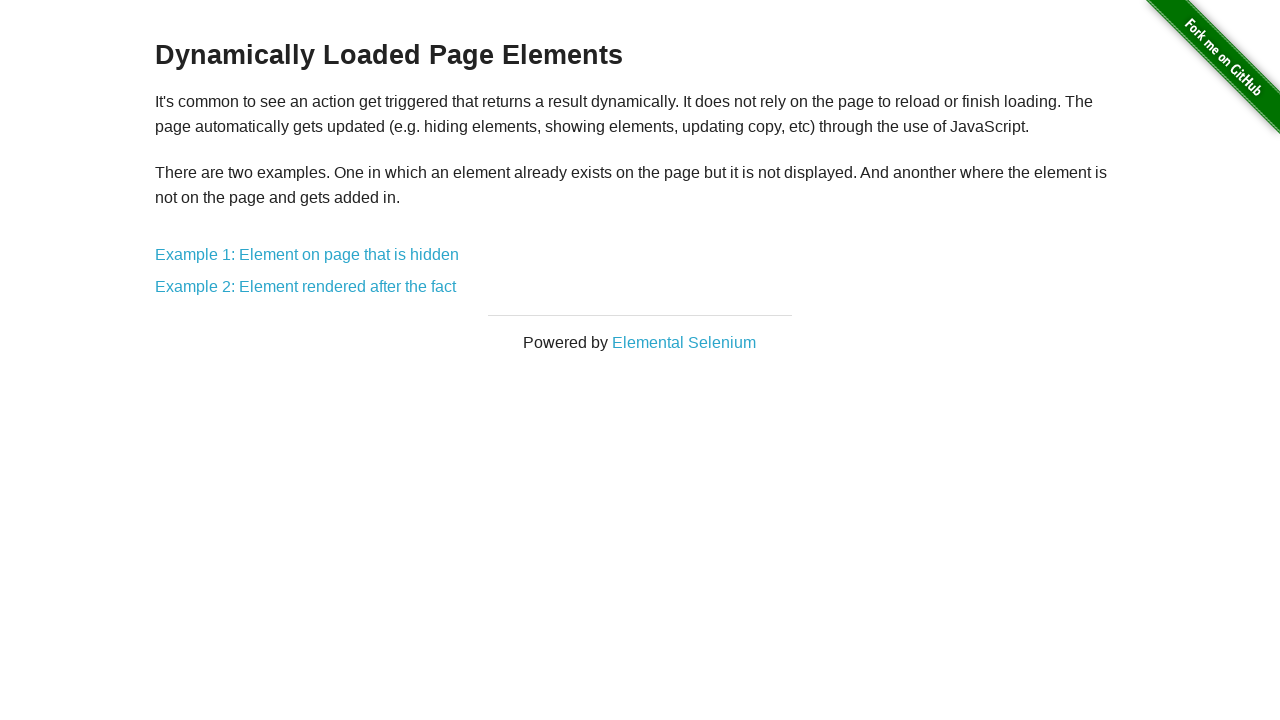

Navigated back to main page after clicking link 14
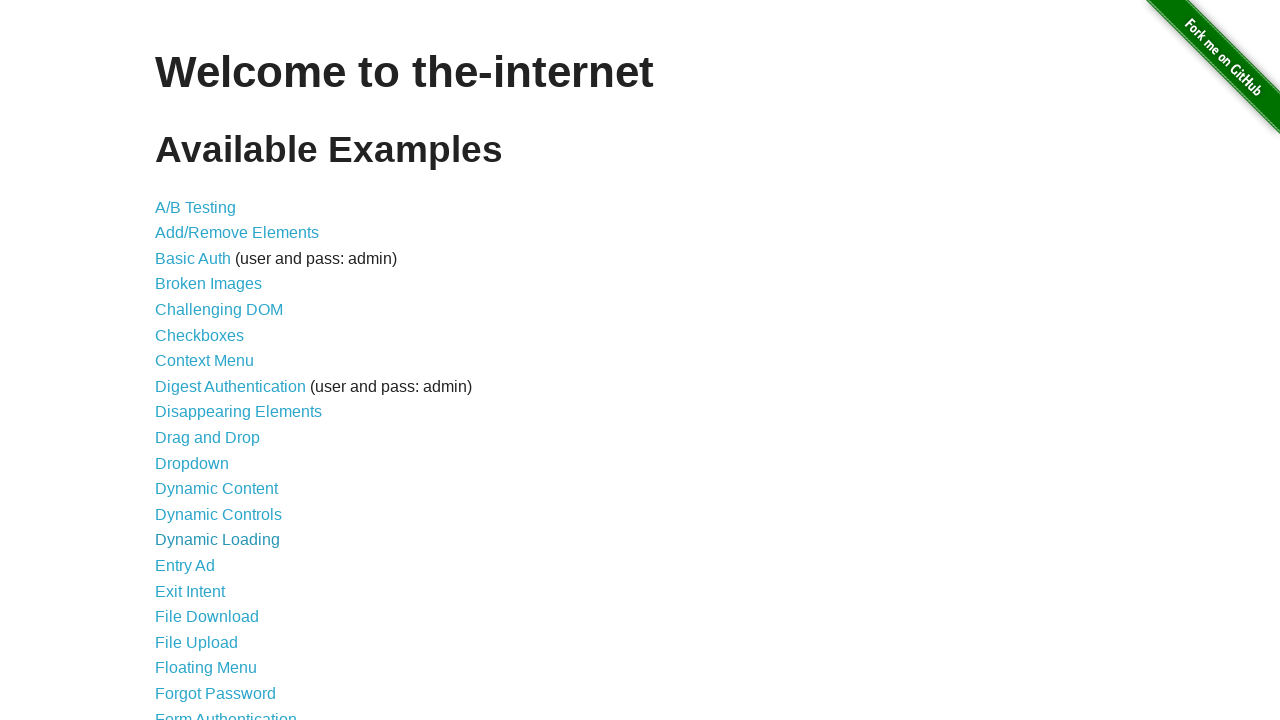

Clicked link 15 of 44
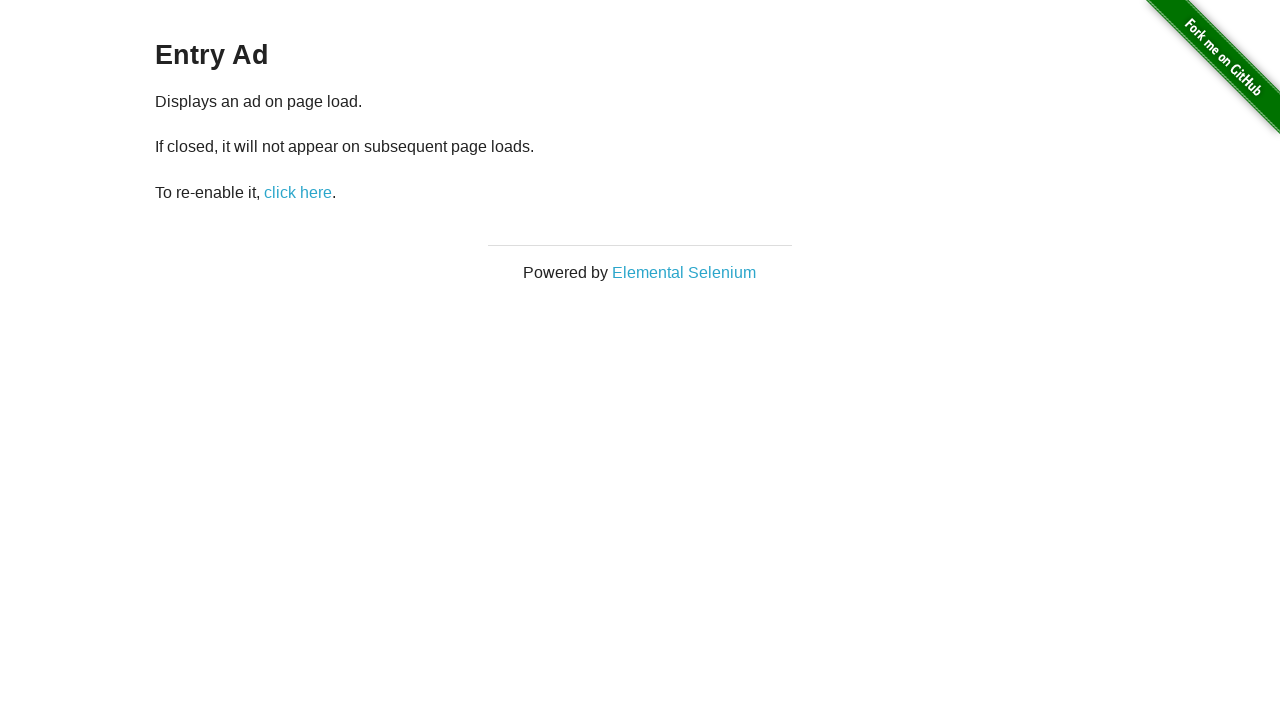

Navigated back to main page after clicking link 15
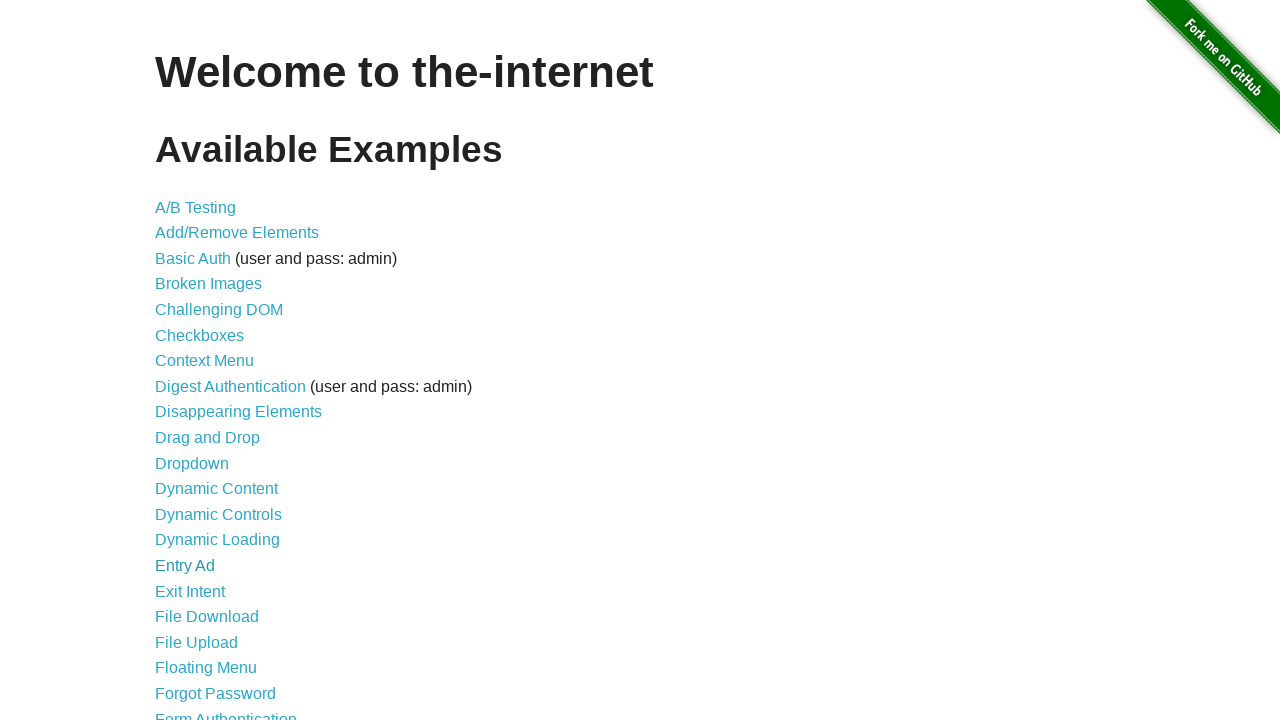

Clicked link 16 of 44
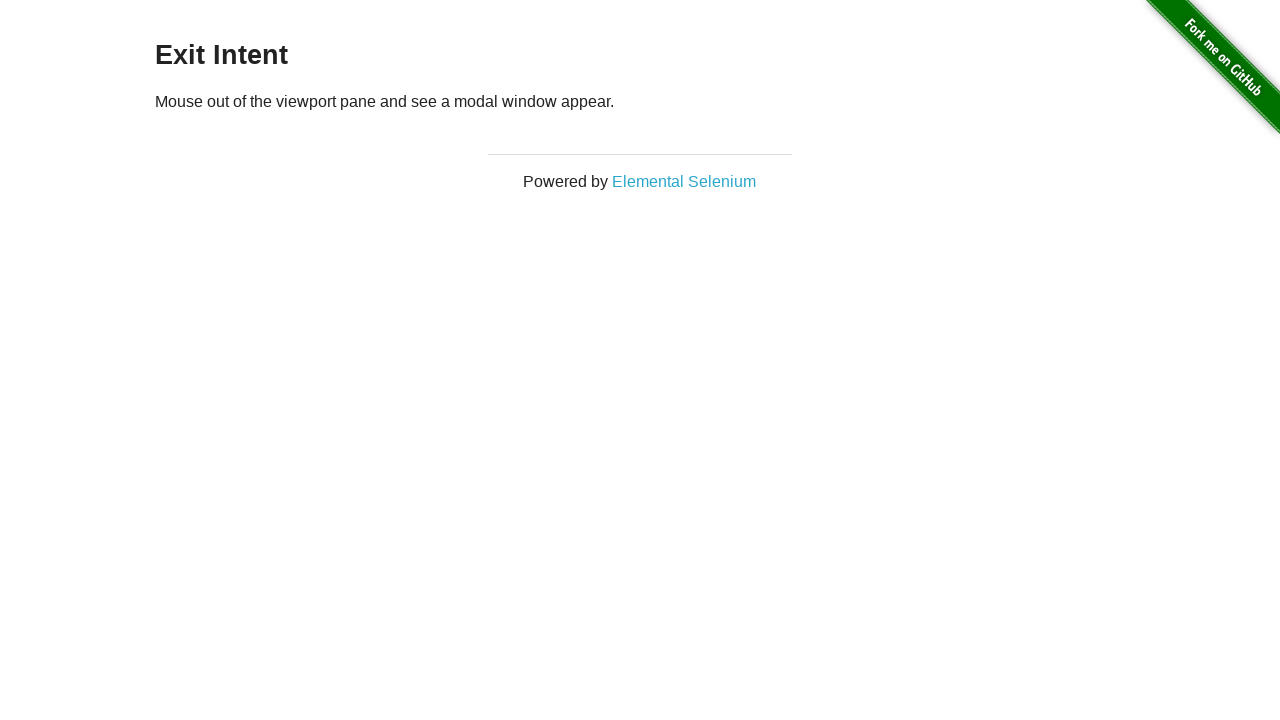

Navigated back to main page after clicking link 16
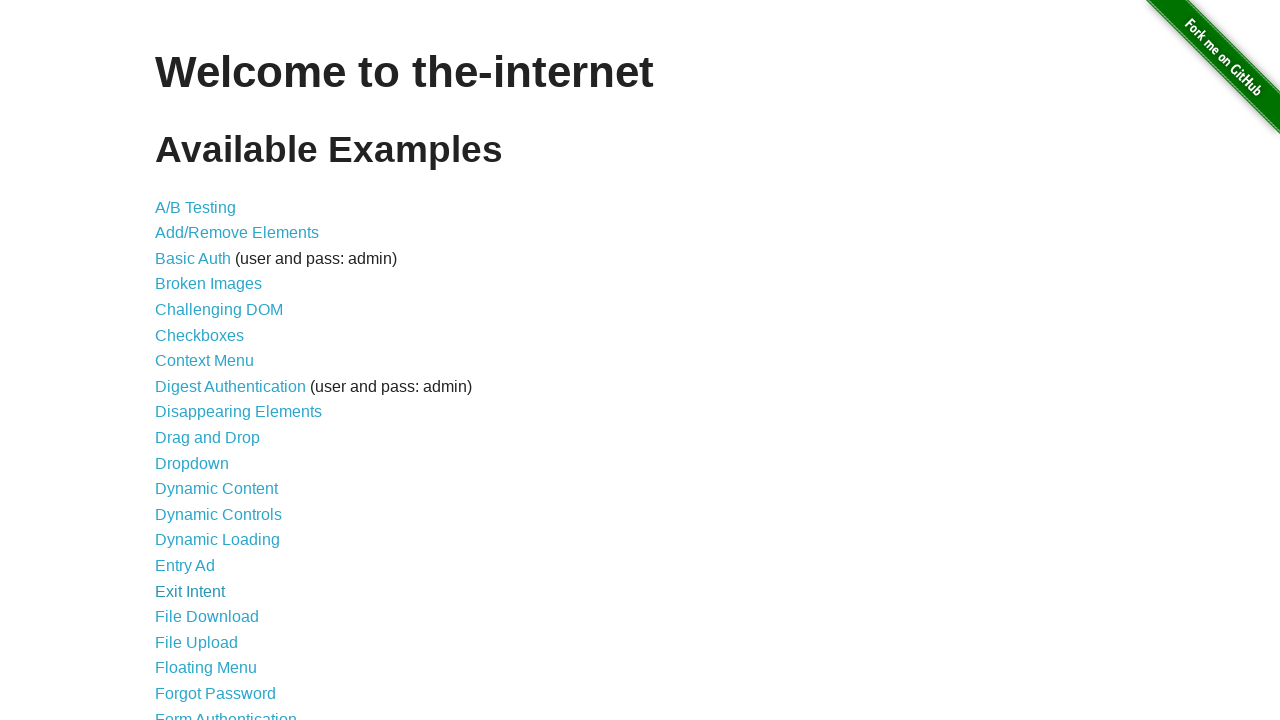

Clicked link 17 of 44
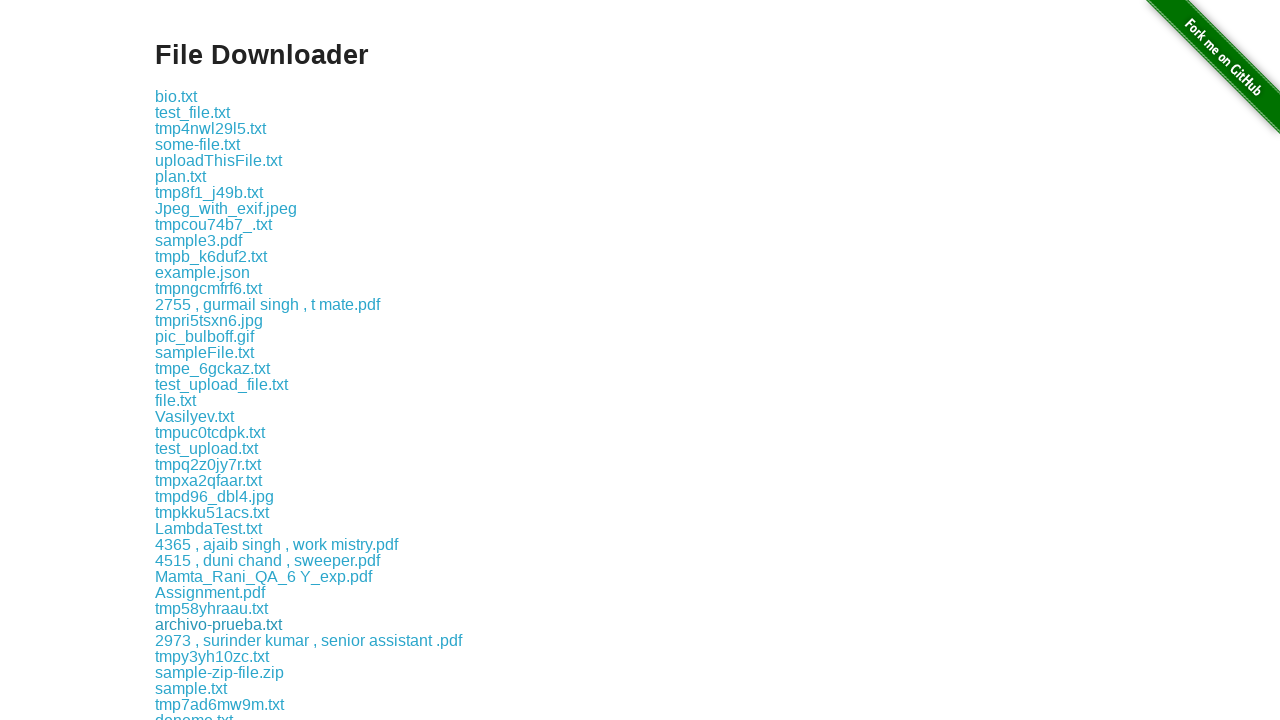

Navigated back to main page after clicking link 17
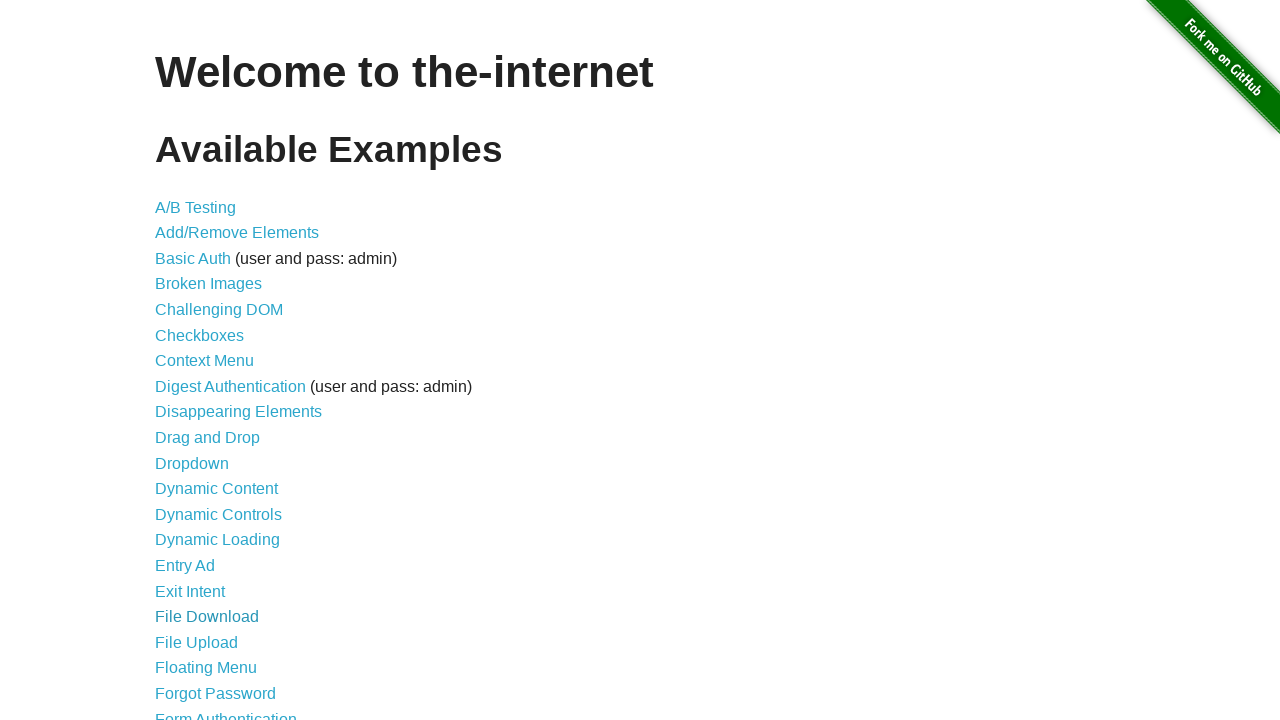

Clicked link 18 of 44
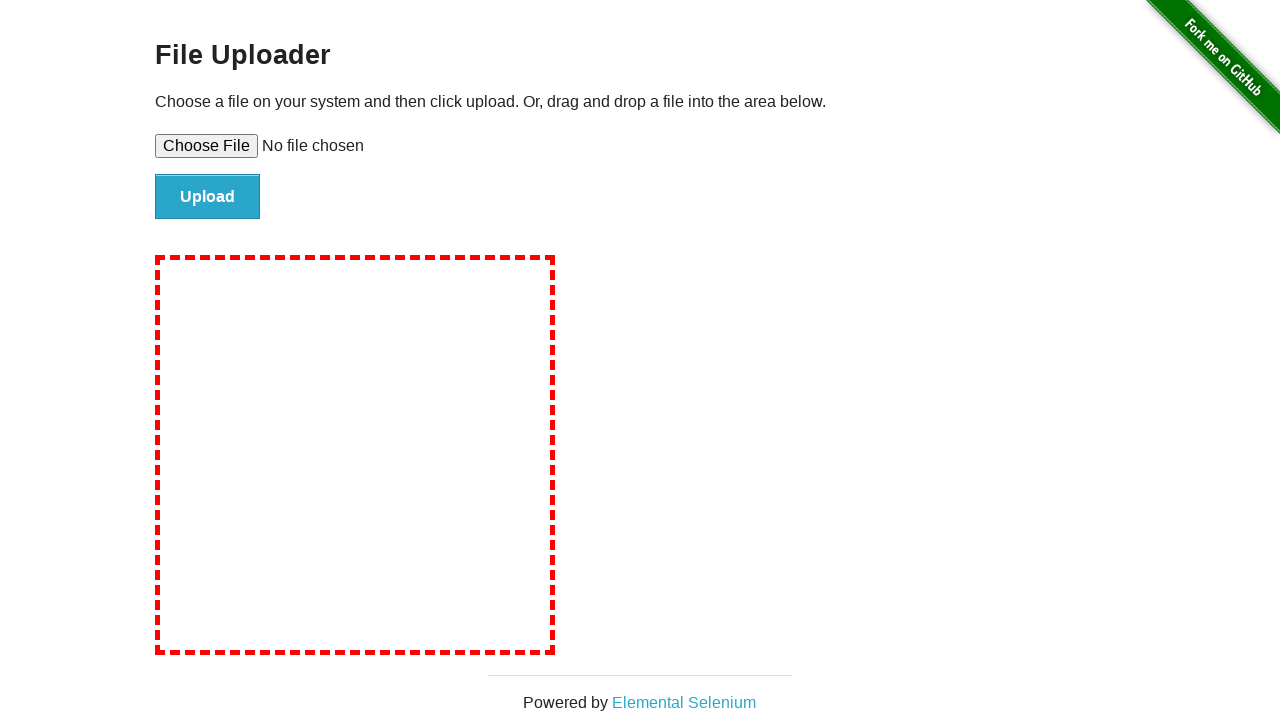

Navigated back to main page after clicking link 18
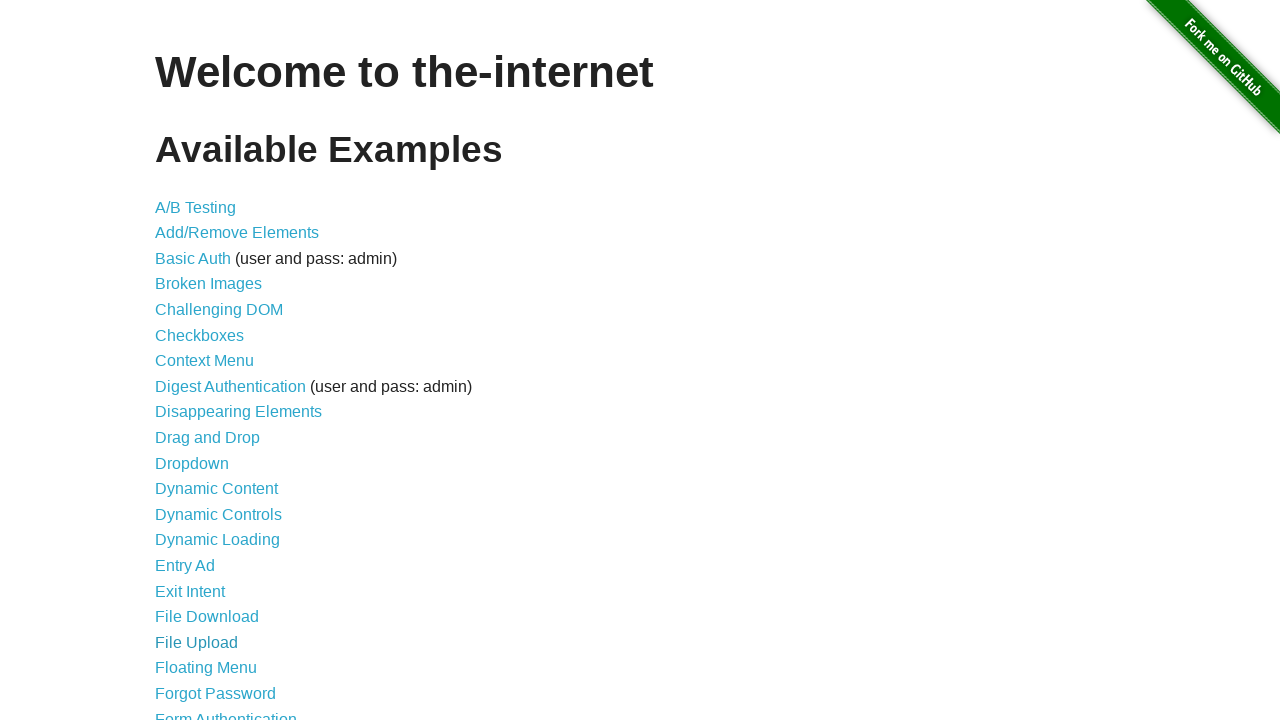

Clicked link 19 of 44
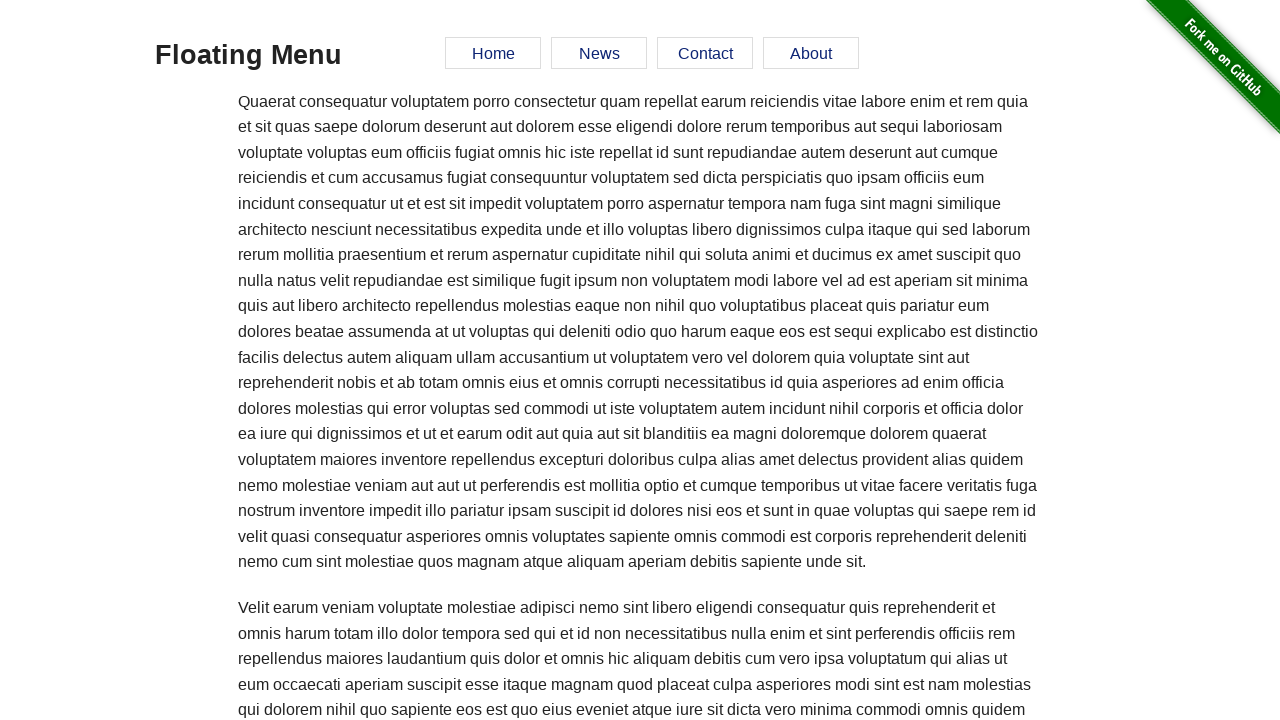

Navigated back to main page after clicking link 19
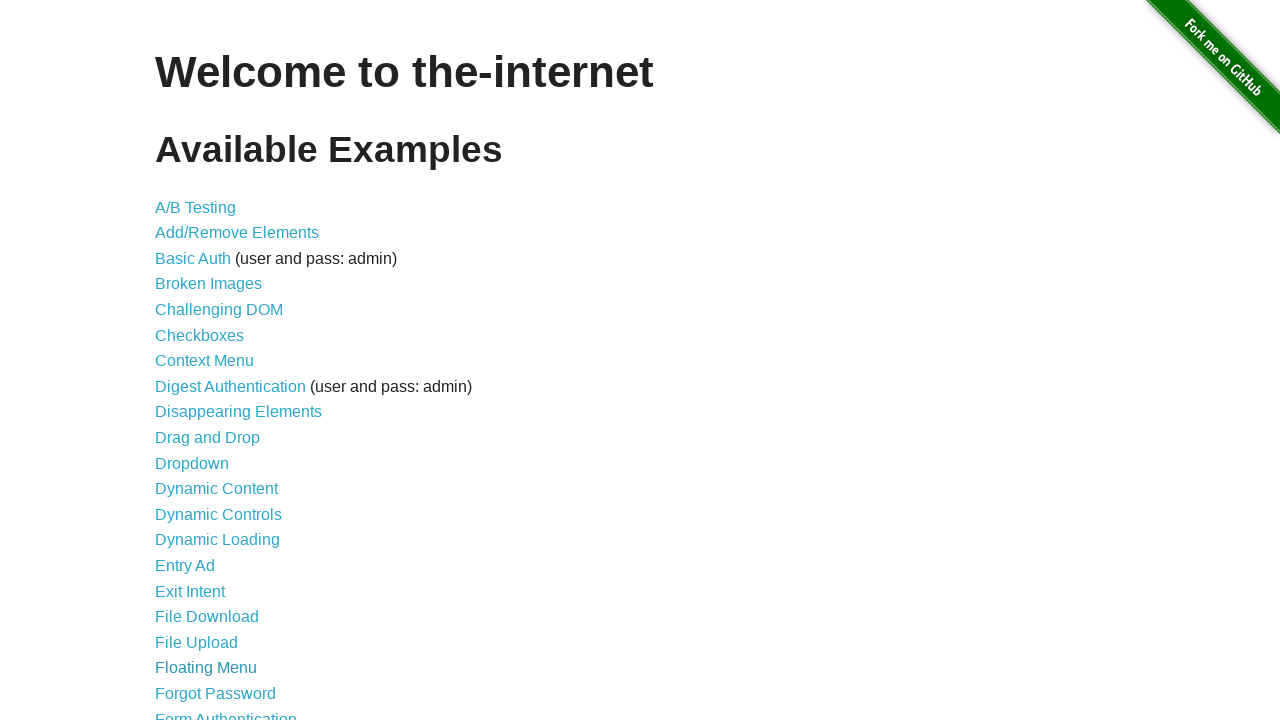

Clicked link 20 of 44
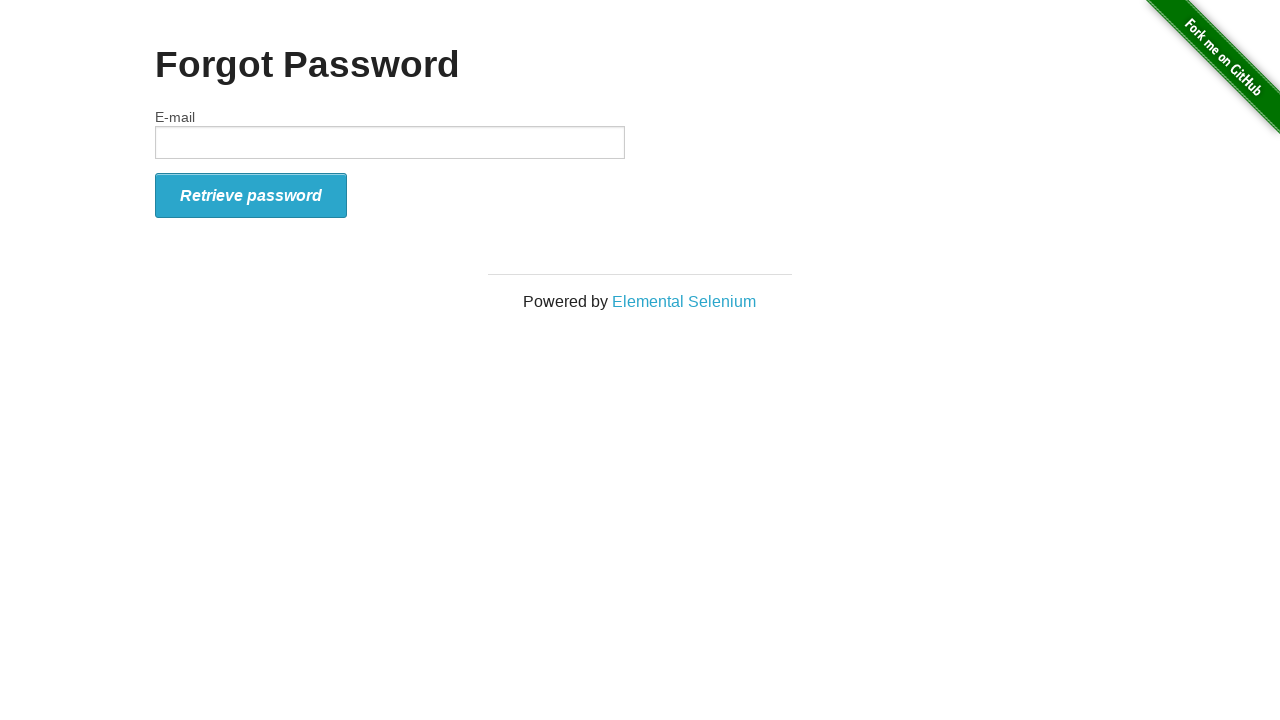

Navigated back to main page after clicking link 20
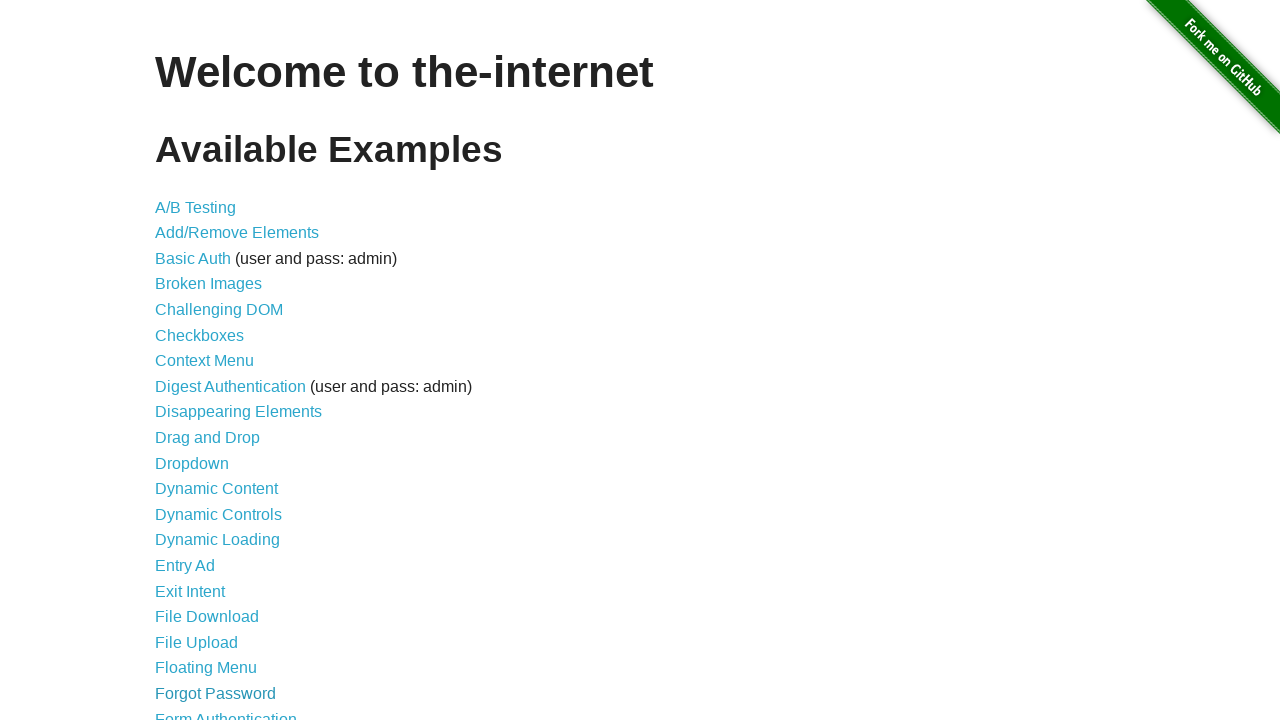

Clicked link 21 of 44
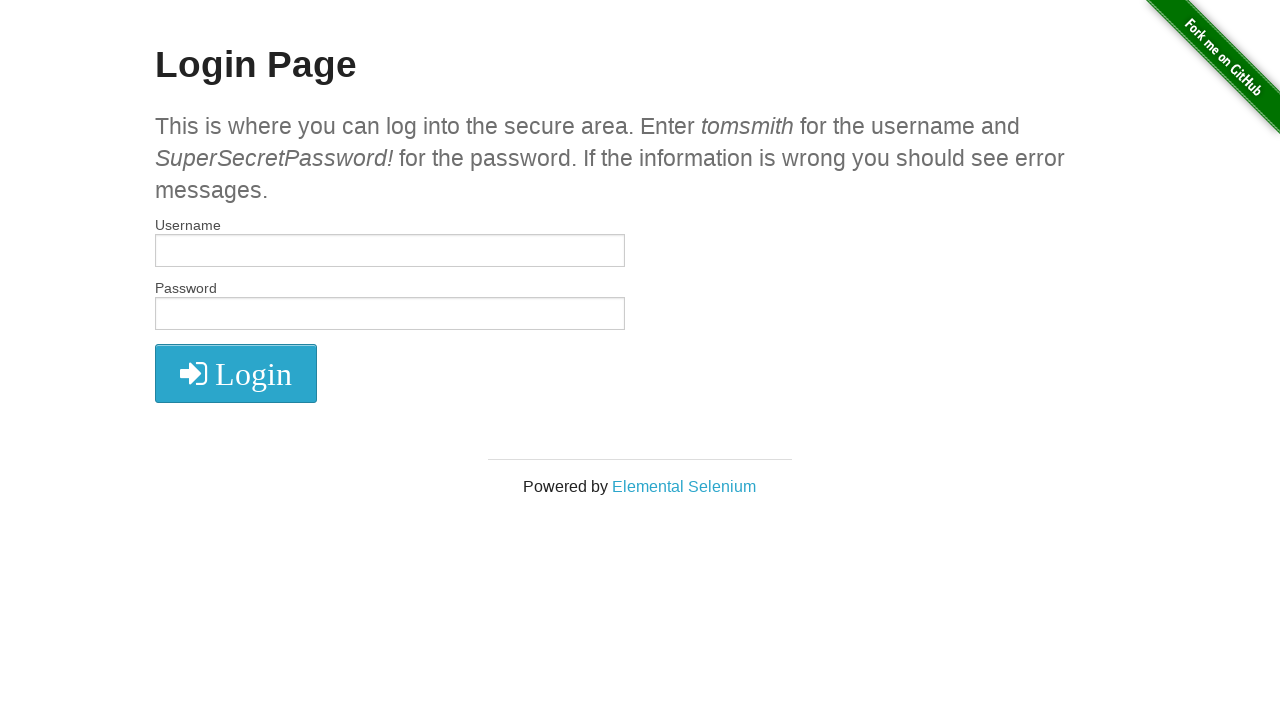

Navigated back to main page after clicking link 21
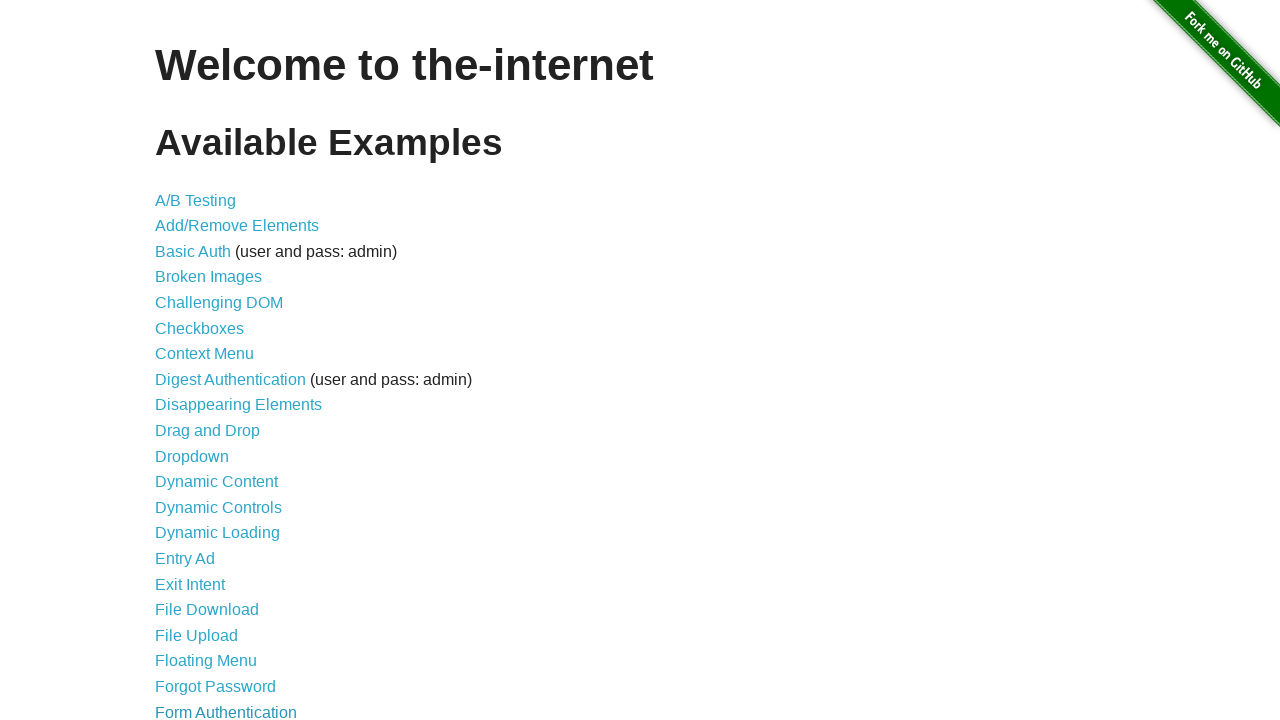

Clicked link 22 of 44
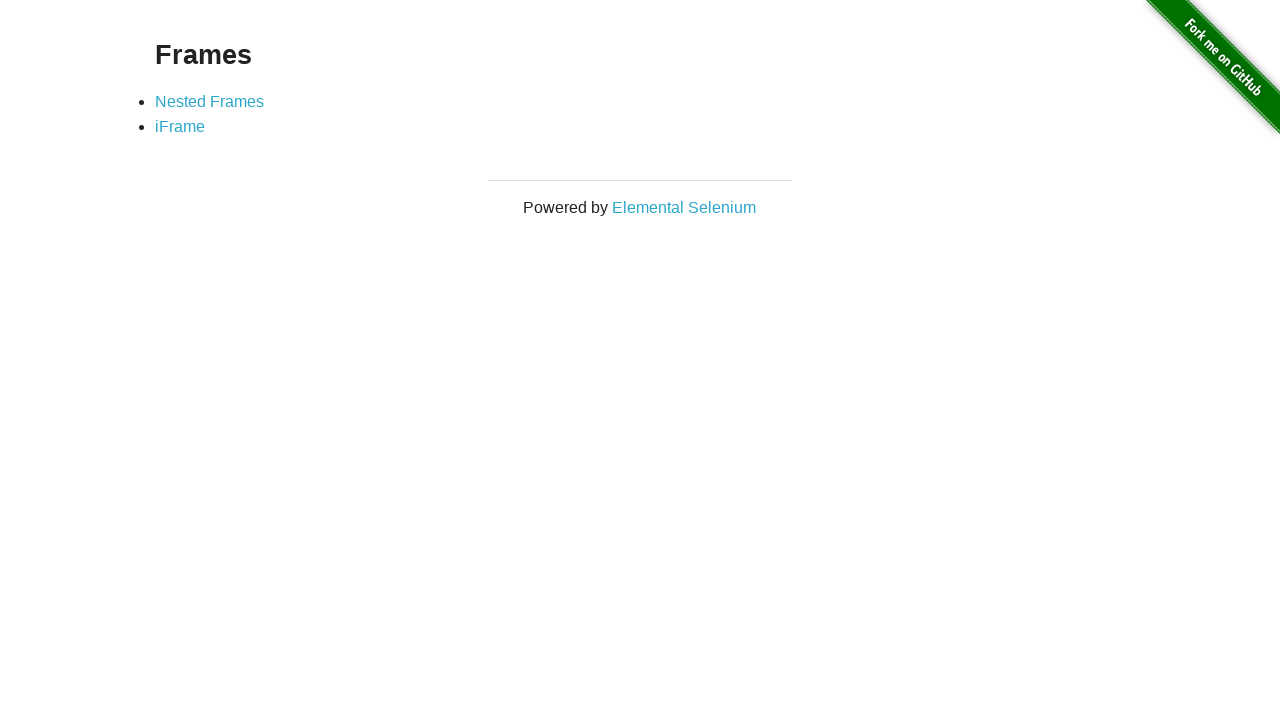

Navigated back to main page after clicking link 22
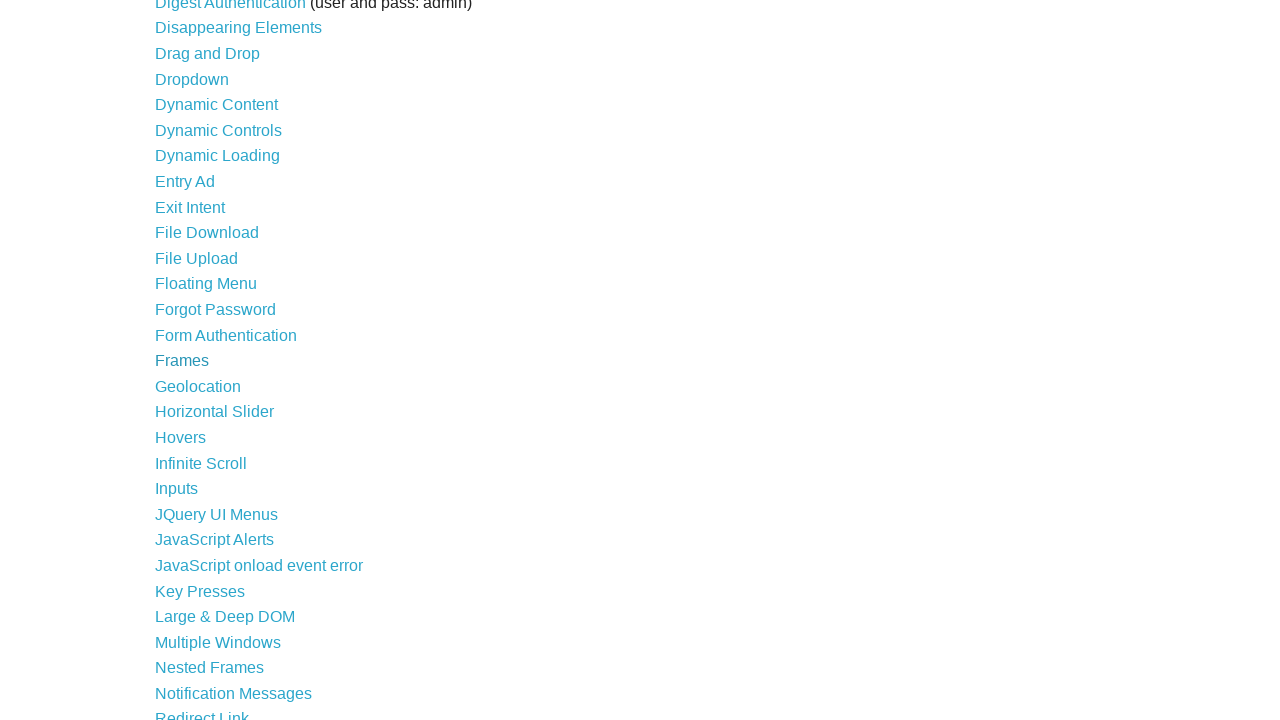

Clicked link 23 of 44
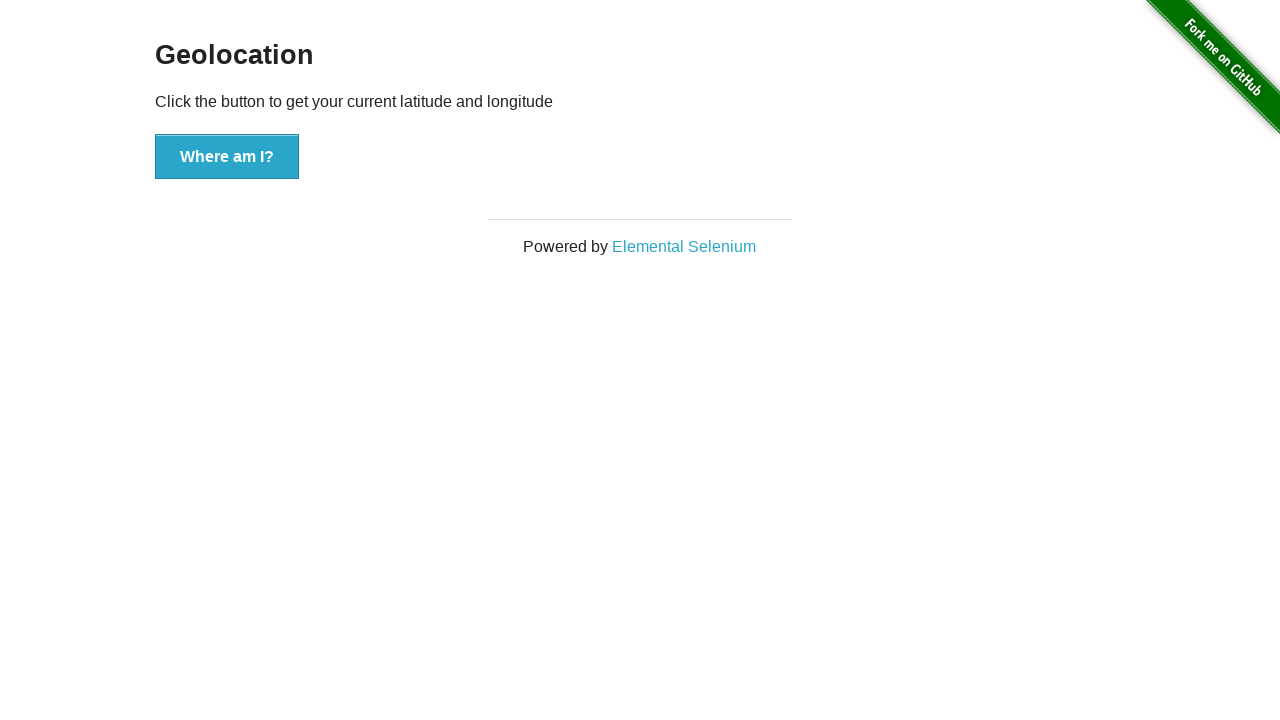

Navigated back to main page after clicking link 23
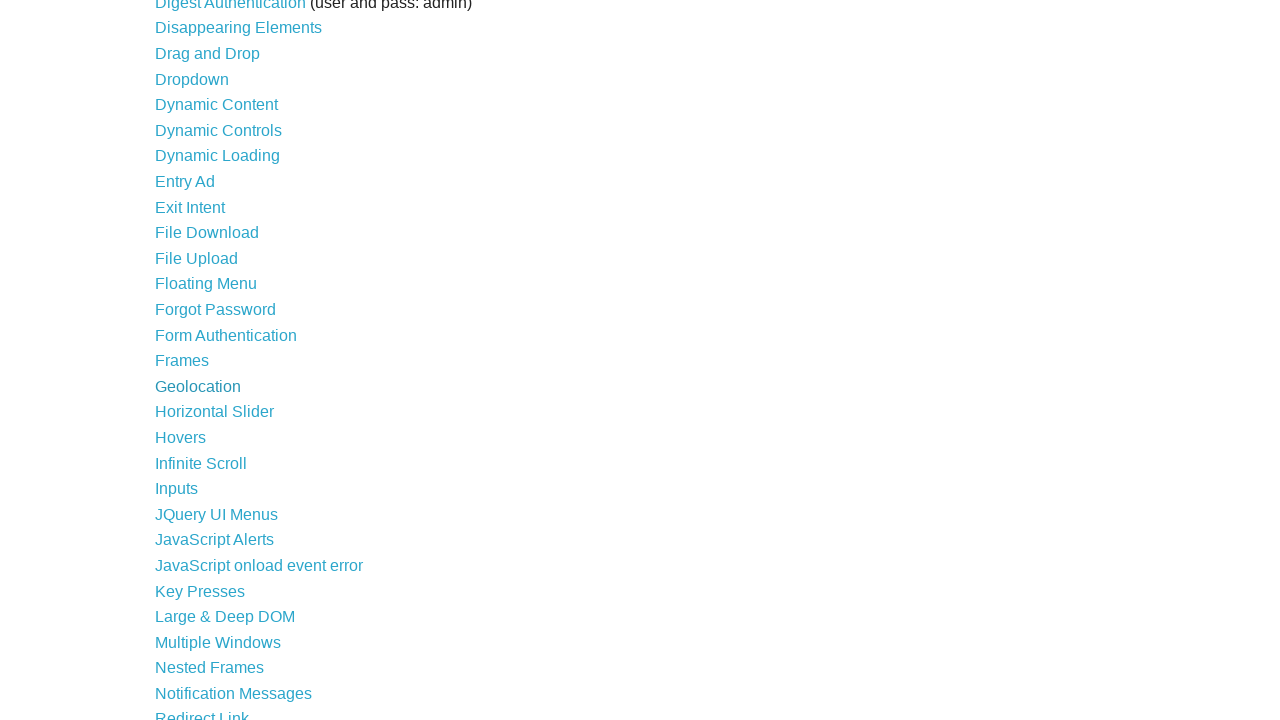

Clicked link 24 of 44
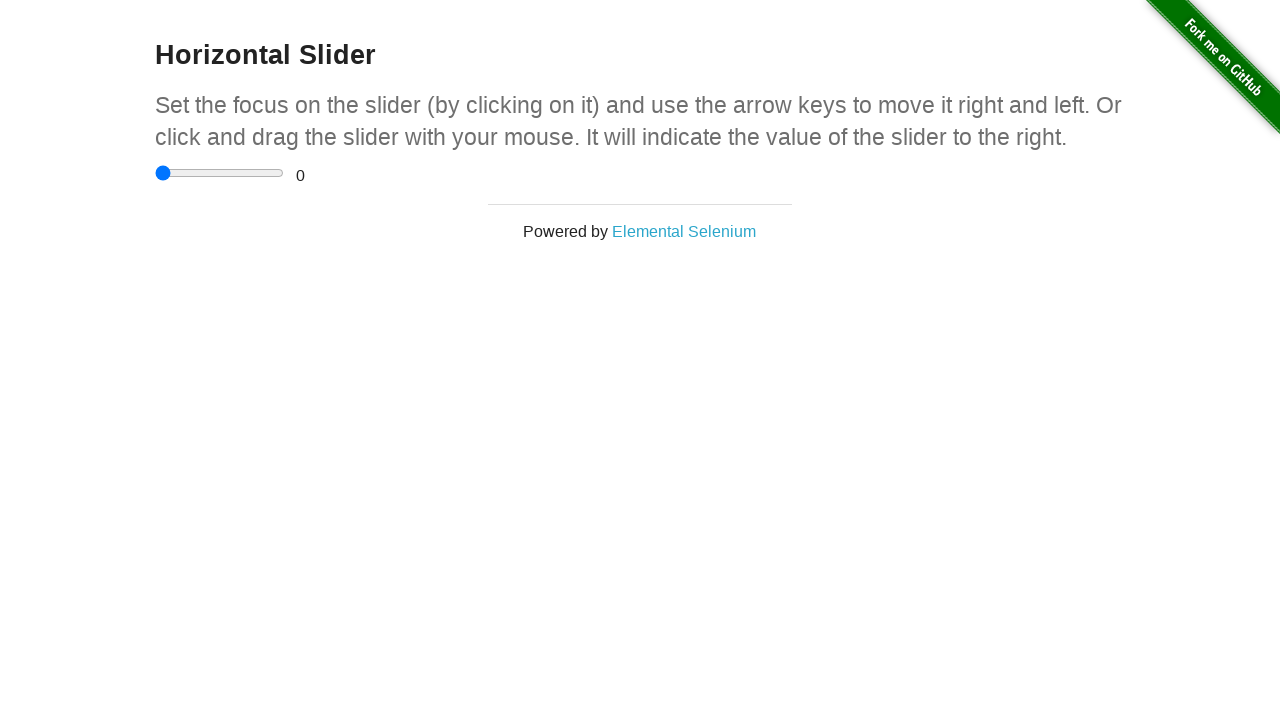

Navigated back to main page after clicking link 24
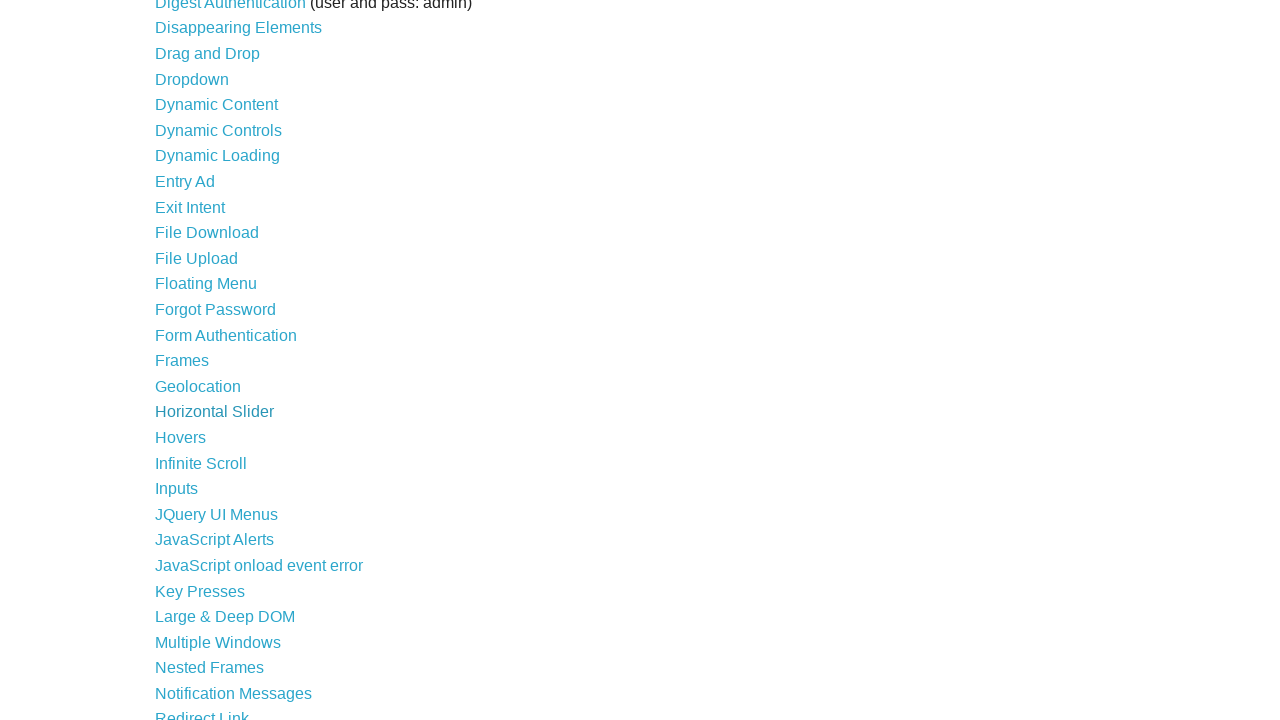

Clicked link 25 of 44
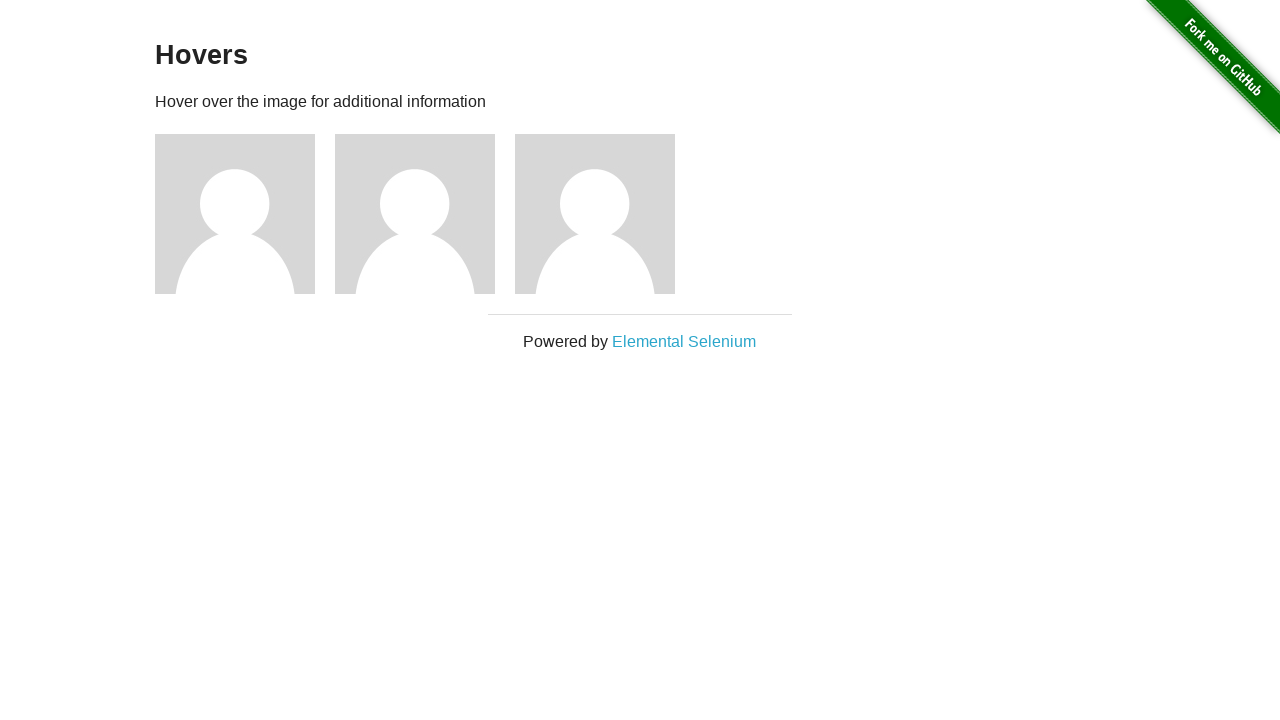

Navigated back to main page after clicking link 25
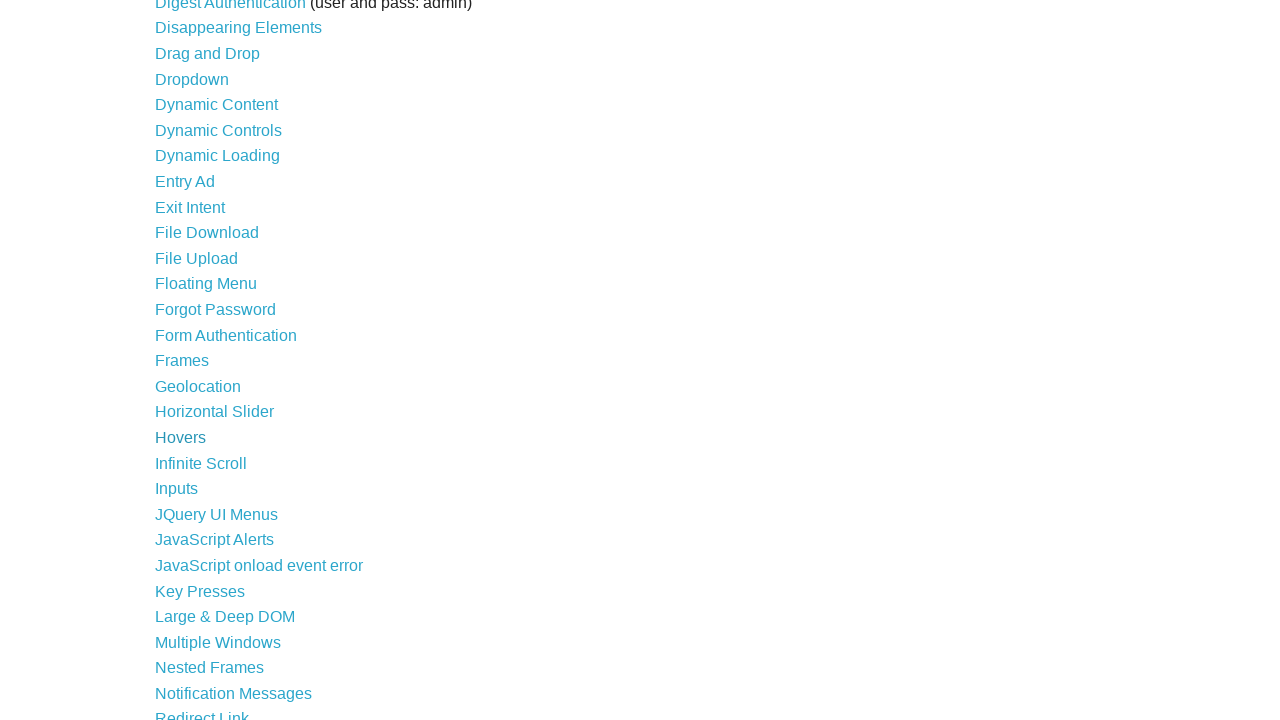

Clicked link 26 of 44
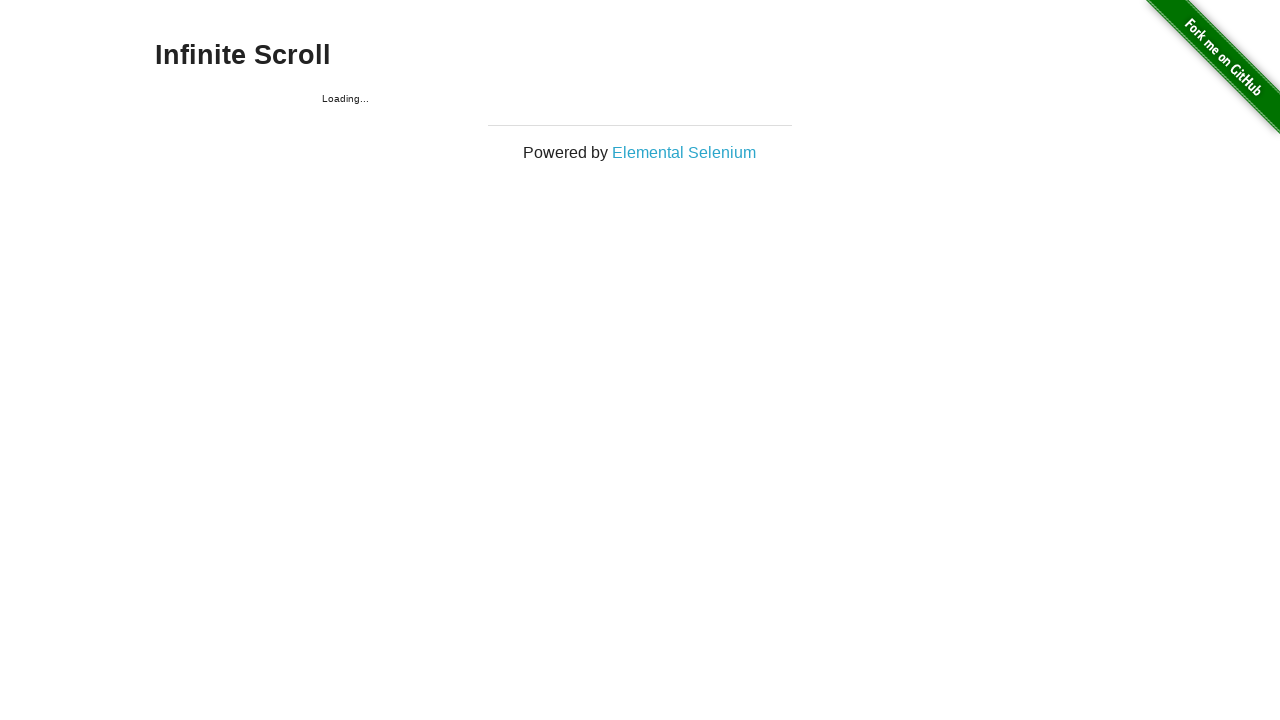

Navigated back to main page after clicking link 26
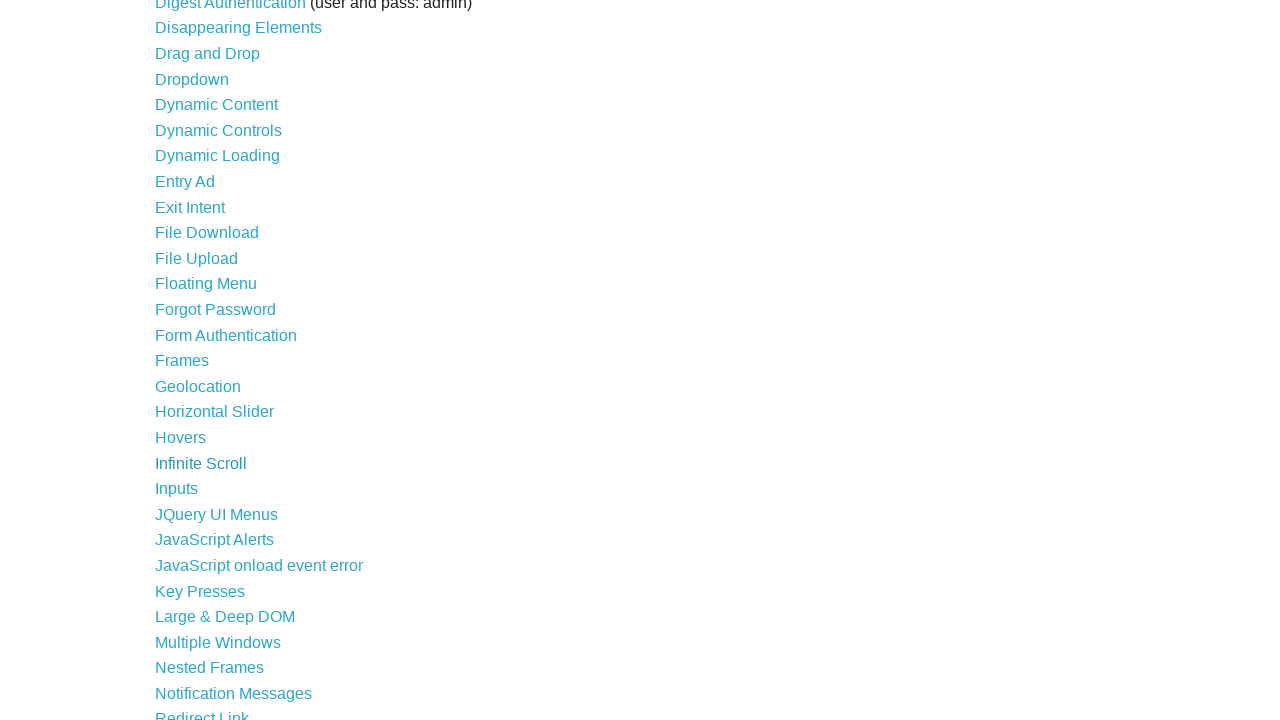

Clicked link 27 of 44
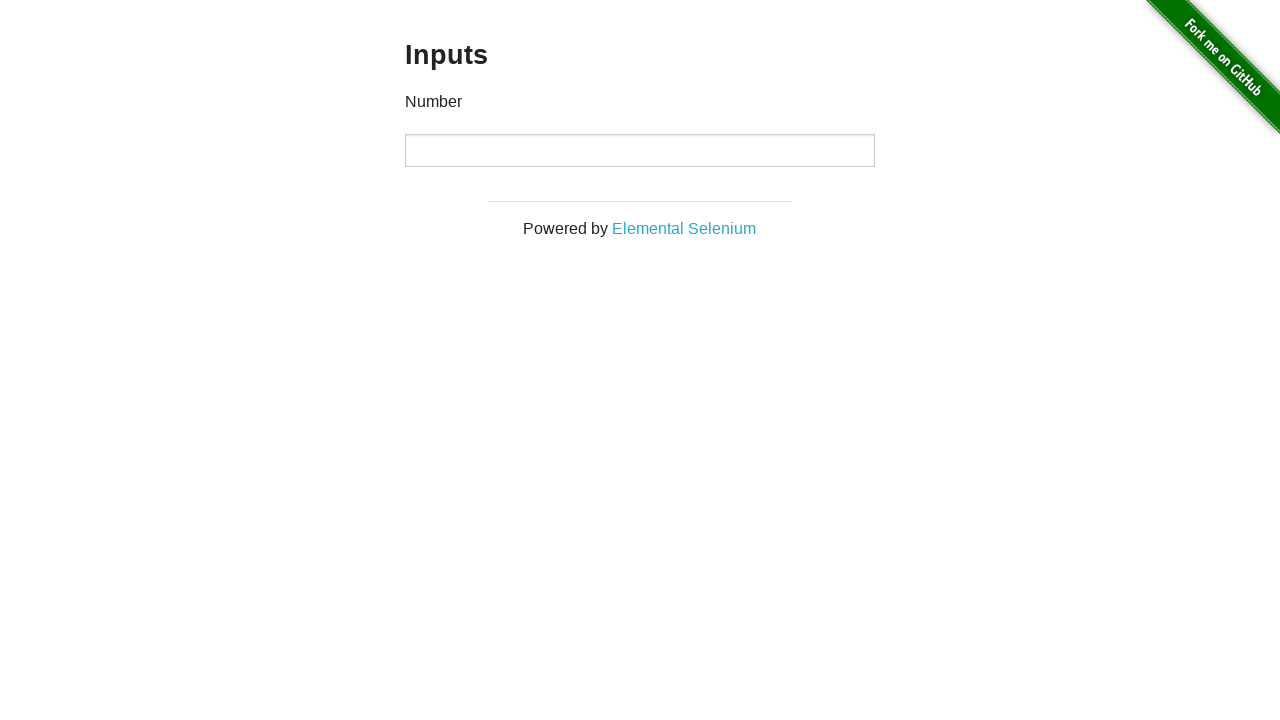

Navigated back to main page after clicking link 27
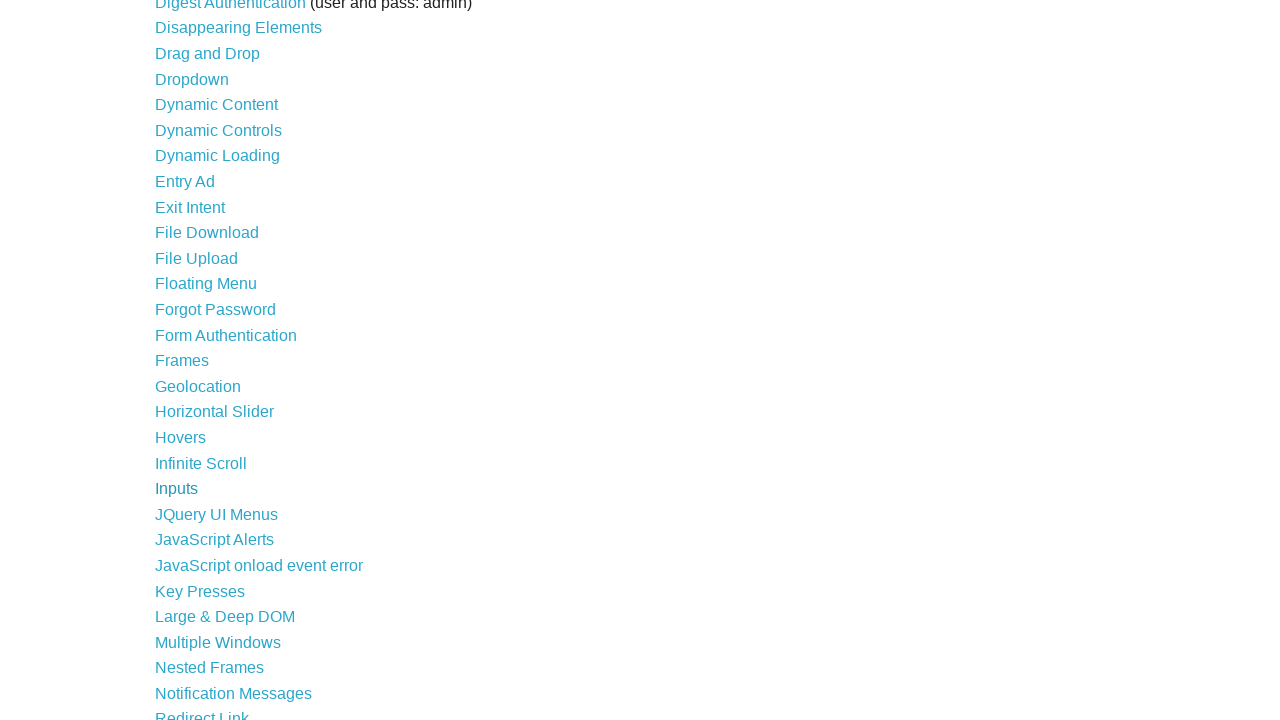

Clicked link 28 of 44
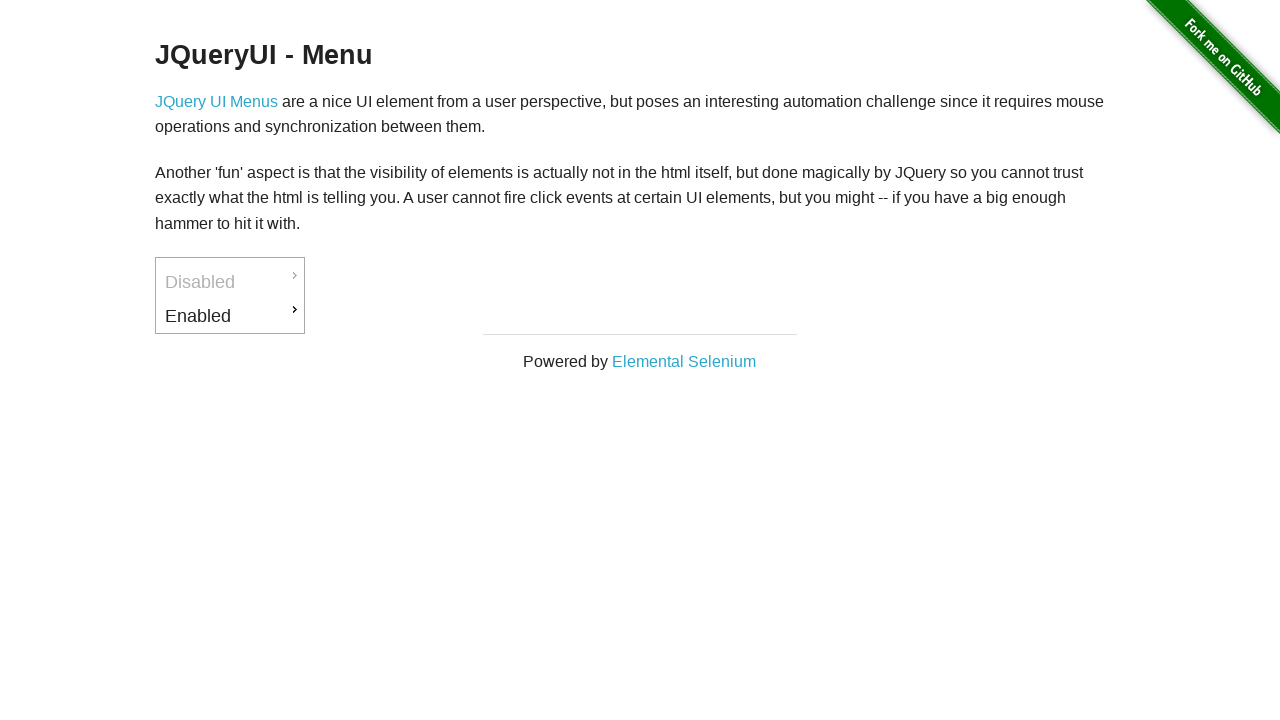

Navigated back to main page after clicking link 28
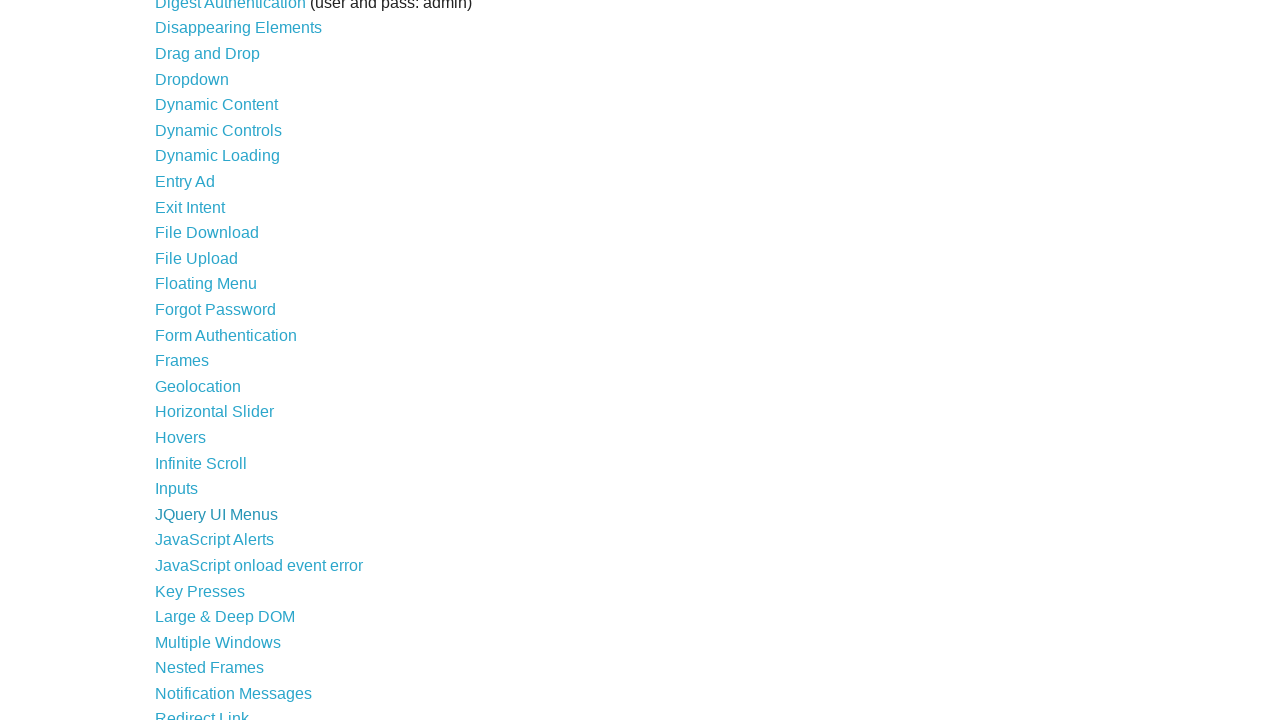

Clicked link 29 of 44
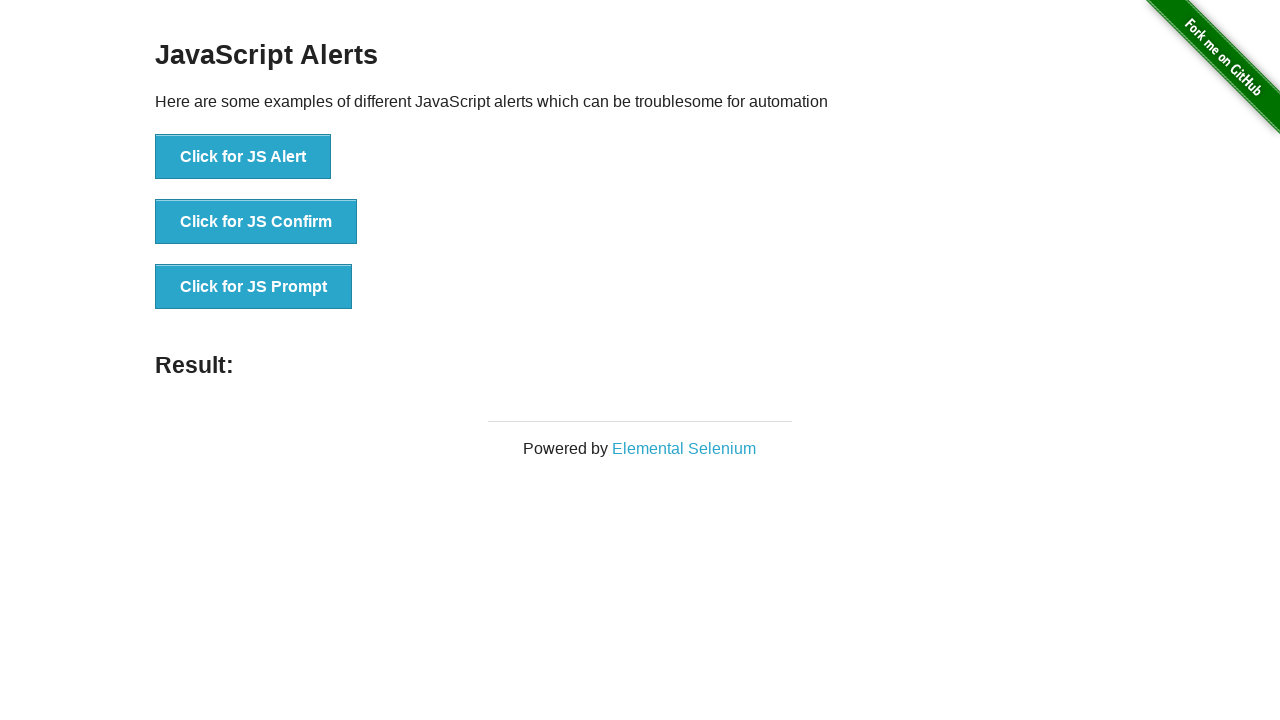

Navigated back to main page after clicking link 29
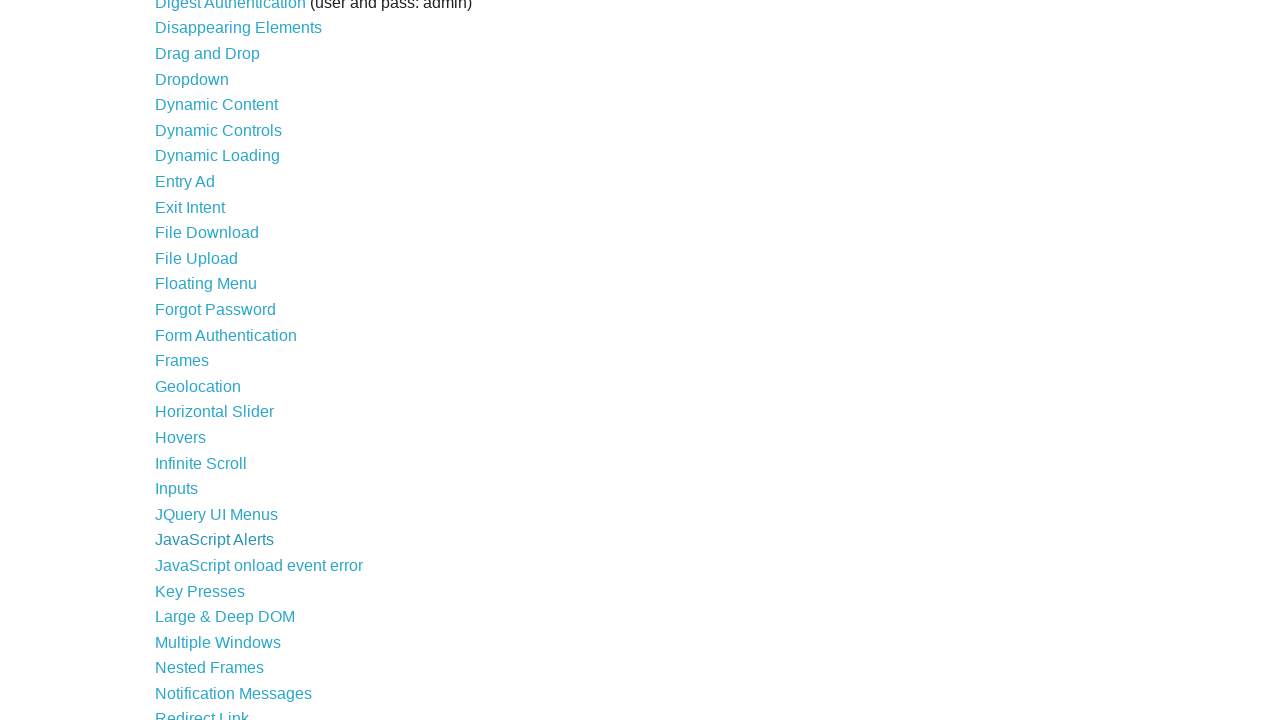

Clicked link 30 of 44
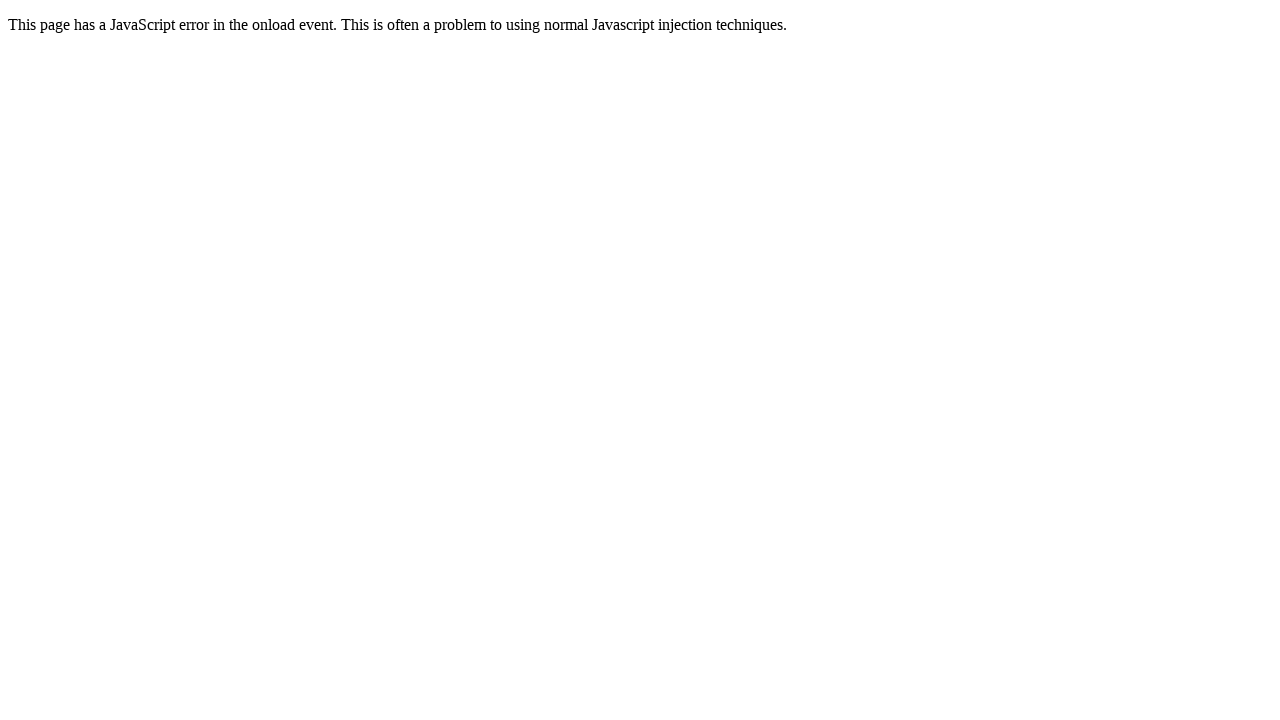

Navigated back to main page after clicking link 30
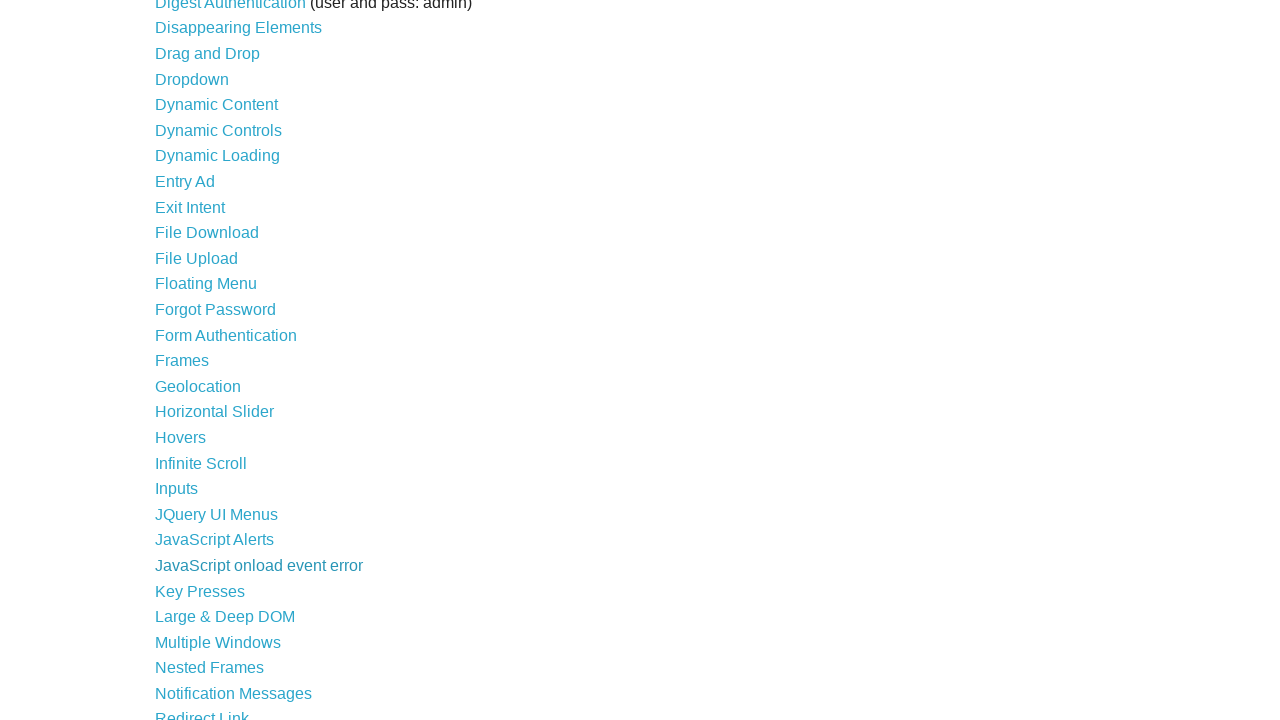

Clicked link 31 of 44
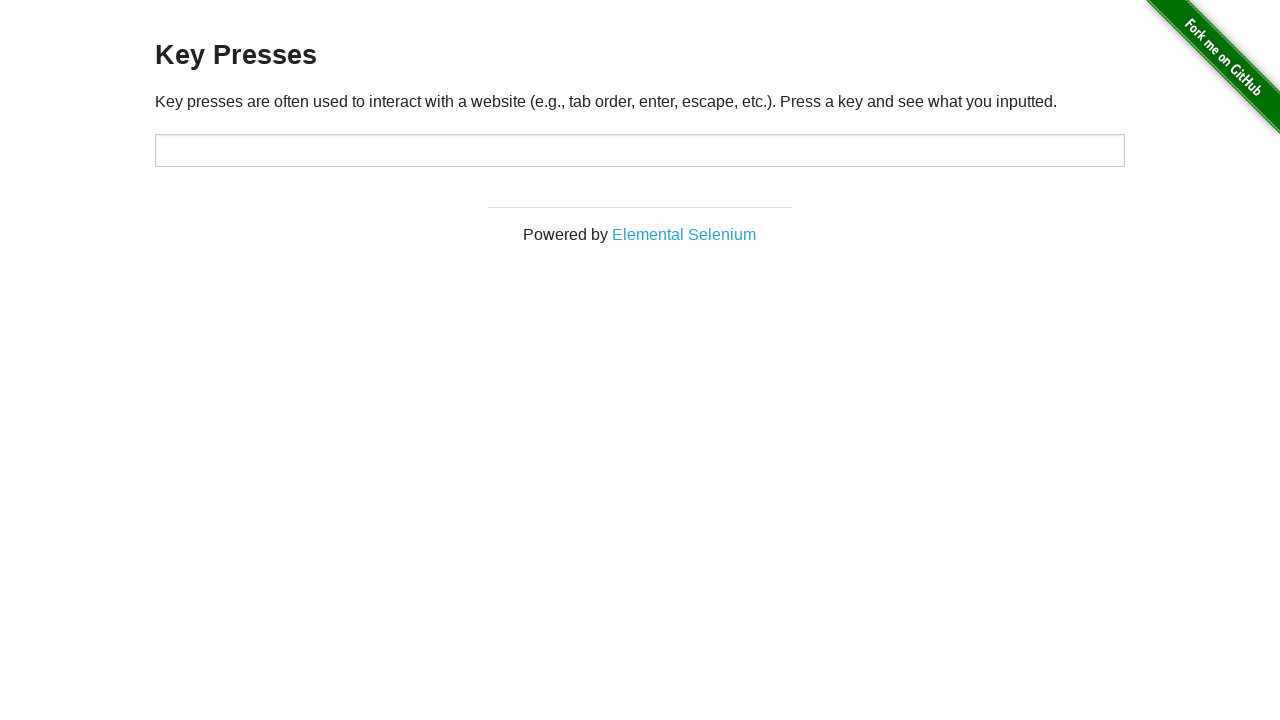

Navigated back to main page after clicking link 31
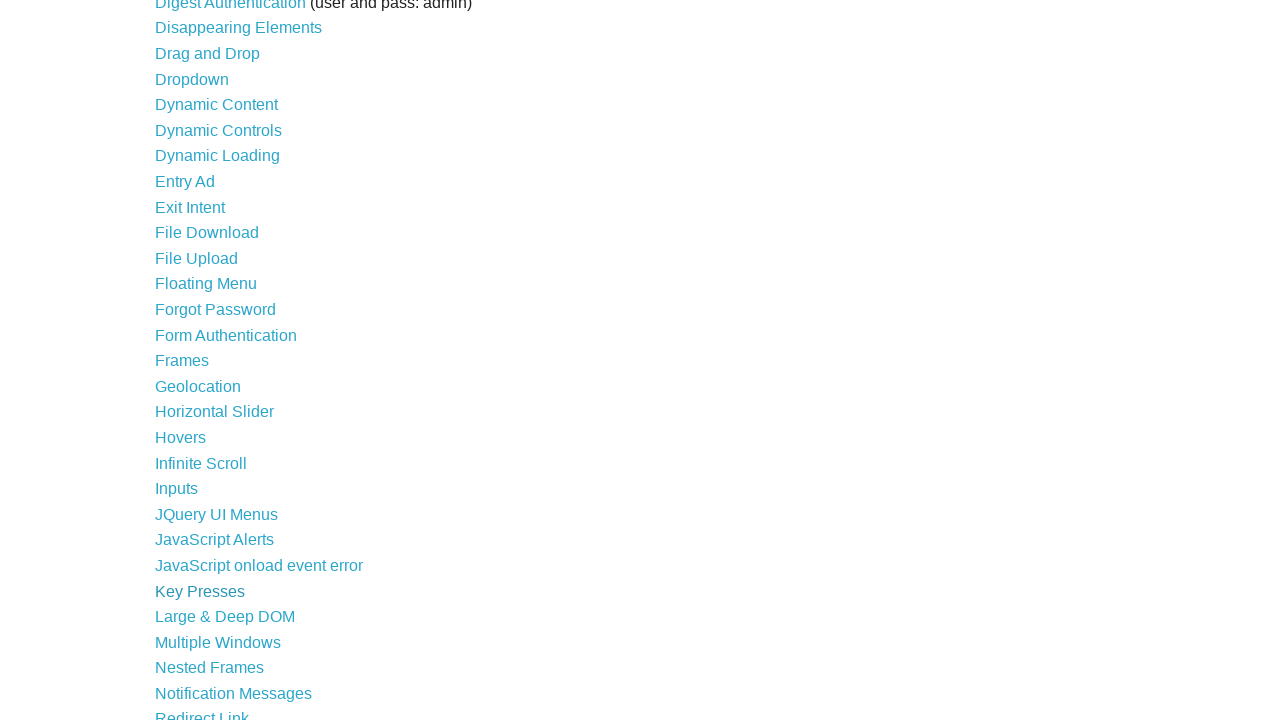

Clicked link 32 of 44
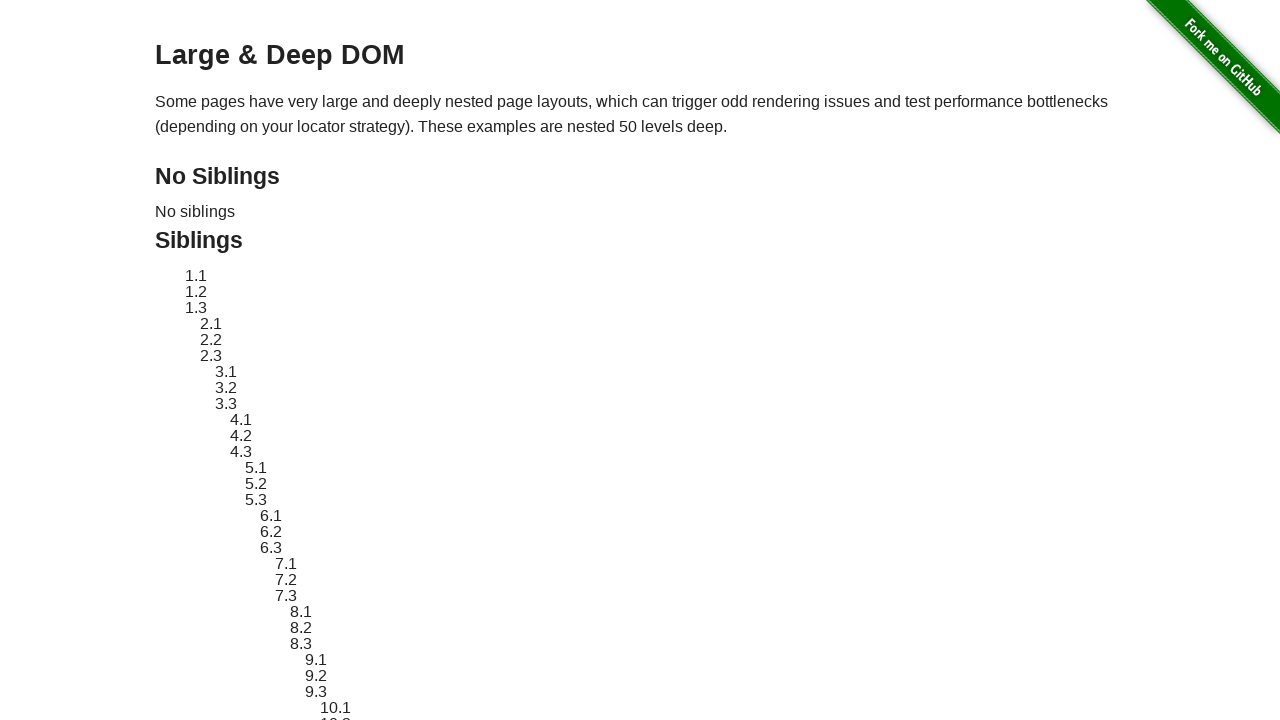

Navigated back to main page after clicking link 32
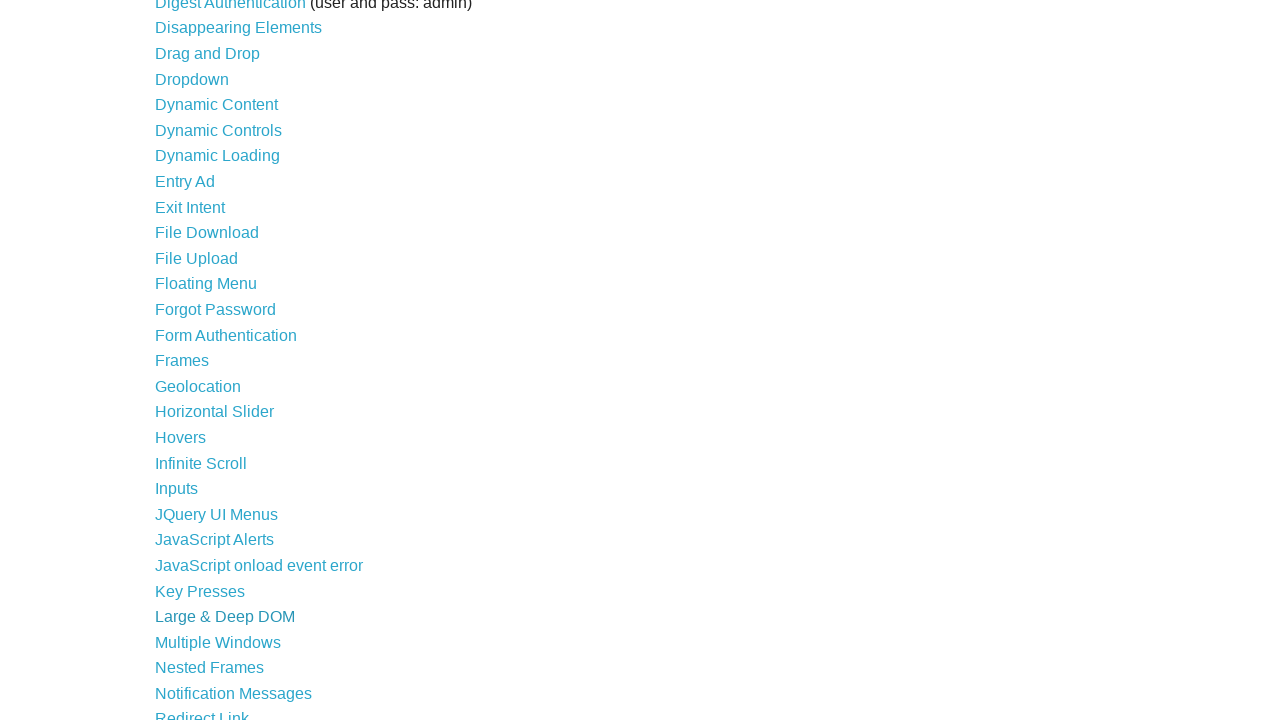

Clicked link 33 of 44
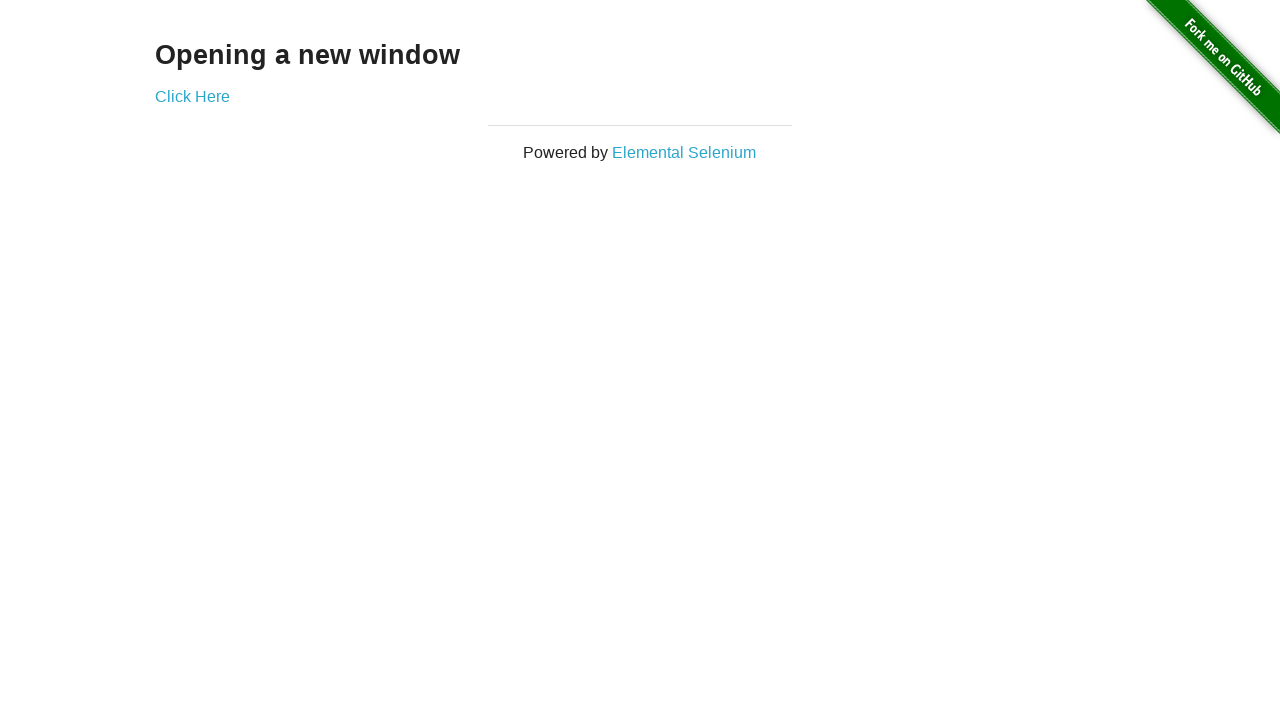

Navigated back to main page after clicking link 33
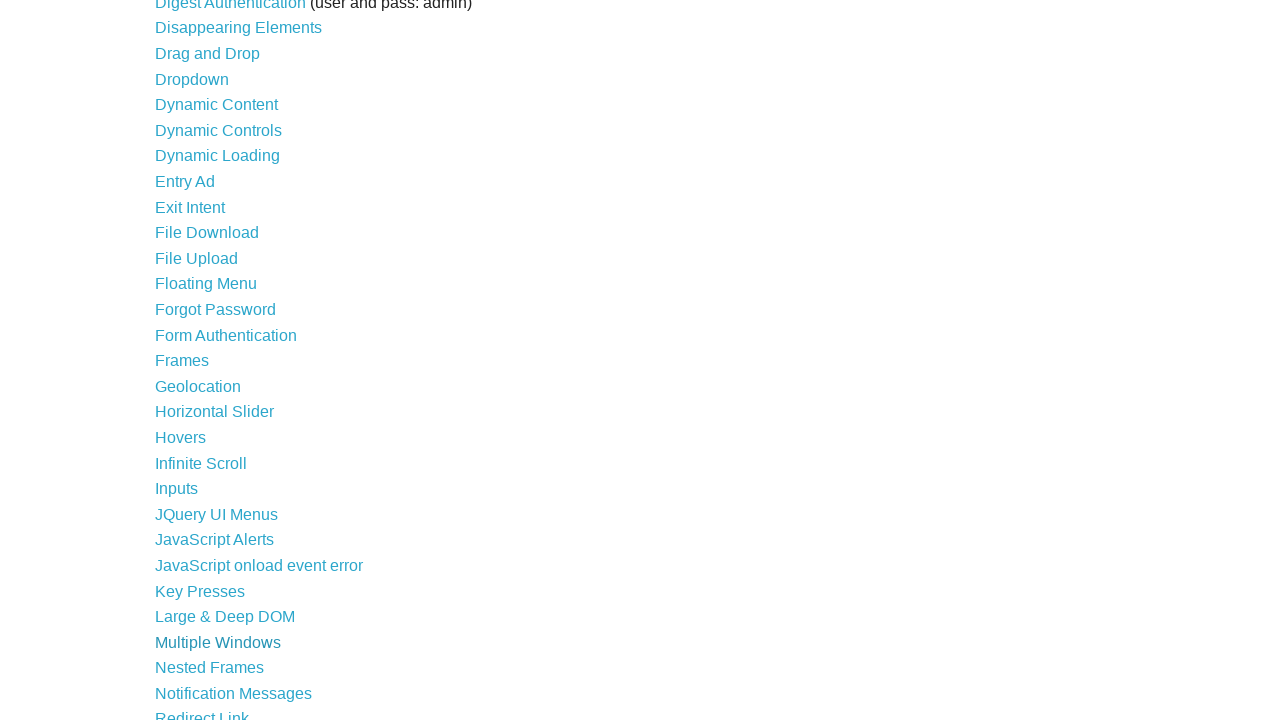

Clicked link 34 of 44
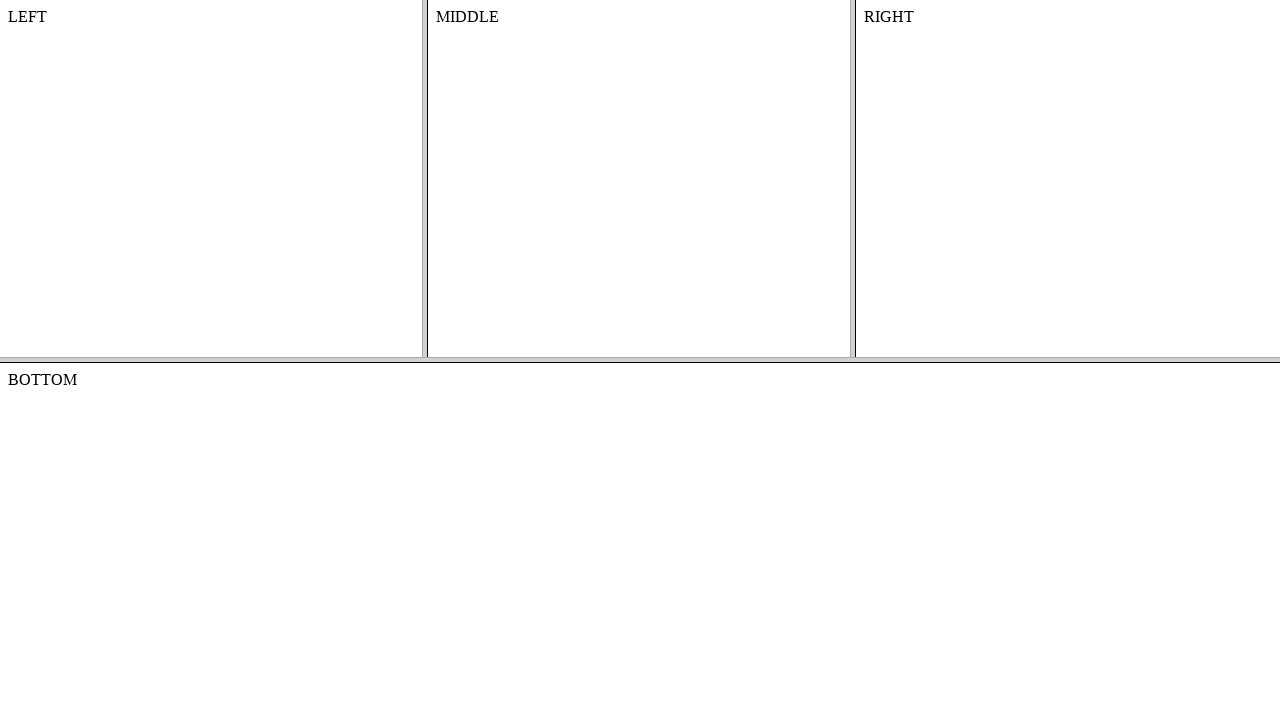

Navigated back to main page after clicking link 34
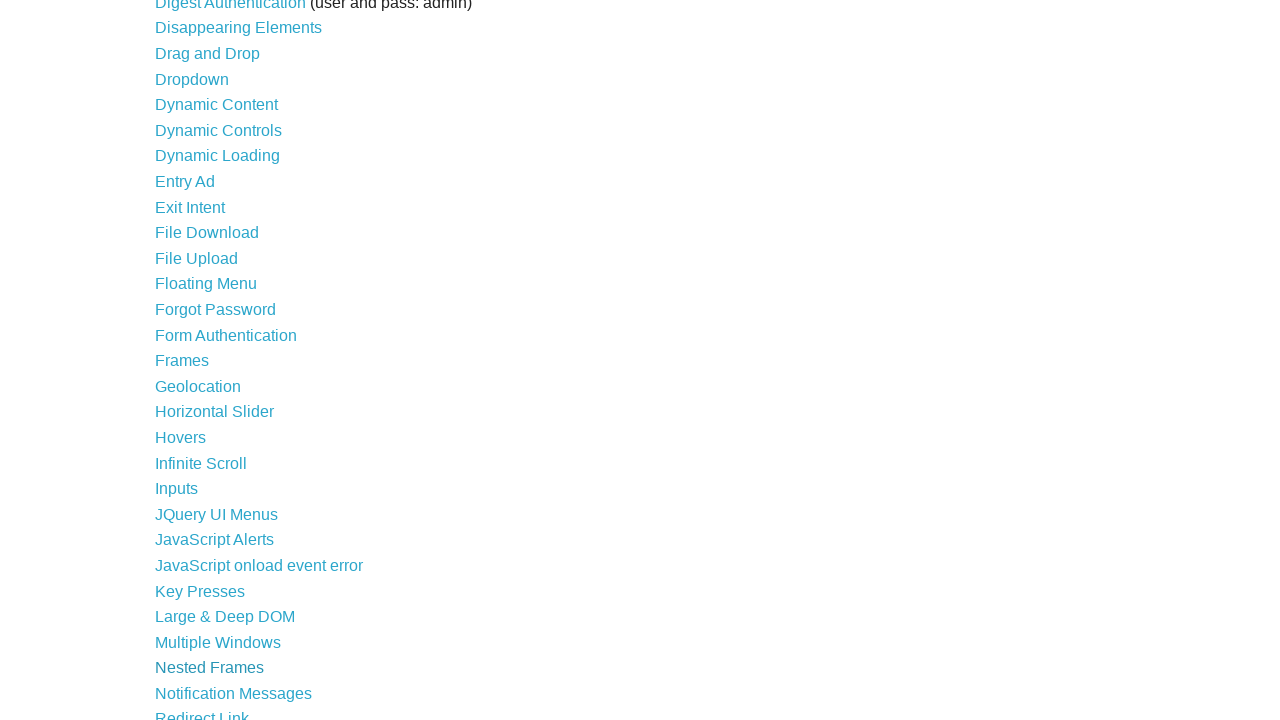

Clicked link 35 of 44
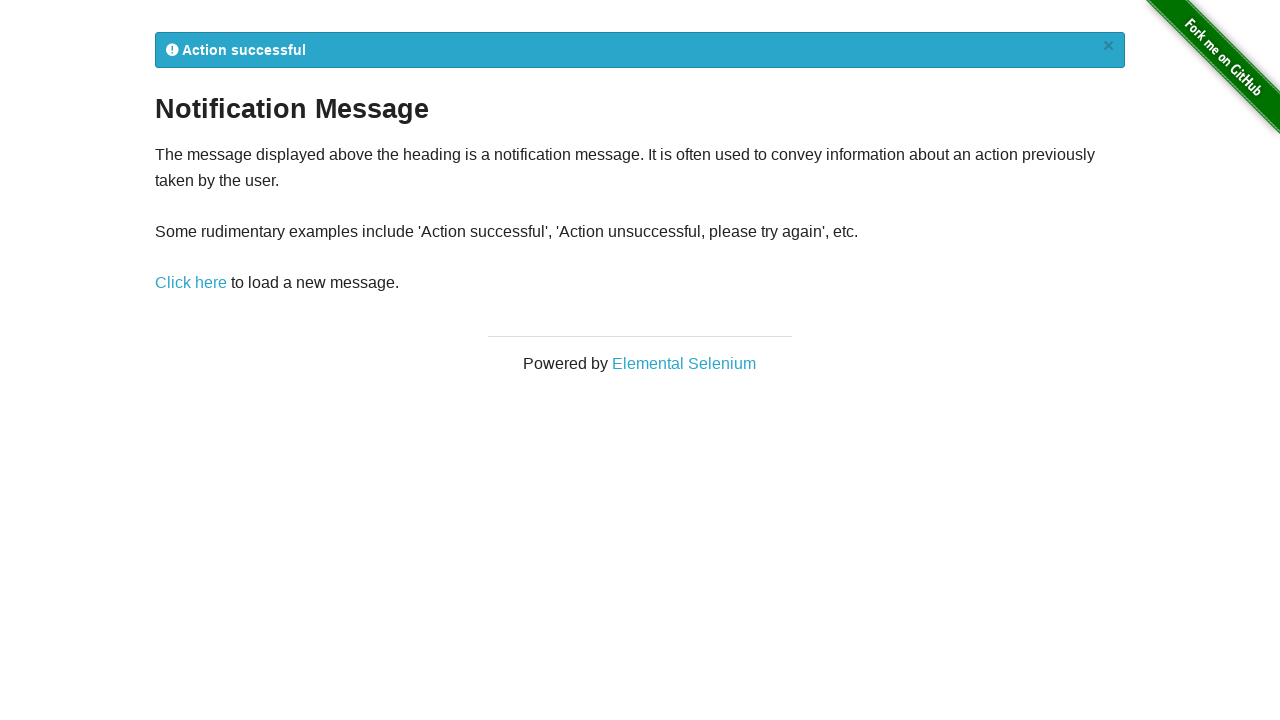

Navigated back to main page after clicking link 35
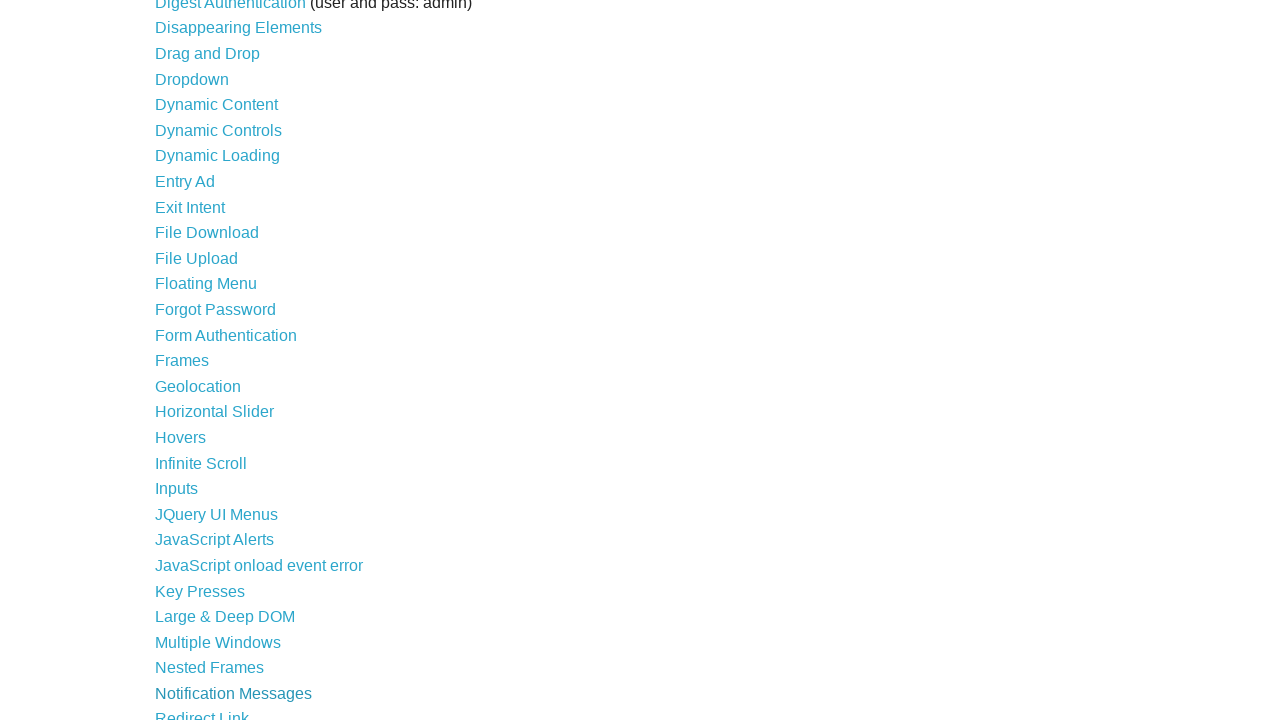

Clicked link 36 of 44
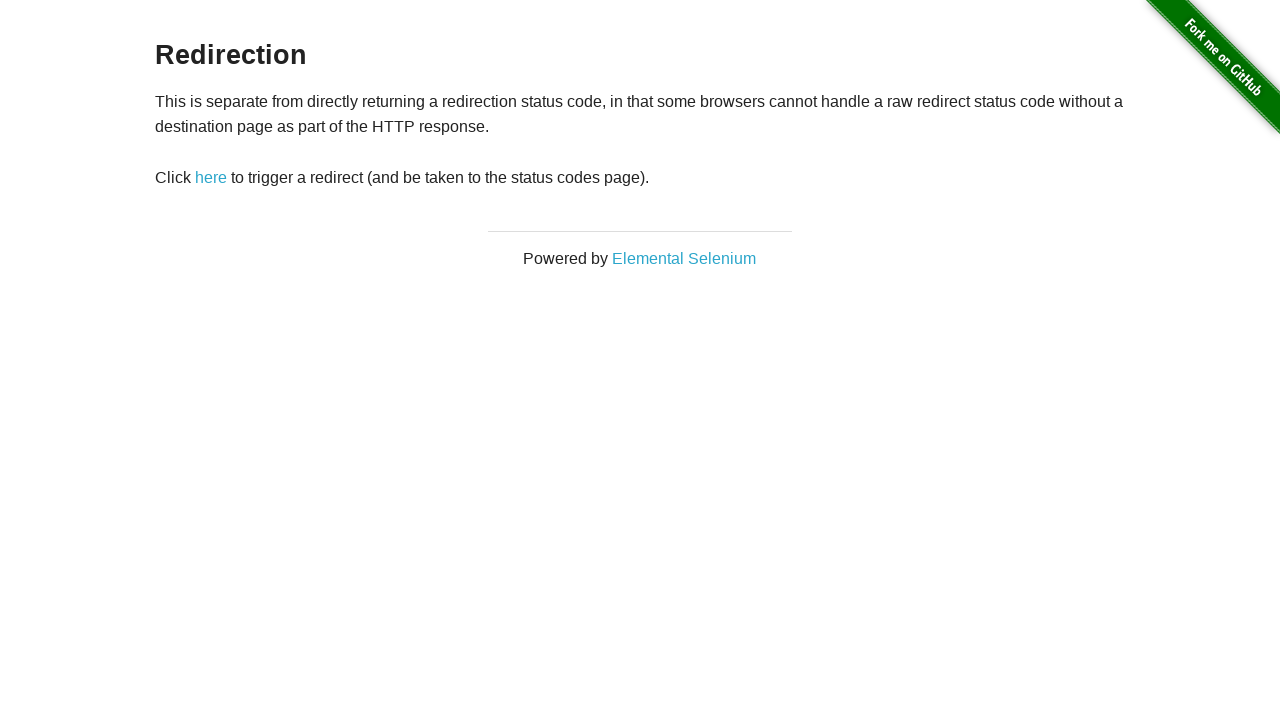

Navigated back to main page after clicking link 36
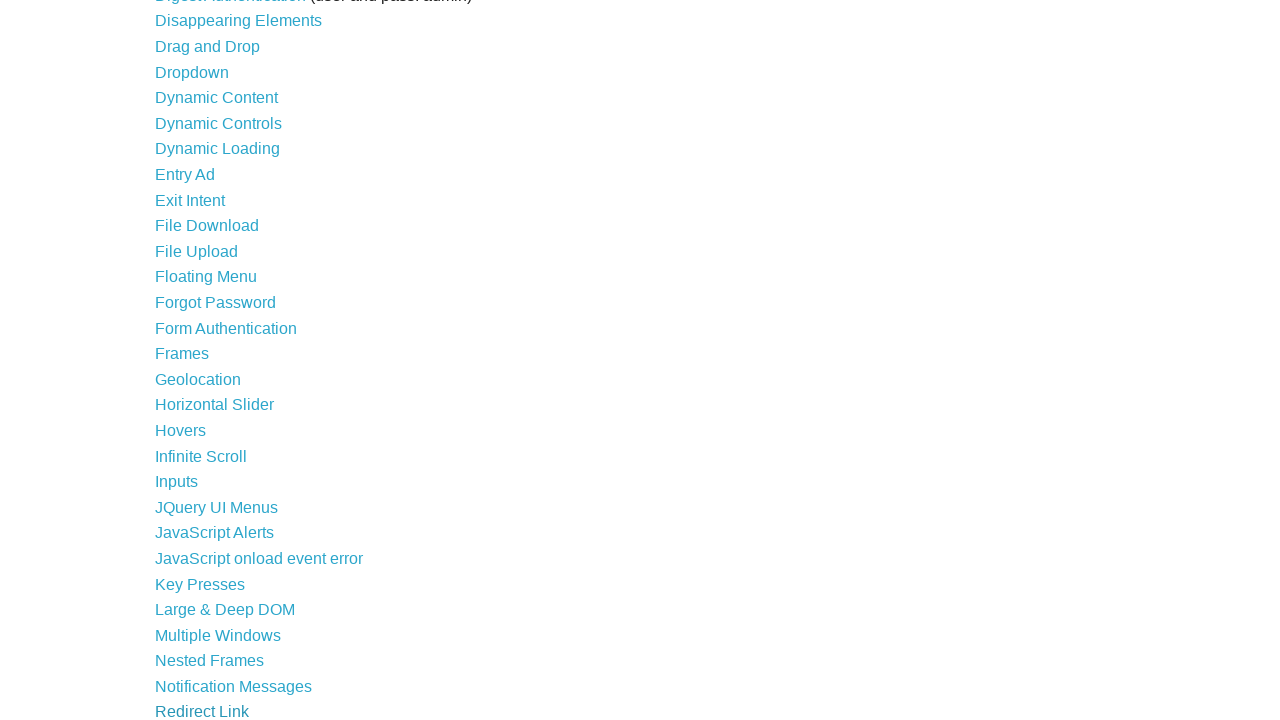

Clicked link 37 of 44
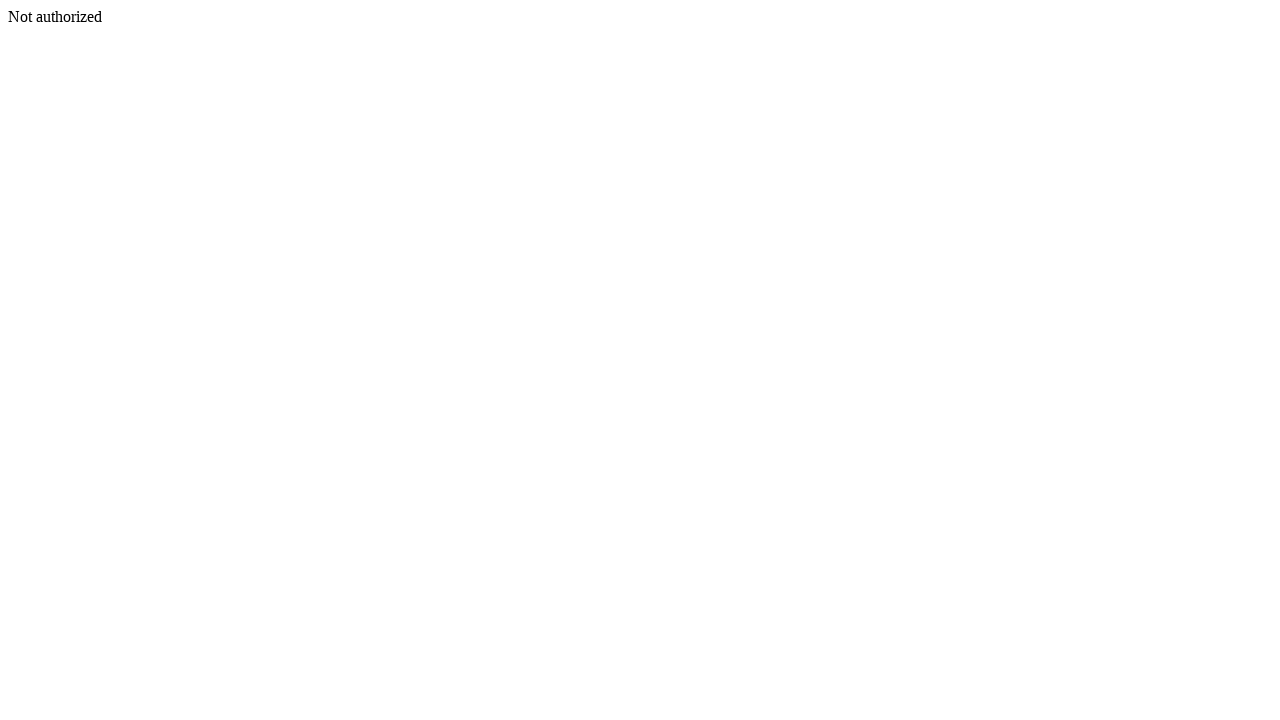

Navigated back to main page after clicking link 37
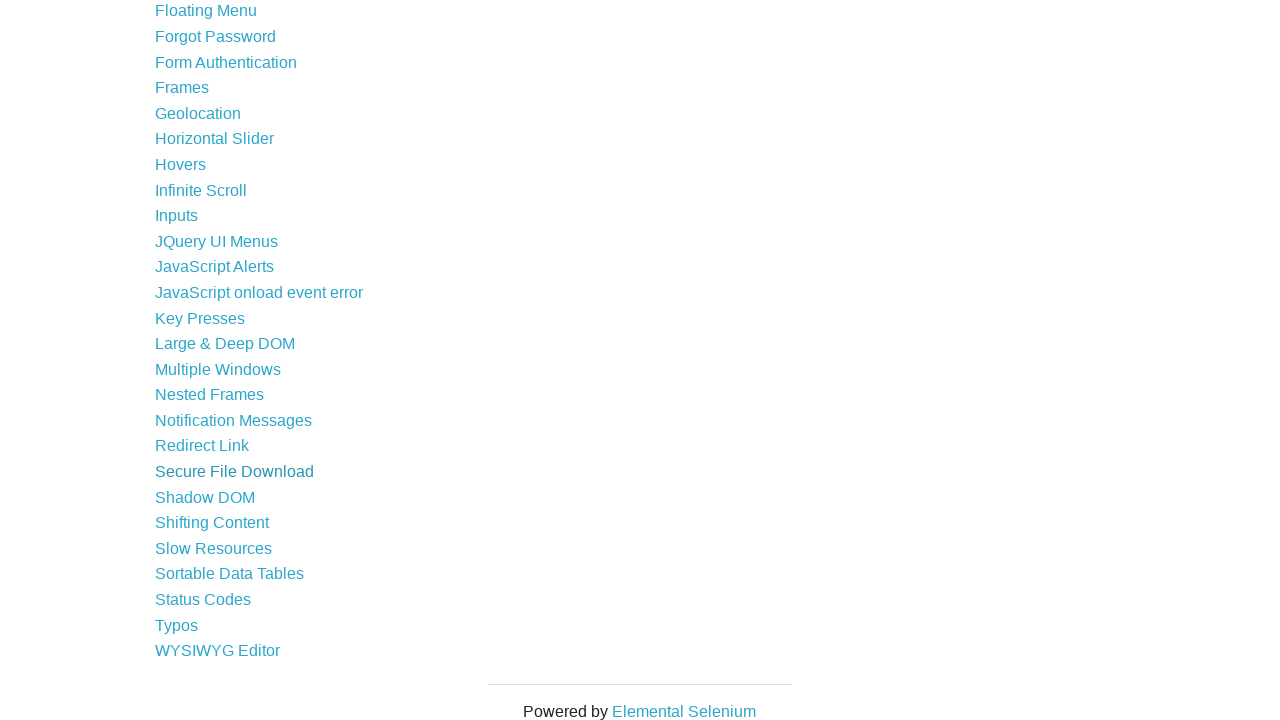

Clicked link 38 of 44
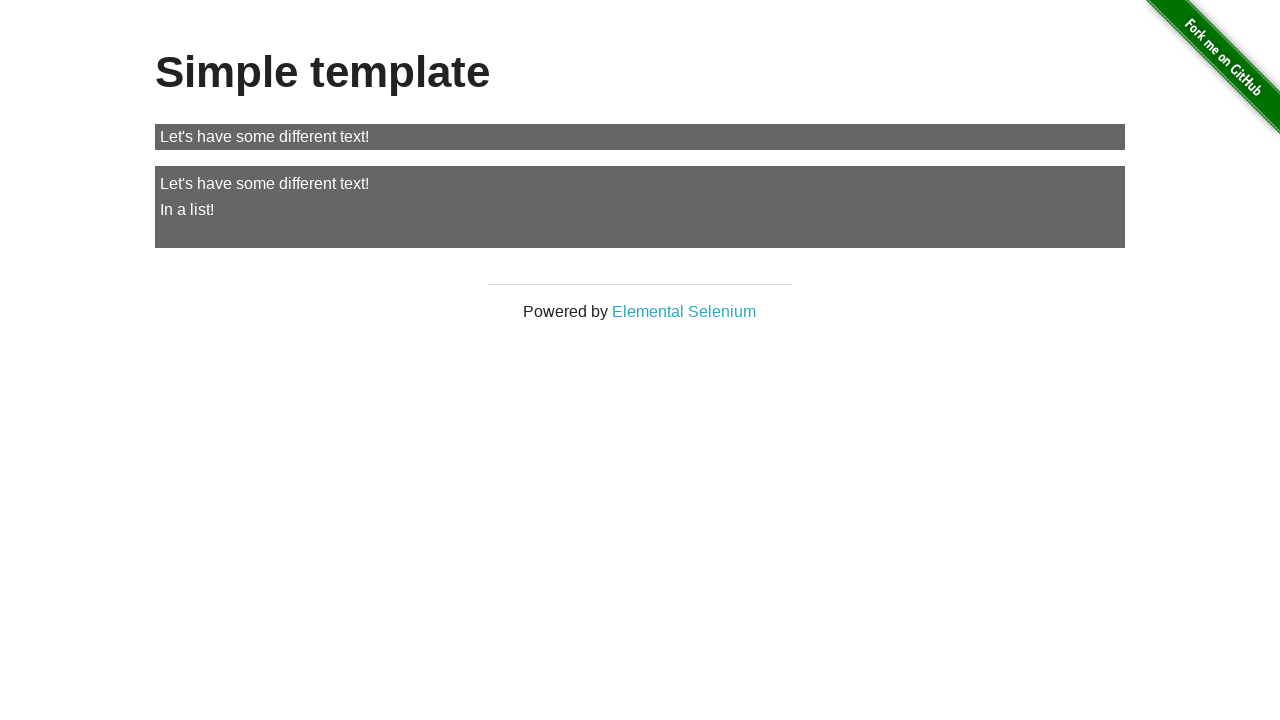

Navigated back to main page after clicking link 38
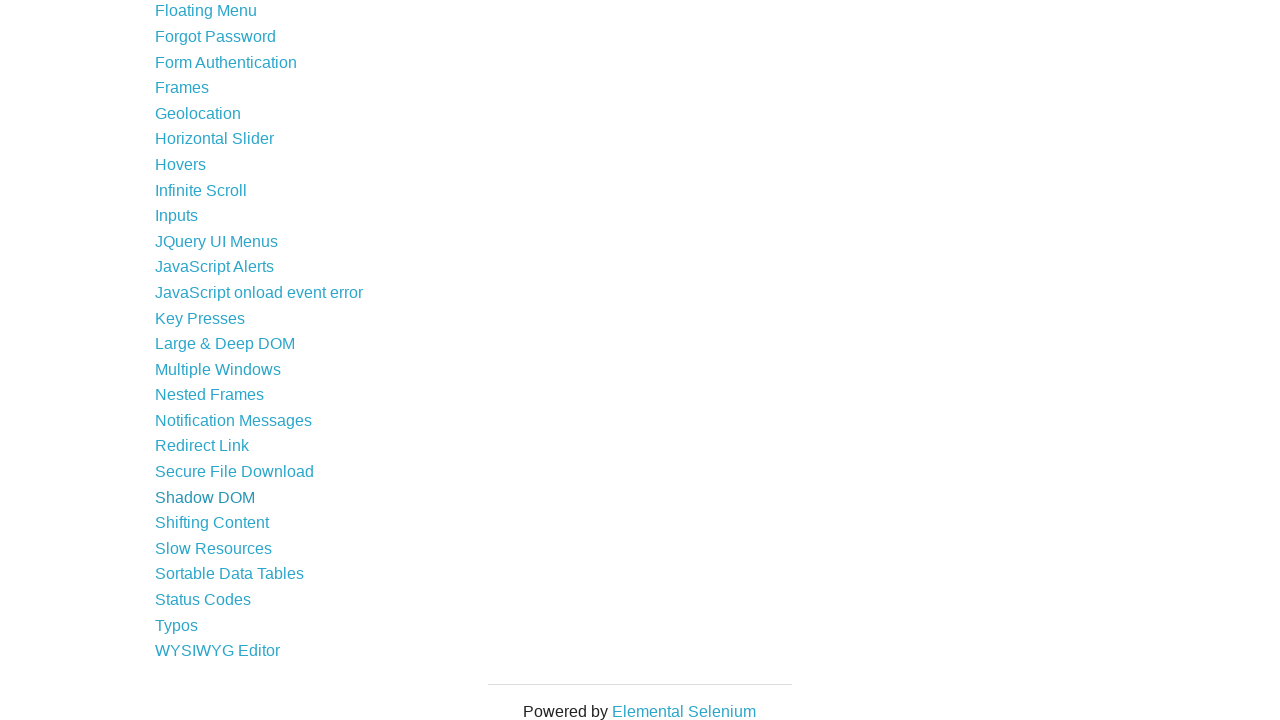

Clicked link 39 of 44
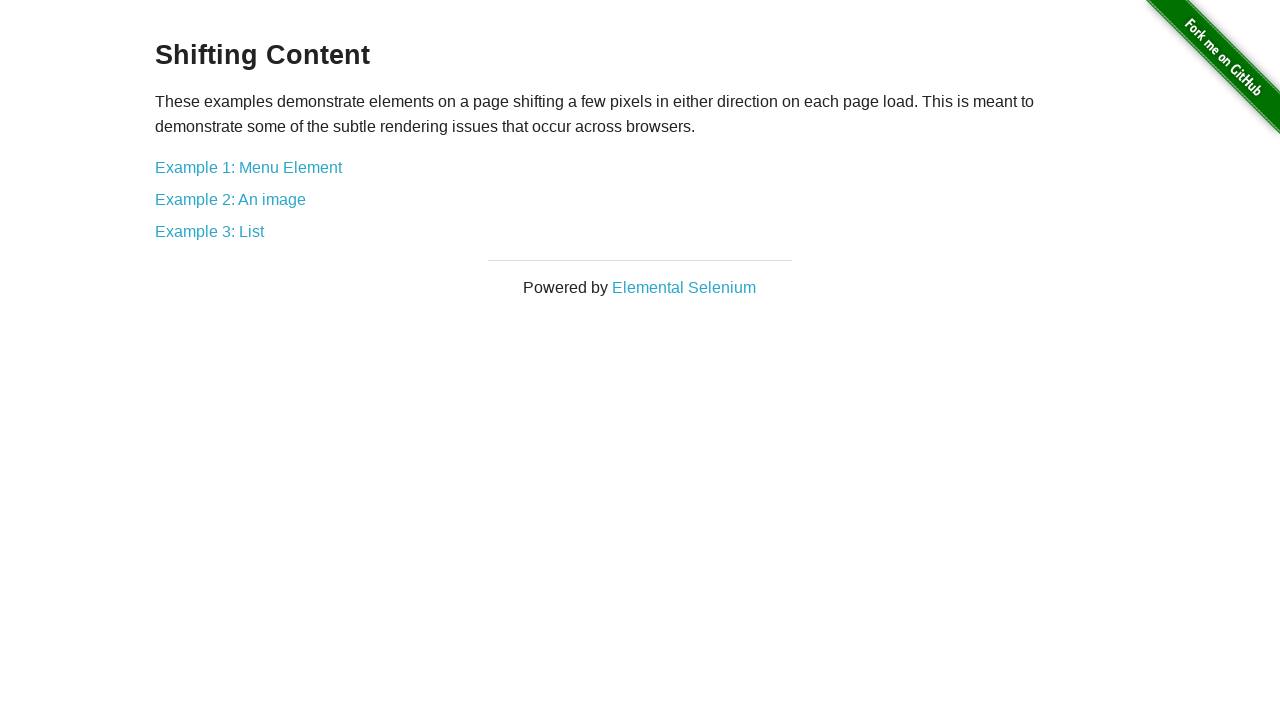

Navigated back to main page after clicking link 39
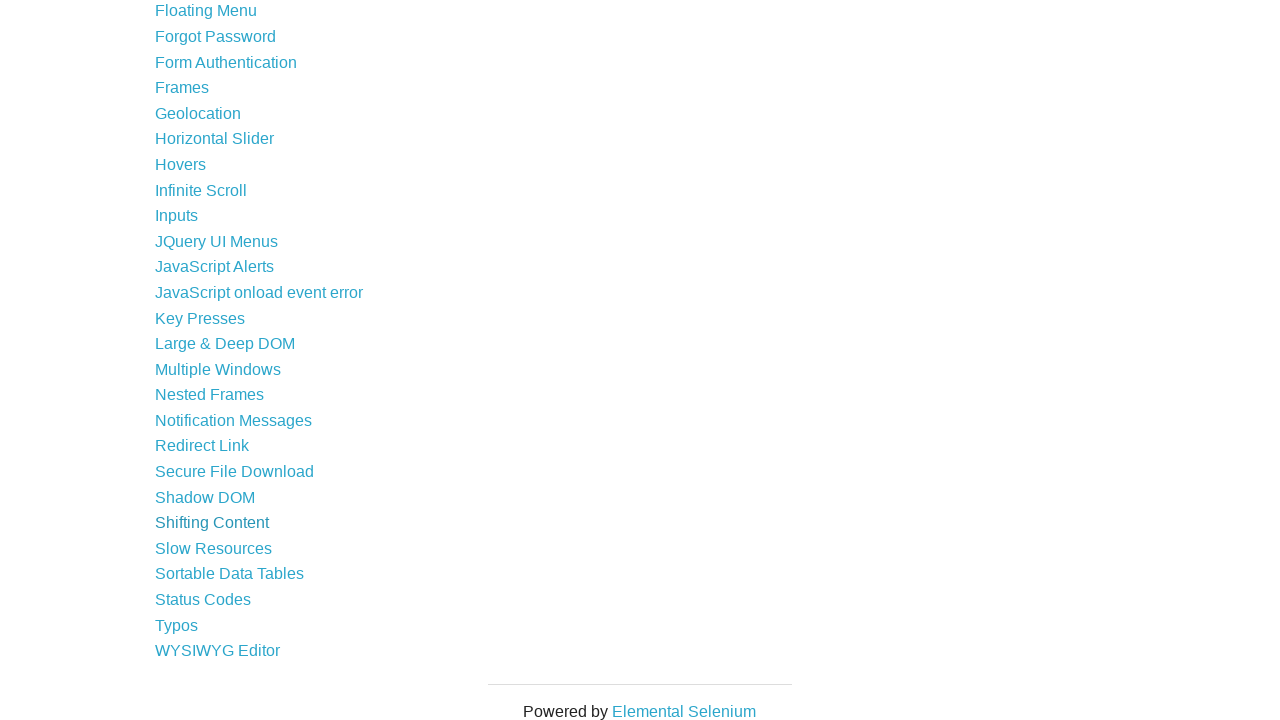

Clicked link 40 of 44
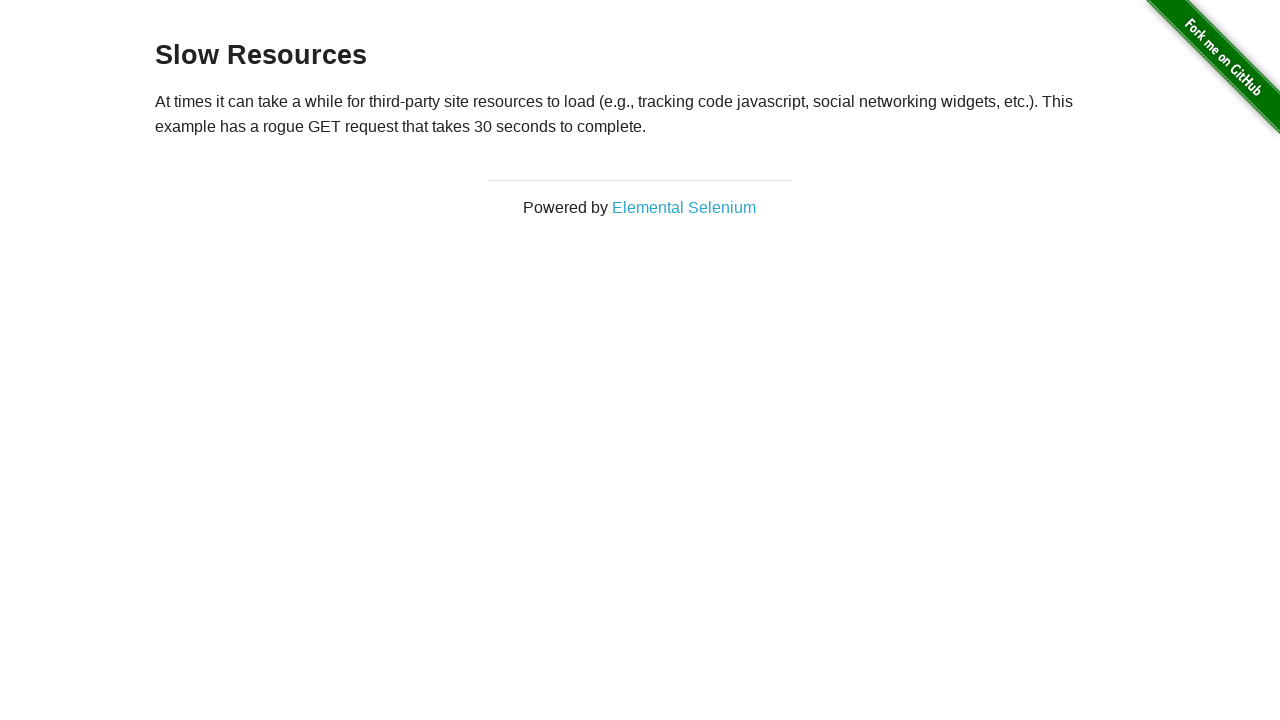

Navigated back to main page after clicking link 40
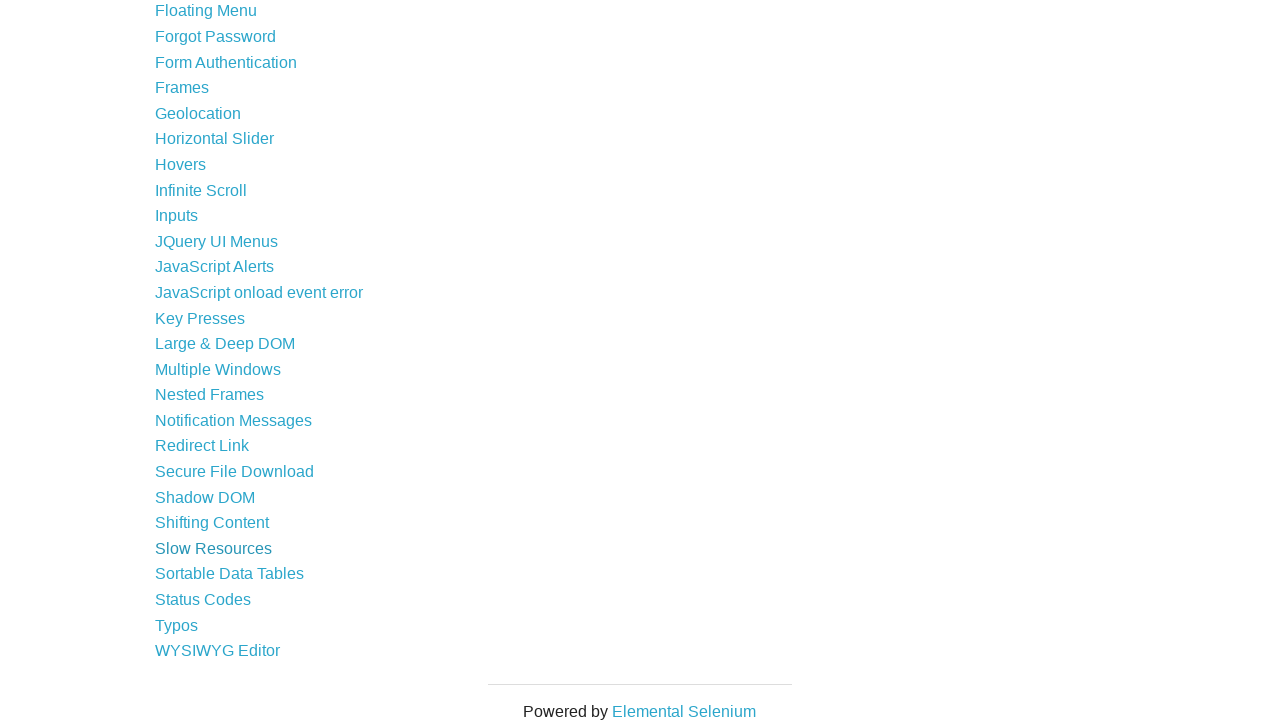

Clicked link 41 of 44
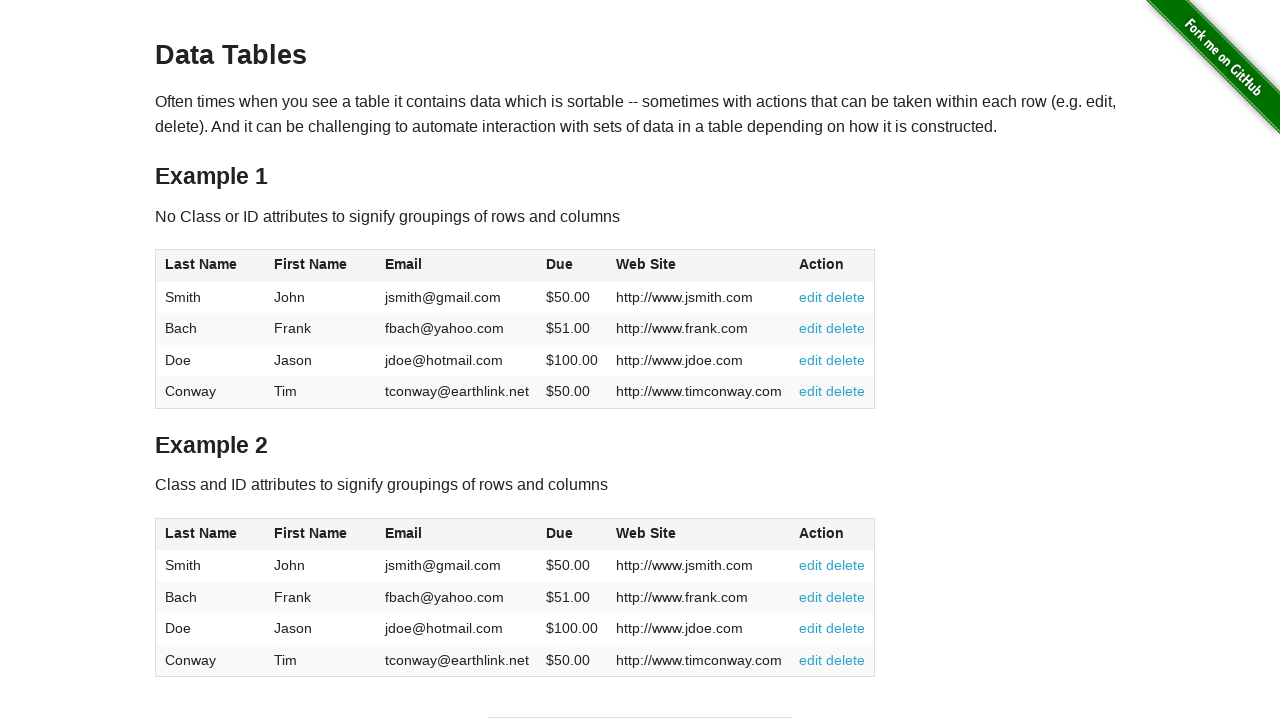

Navigated back to main page after clicking link 41
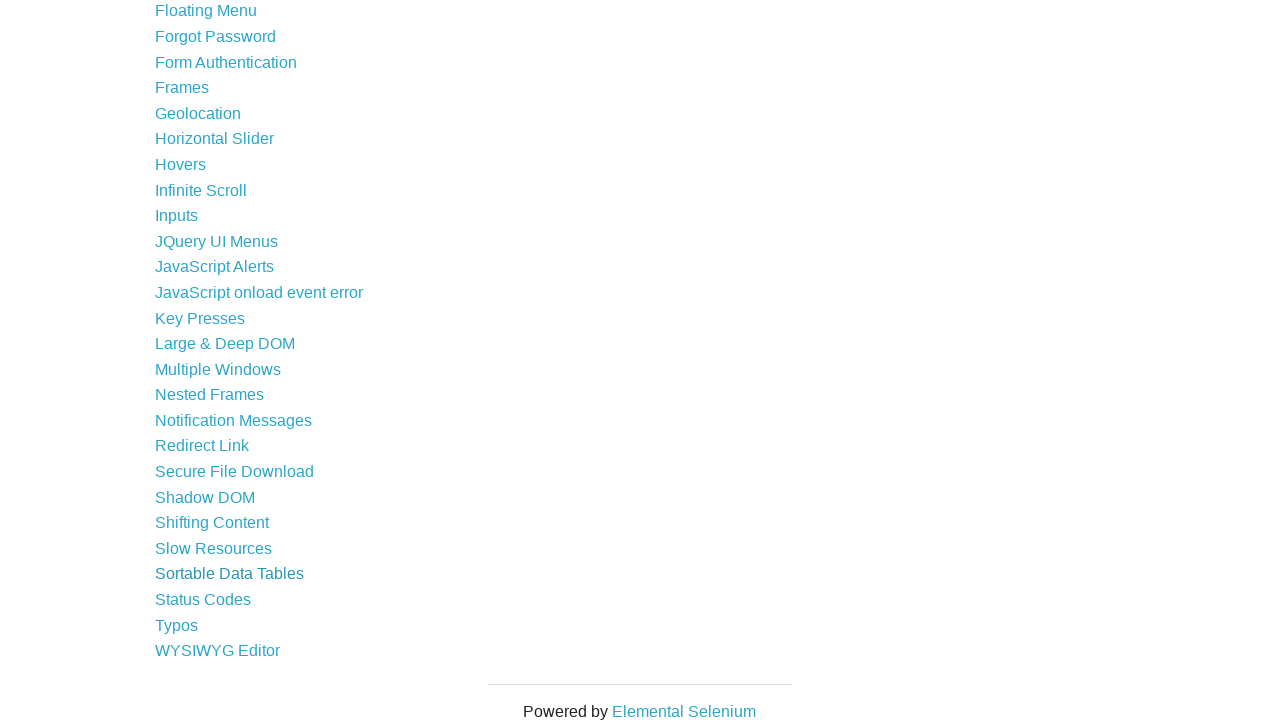

Clicked link 42 of 44
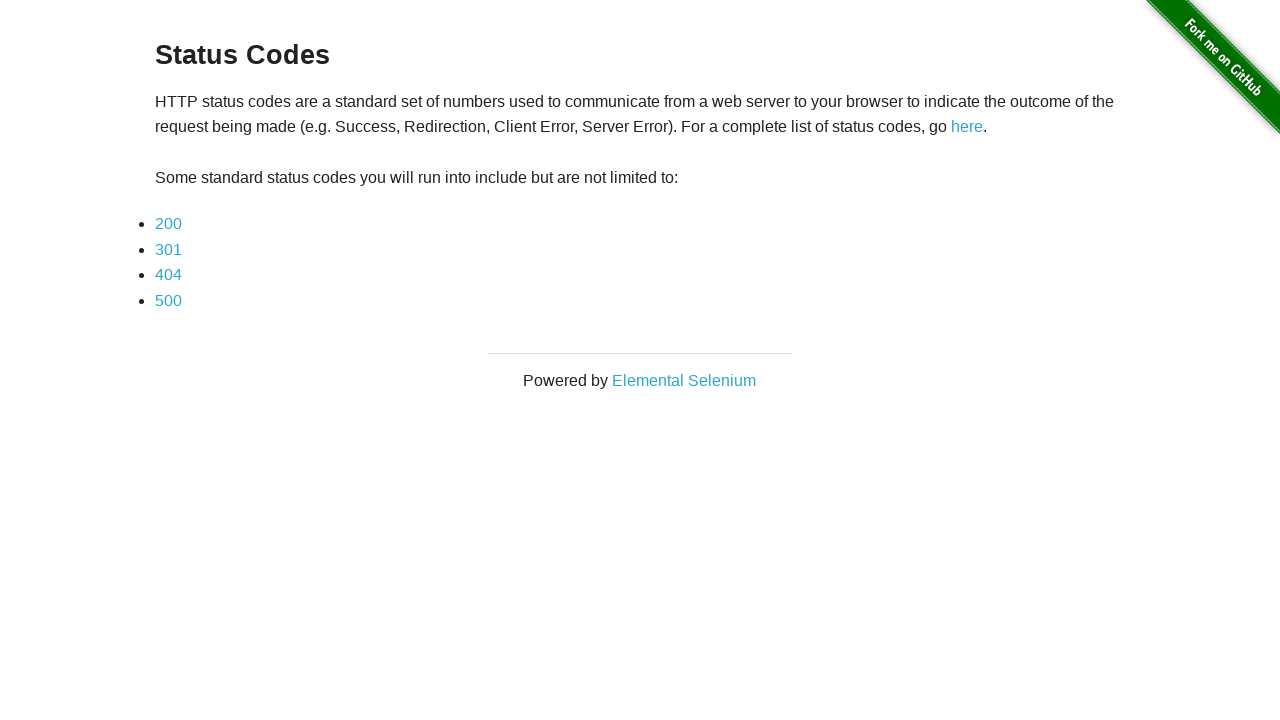

Navigated back to main page after clicking link 42
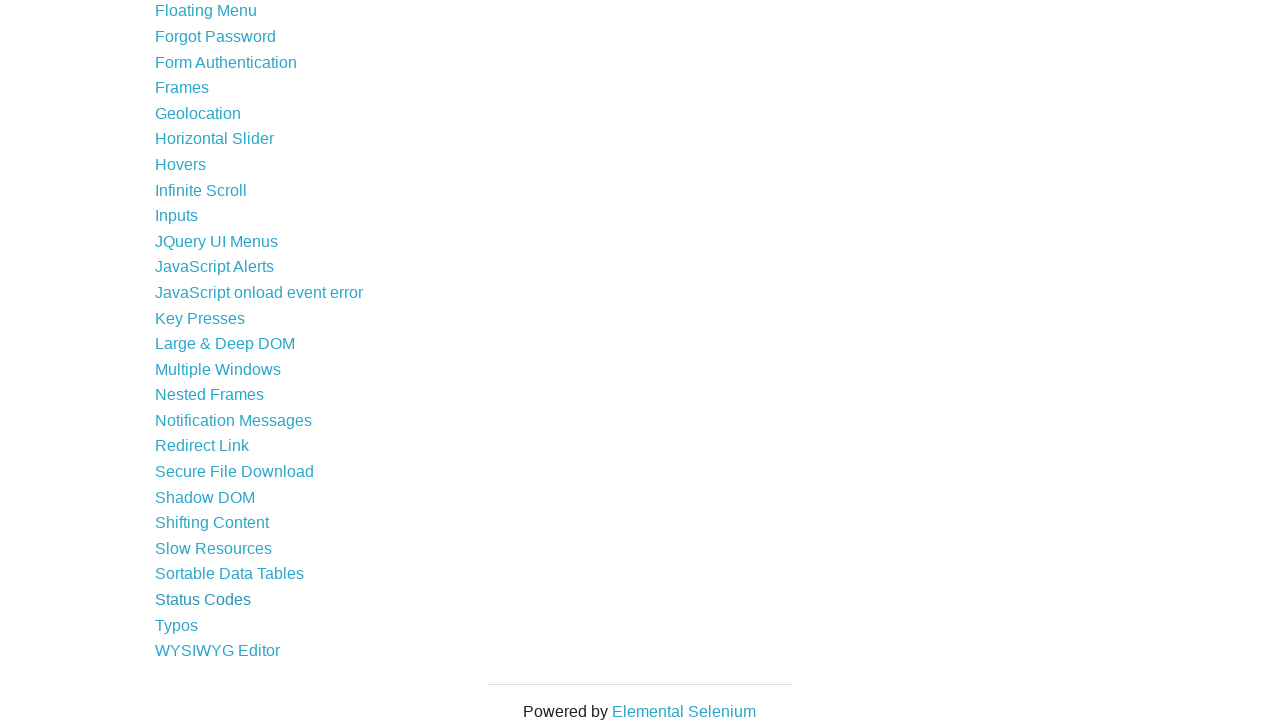

Clicked link 43 of 44
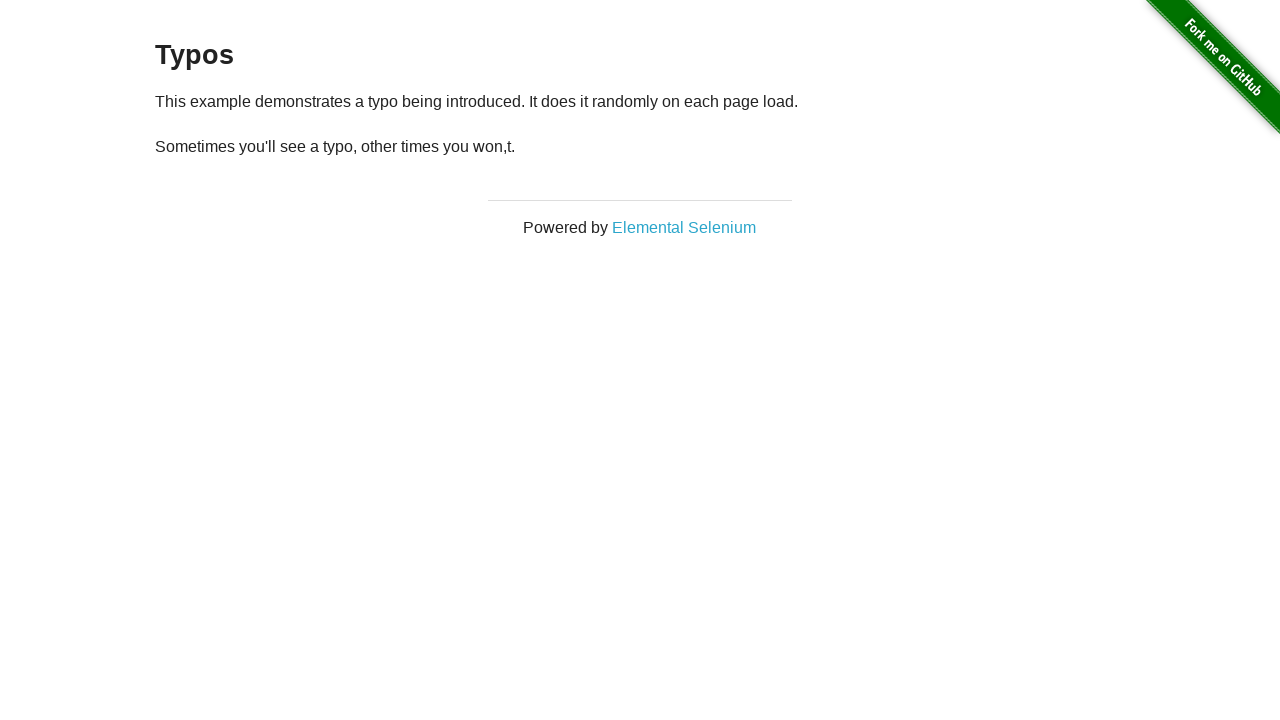

Navigated back to main page after clicking link 43
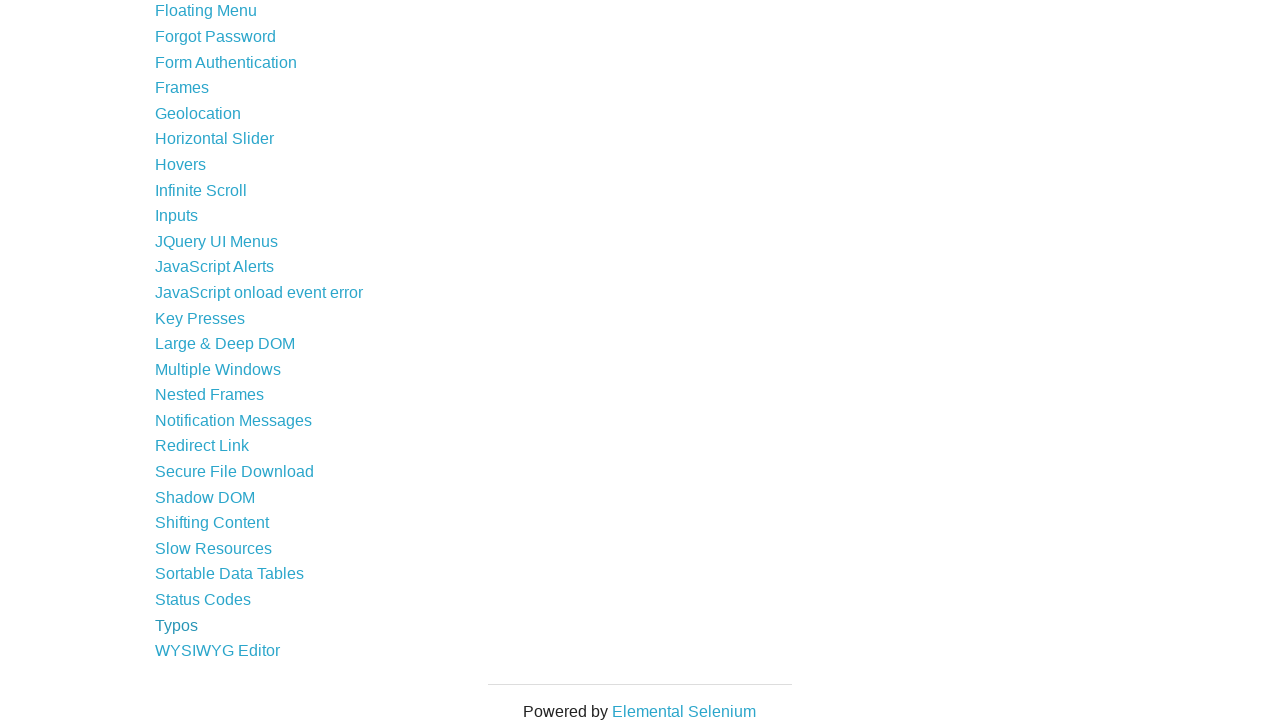

Clicked link 44 of 44
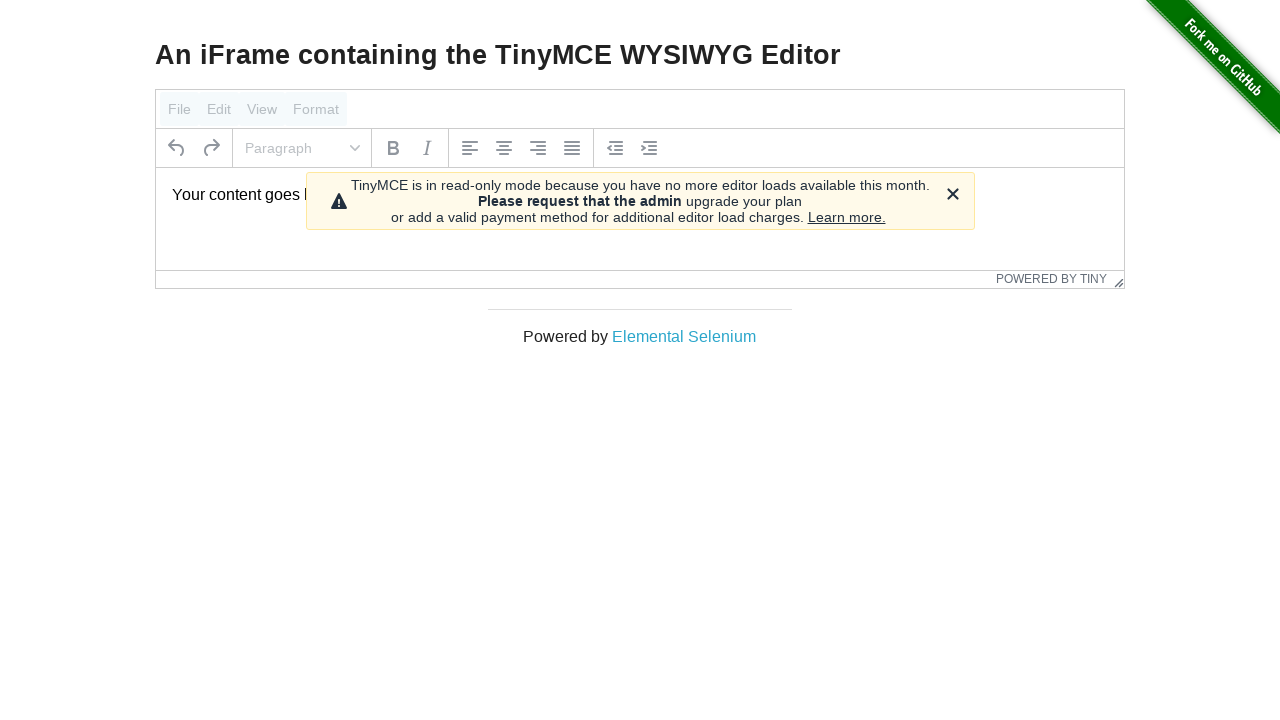

Navigated back to main page after clicking link 44
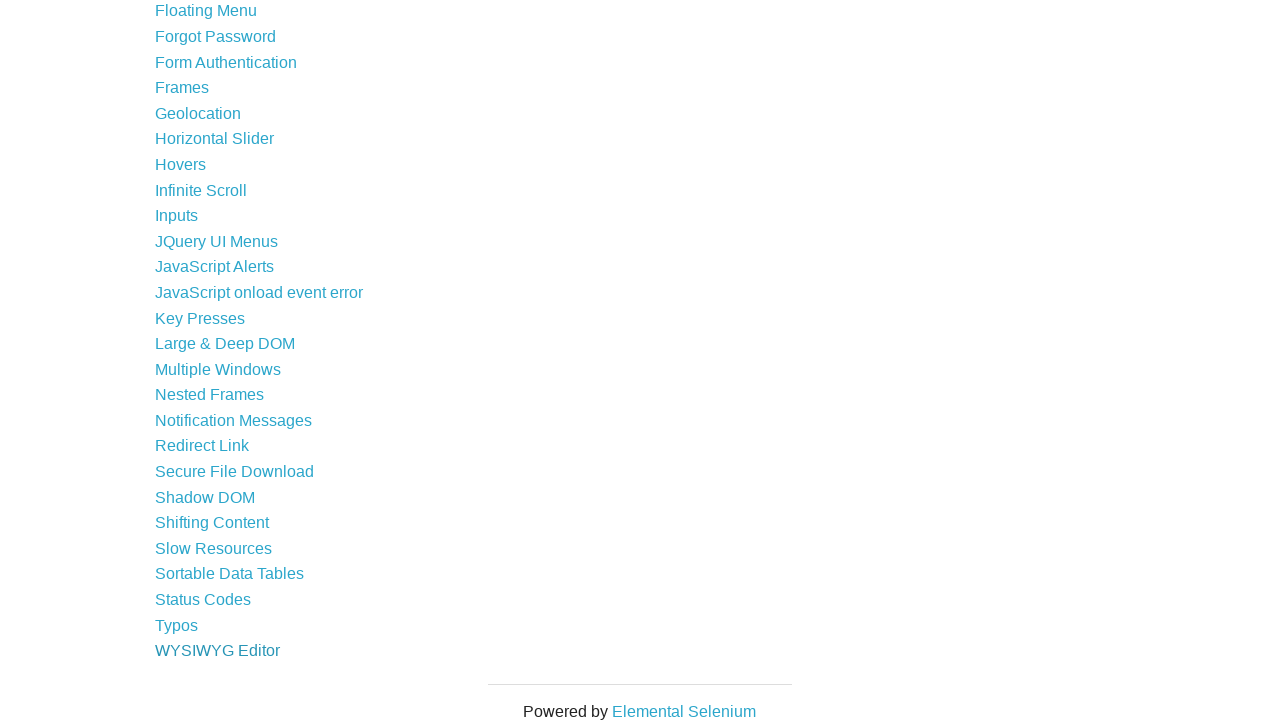

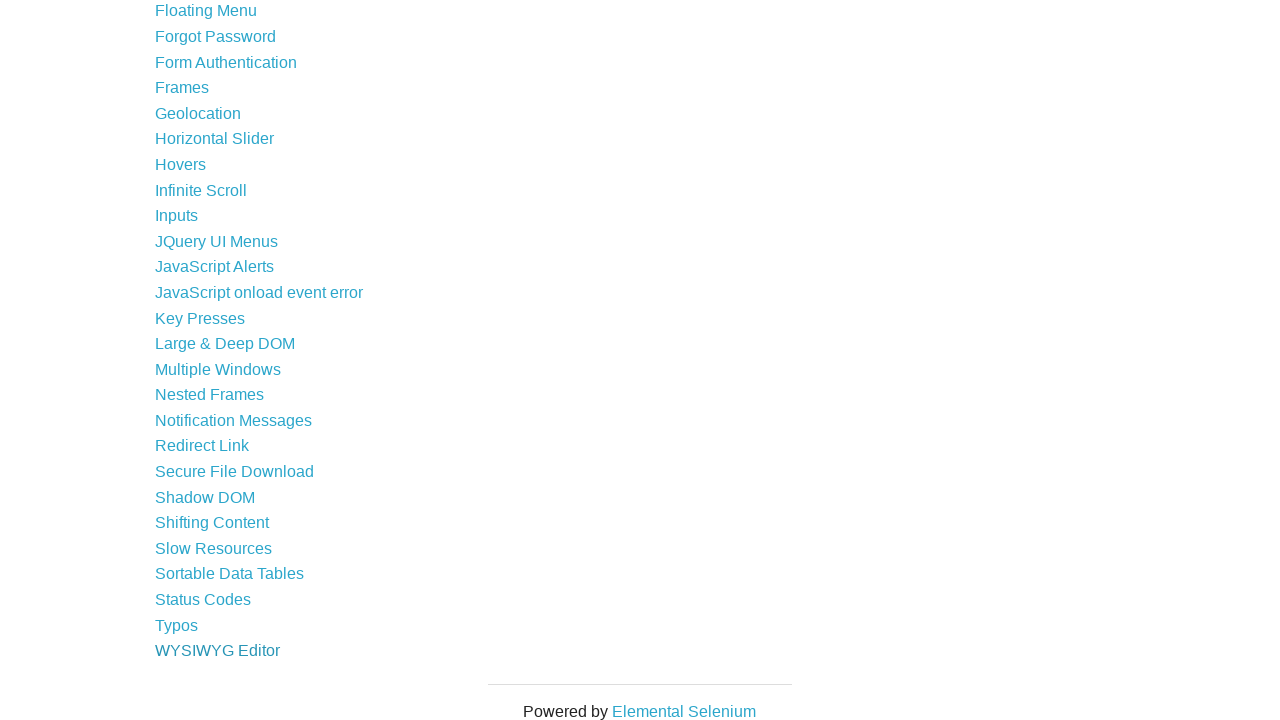